Tests multiple checkbox field functionality by selecting all checkboxes, then deselecting all, and finally selecting specific checkboxes by label text and value attribute

Starting URL: https://automationfc.github.io/multiple-fields/

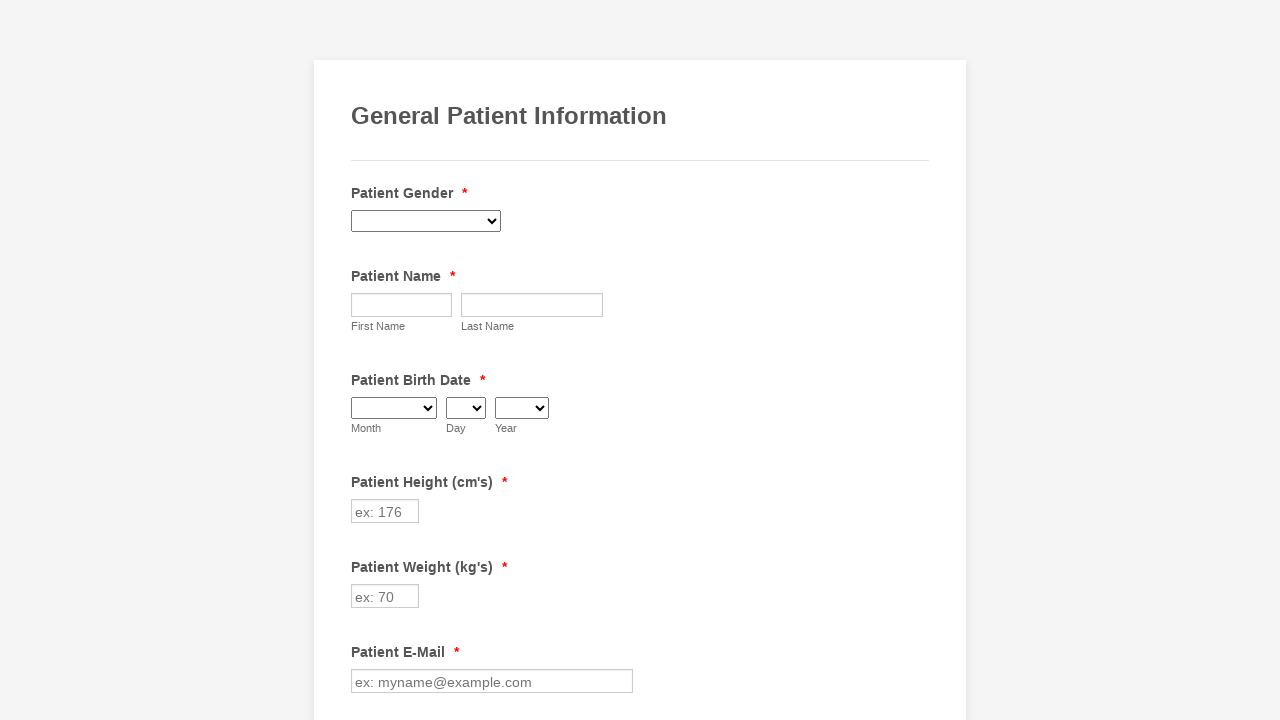

Scrolled to checkbox area
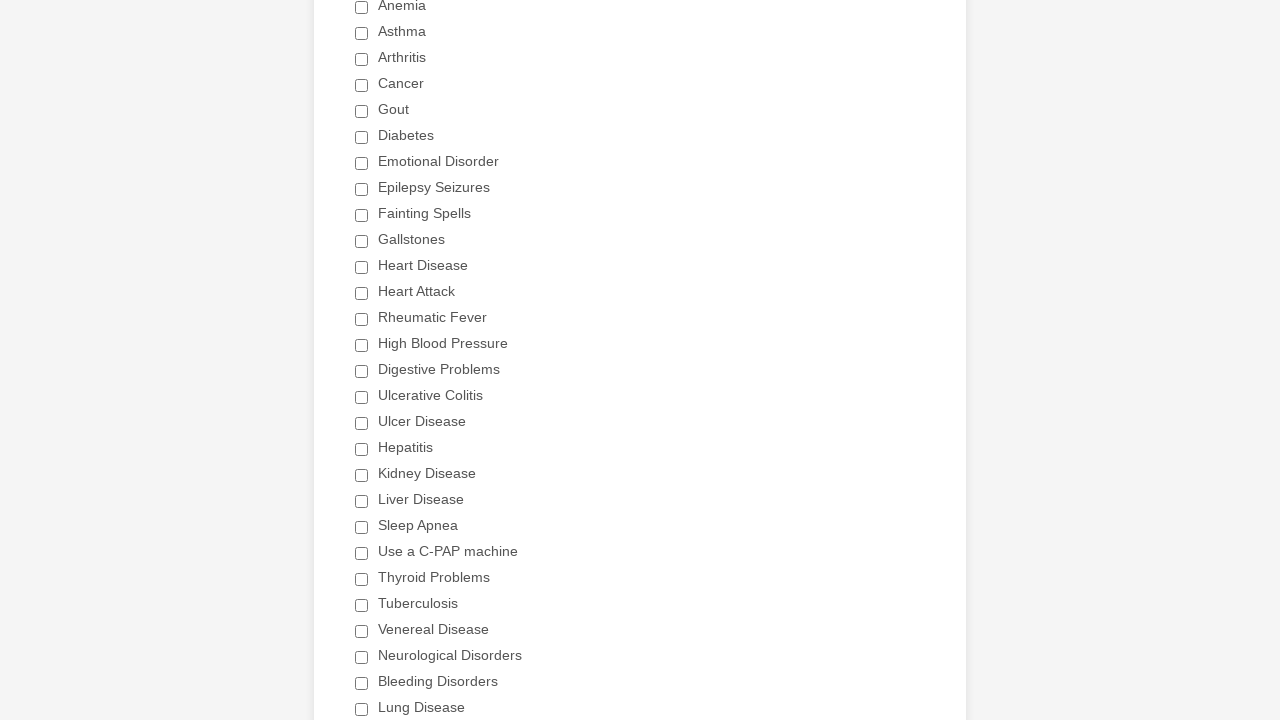

Located all checkboxes in the form
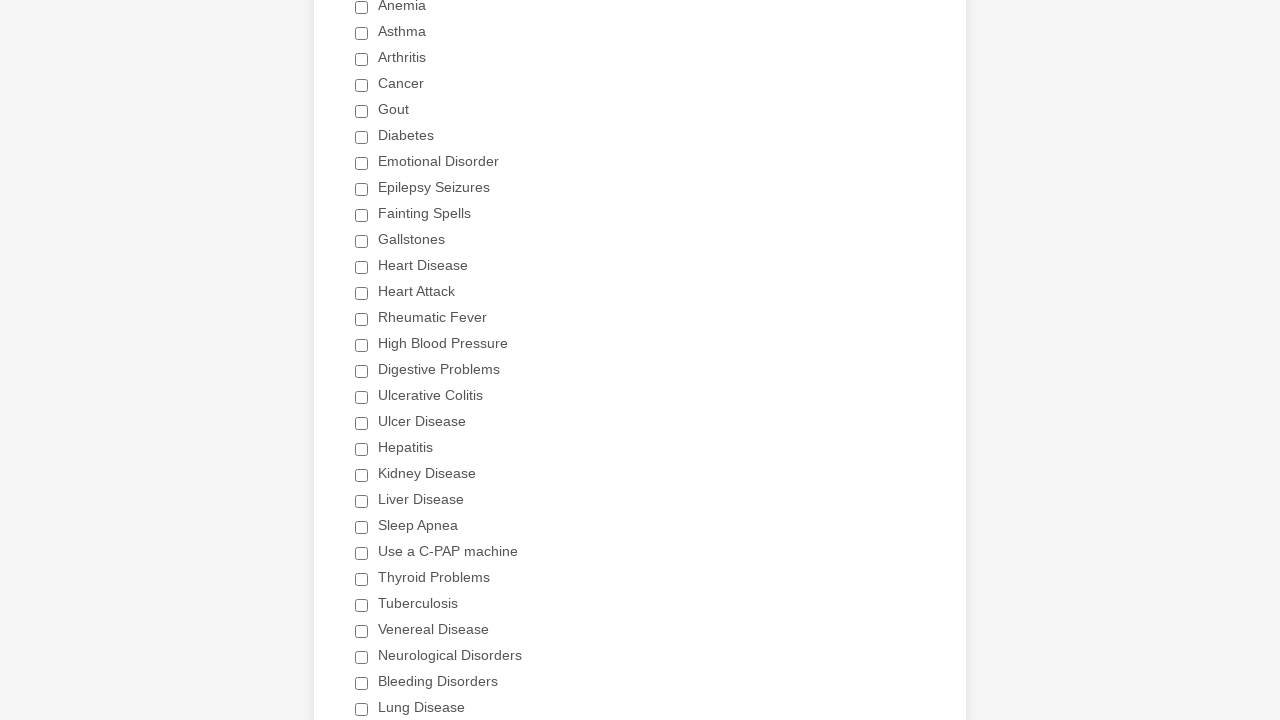

Found 29 checkboxes
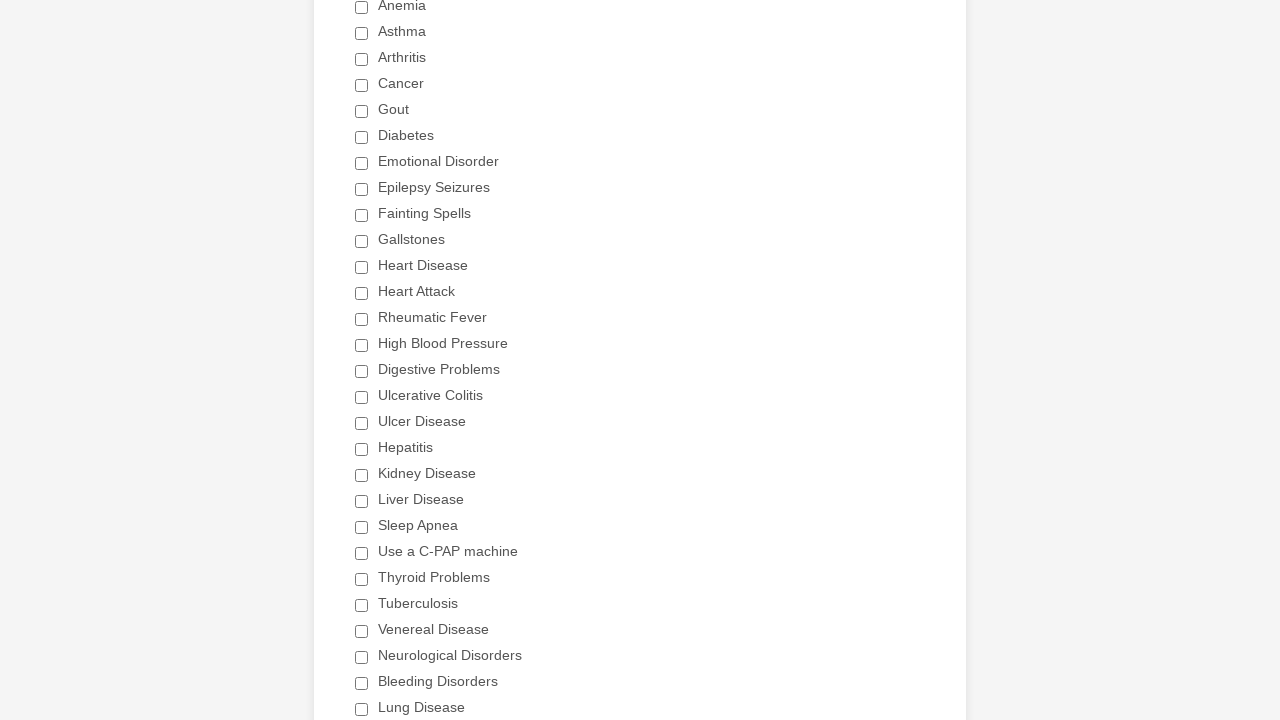

Selected checkbox 1/29 at (362, 7) on div.form-single-column input[type='checkbox'] >> nth=0
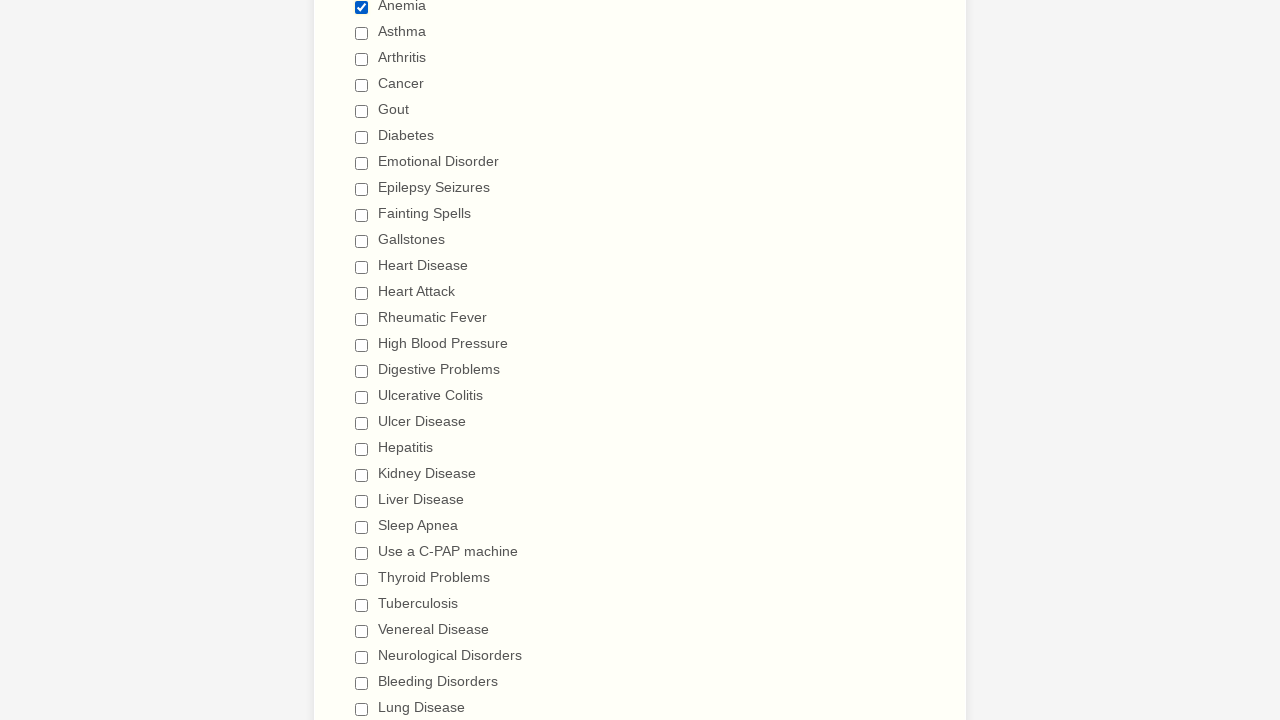

Verified checkbox 1/29 is checked
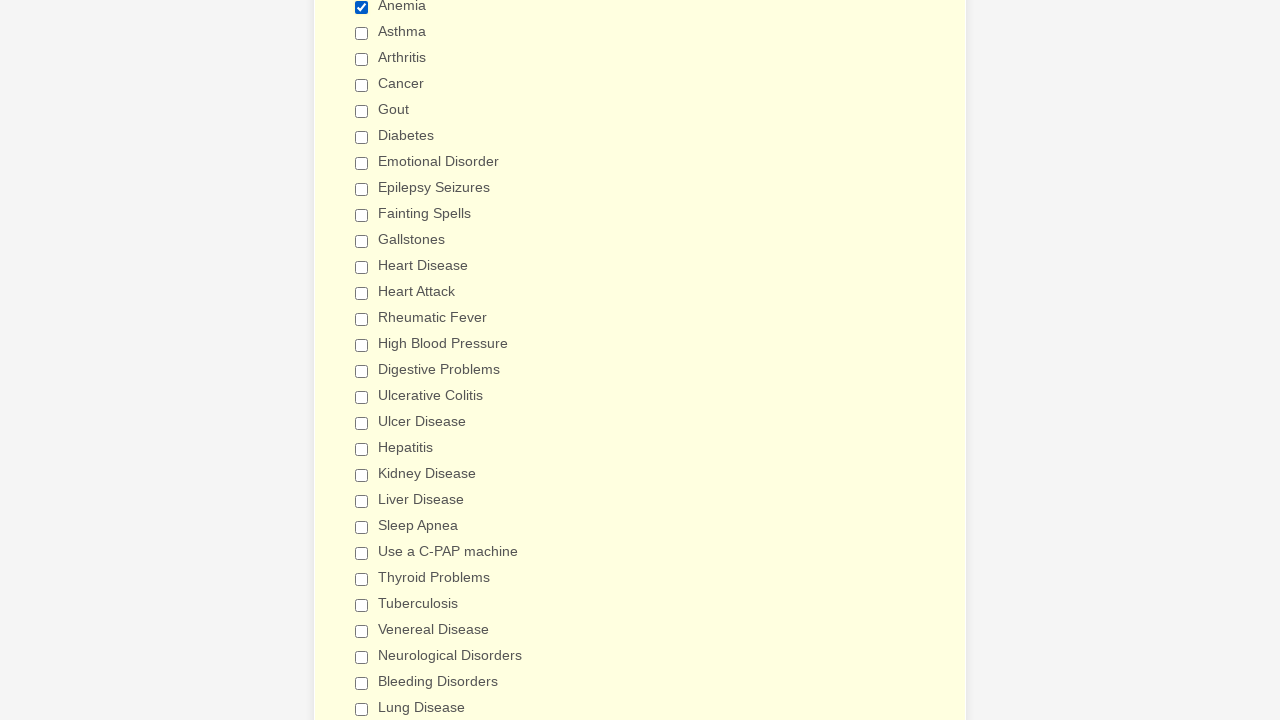

Selected checkbox 2/29 at (362, 33) on div.form-single-column input[type='checkbox'] >> nth=1
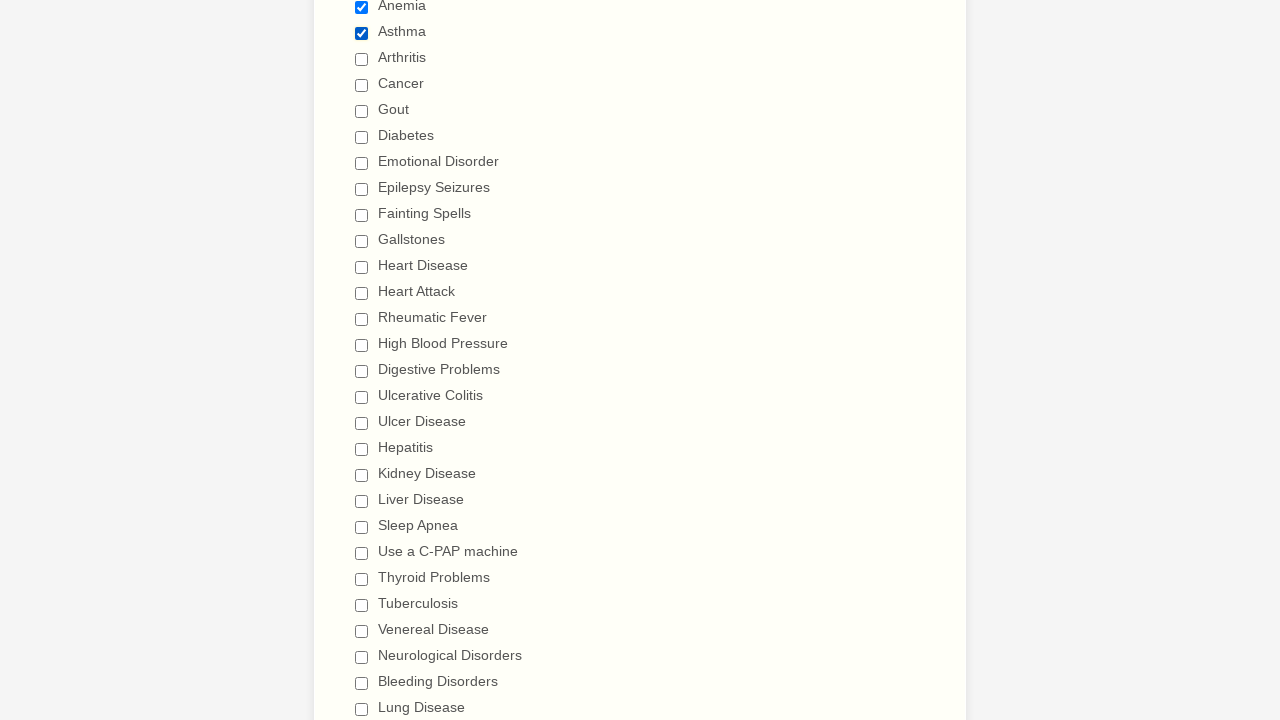

Verified checkbox 2/29 is checked
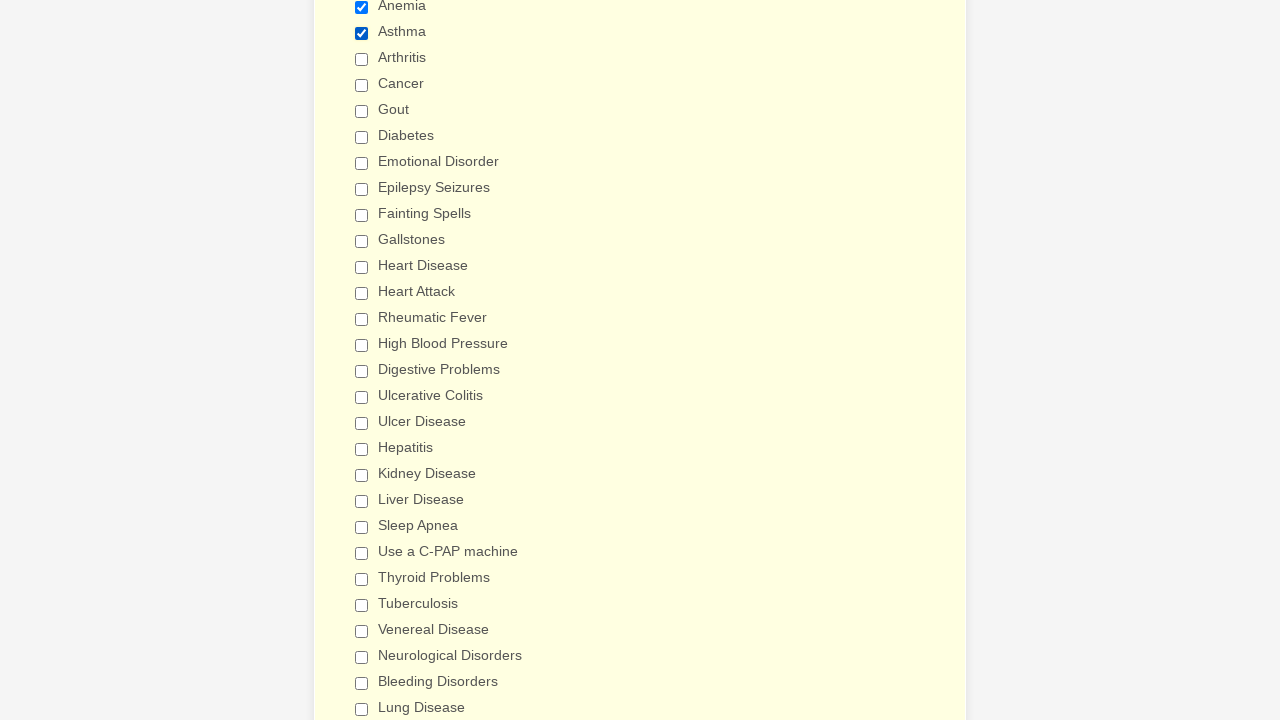

Selected checkbox 3/29 at (362, 59) on div.form-single-column input[type='checkbox'] >> nth=2
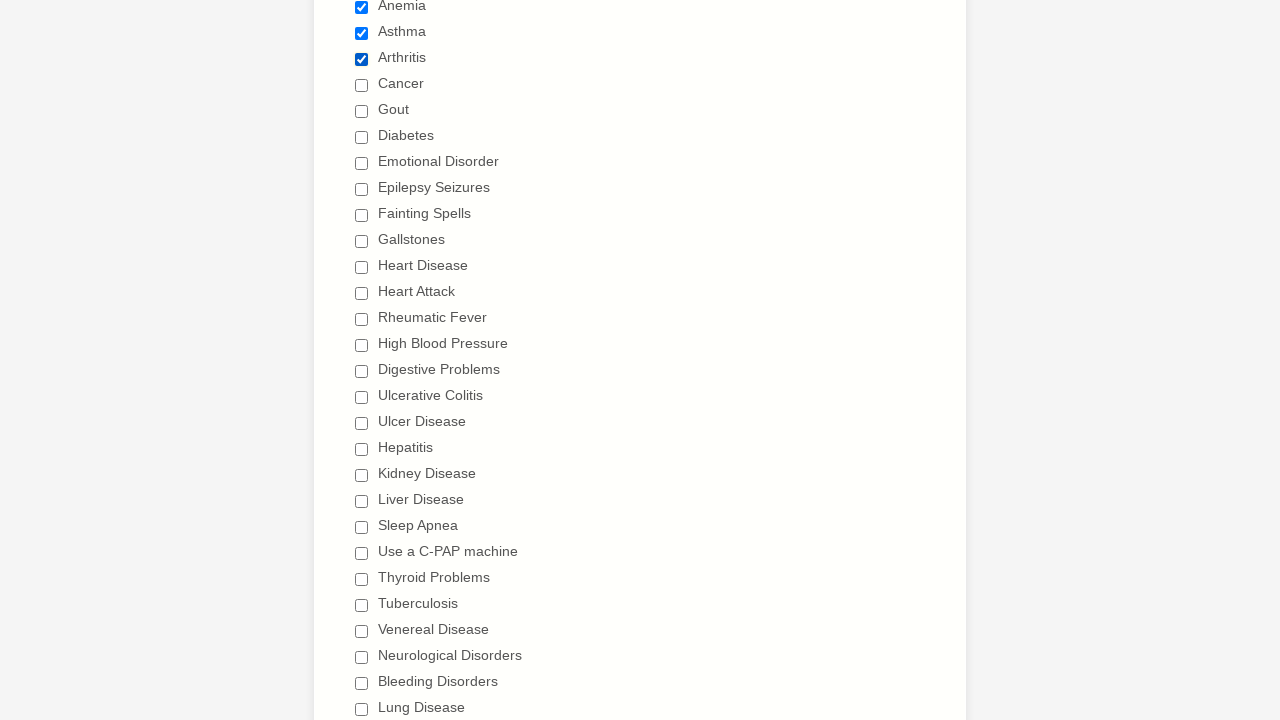

Verified checkbox 3/29 is checked
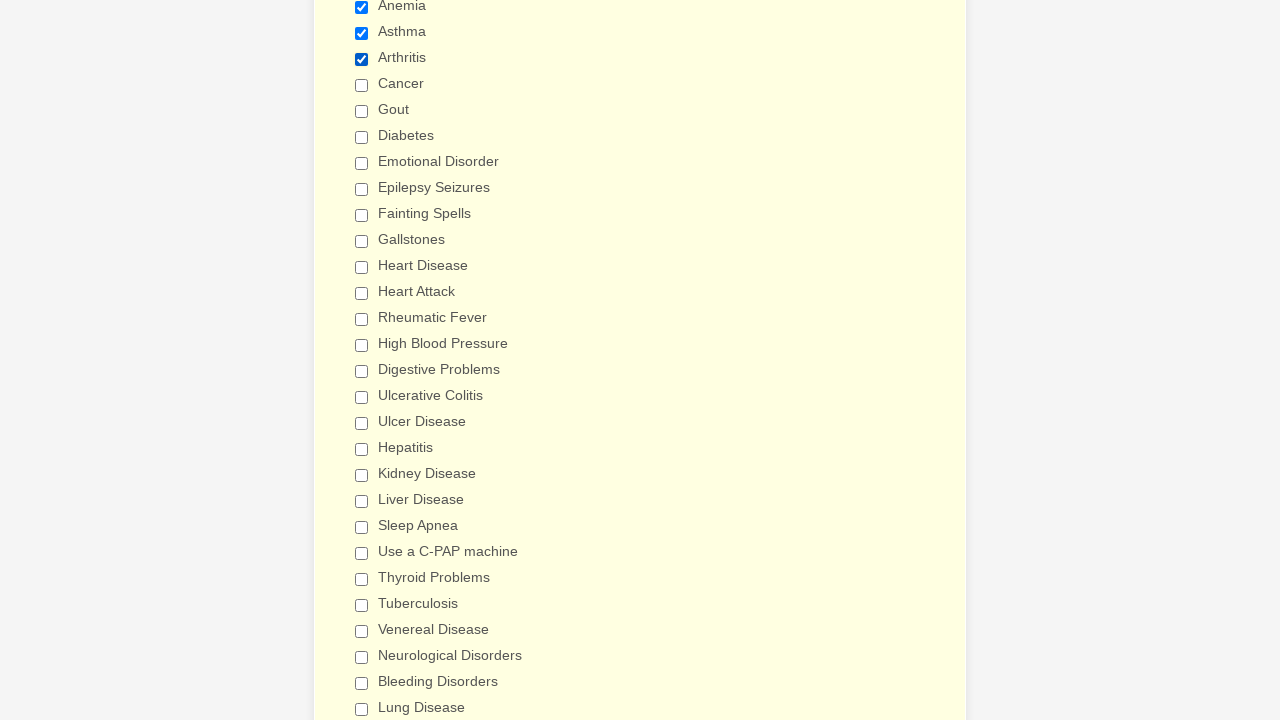

Selected checkbox 4/29 at (362, 85) on div.form-single-column input[type='checkbox'] >> nth=3
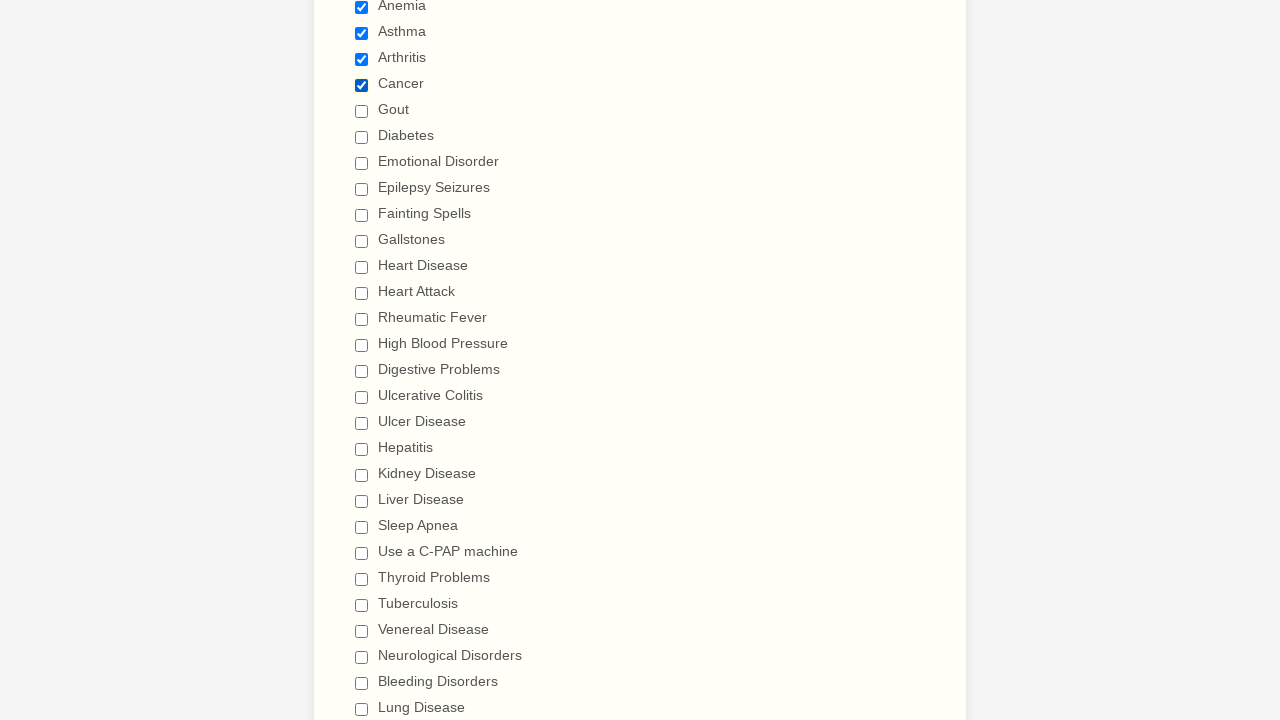

Verified checkbox 4/29 is checked
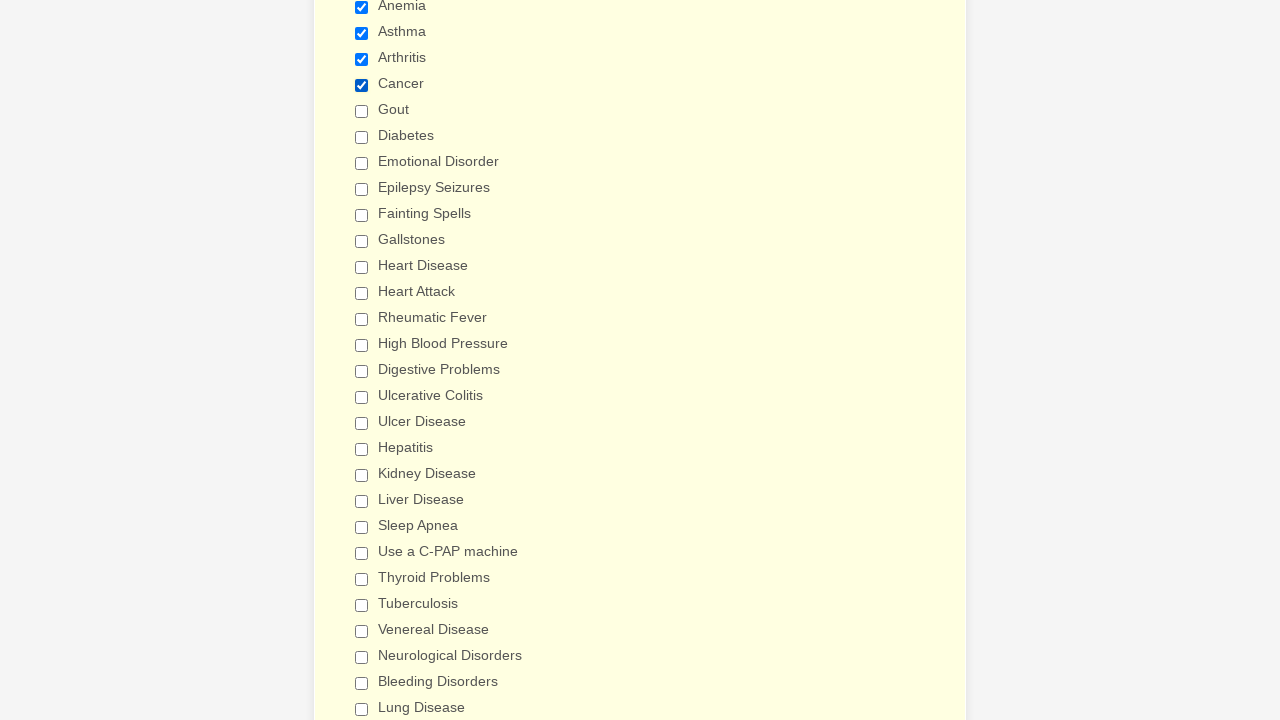

Selected checkbox 5/29 at (362, 111) on div.form-single-column input[type='checkbox'] >> nth=4
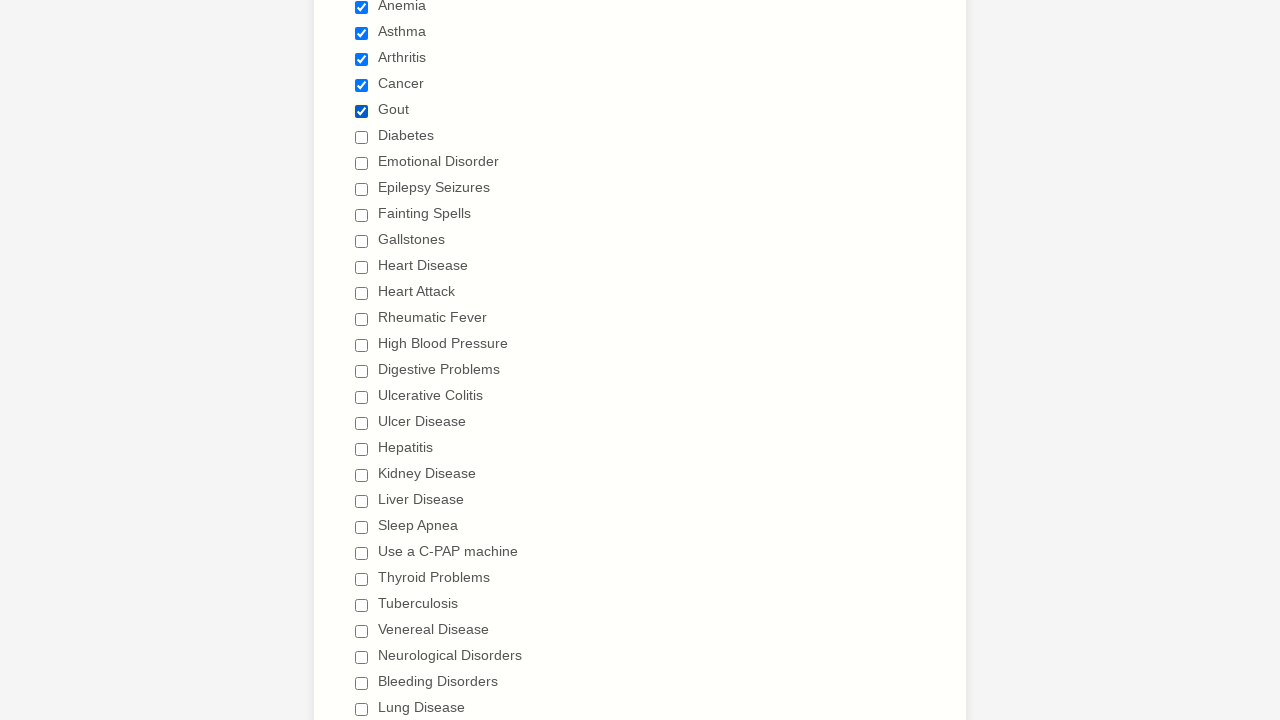

Verified checkbox 5/29 is checked
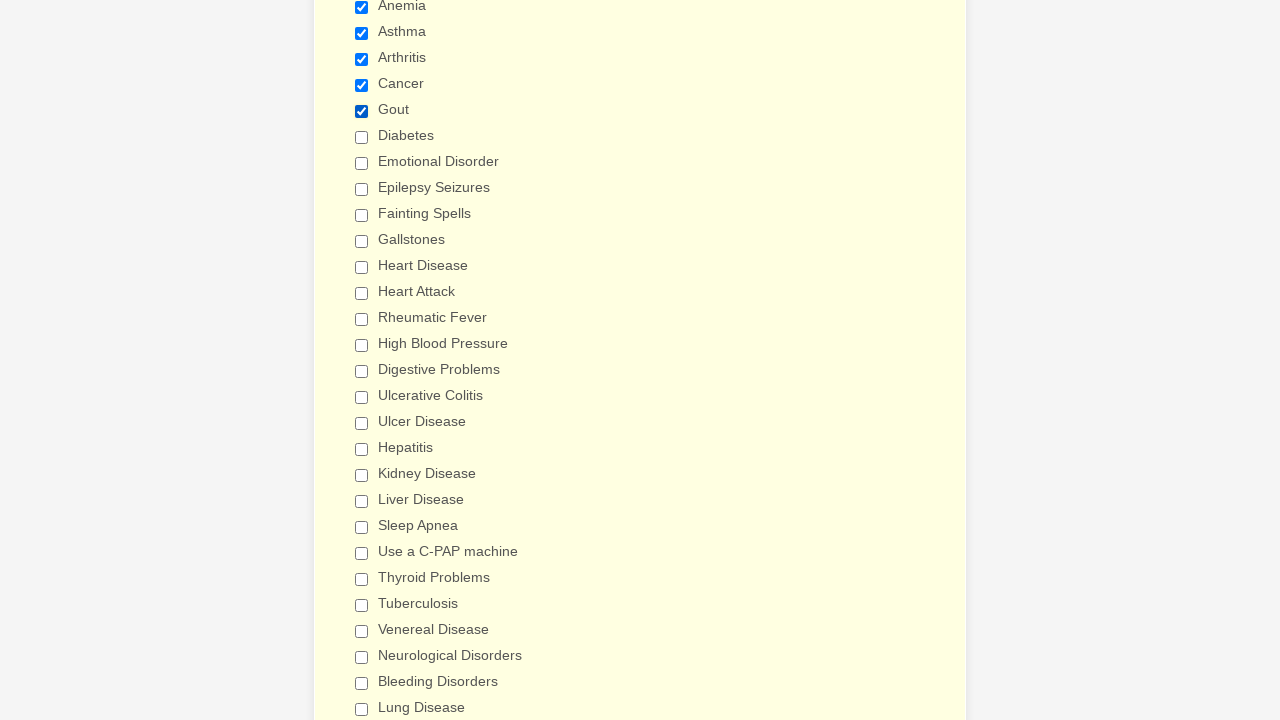

Selected checkbox 6/29 at (362, 137) on div.form-single-column input[type='checkbox'] >> nth=5
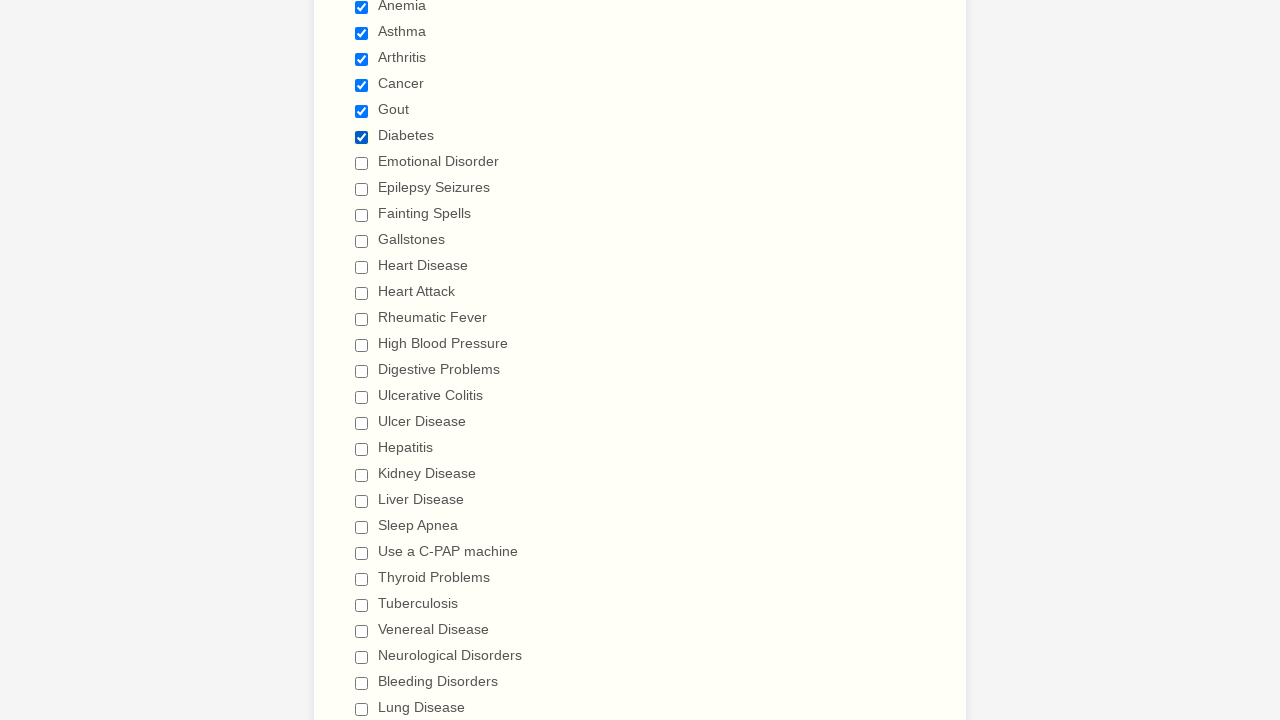

Verified checkbox 6/29 is checked
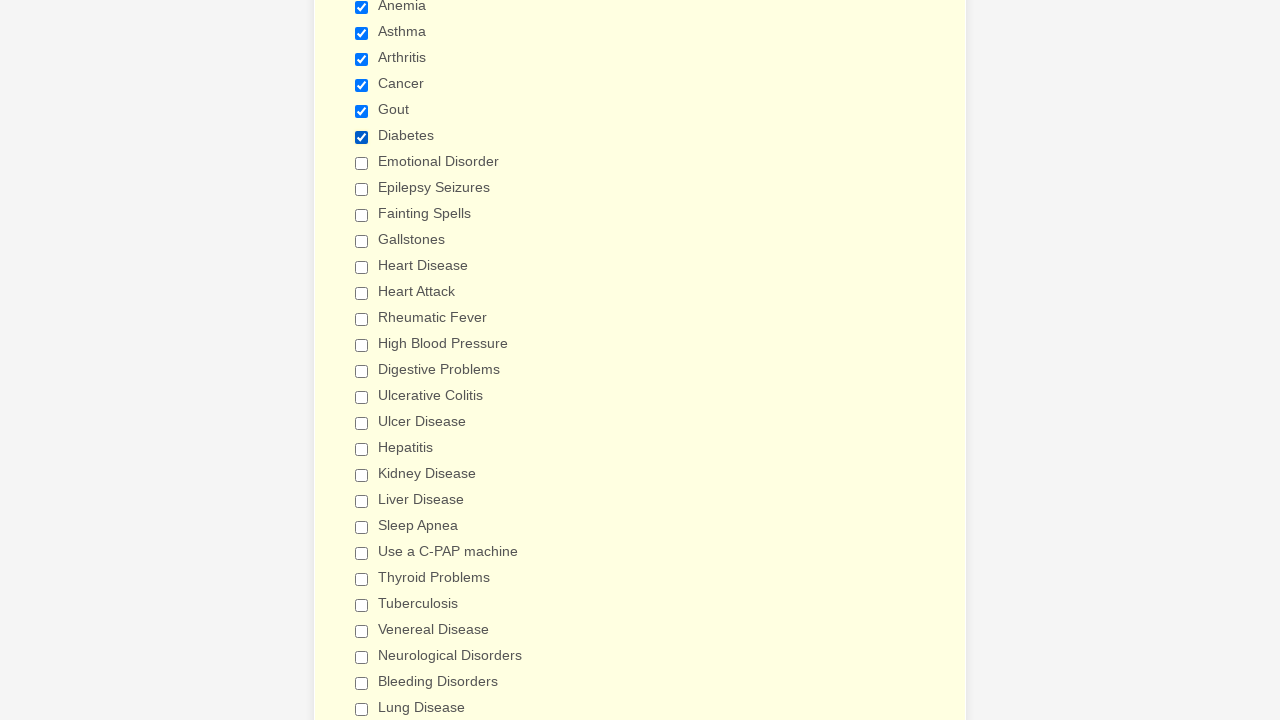

Selected checkbox 7/29 at (362, 163) on div.form-single-column input[type='checkbox'] >> nth=6
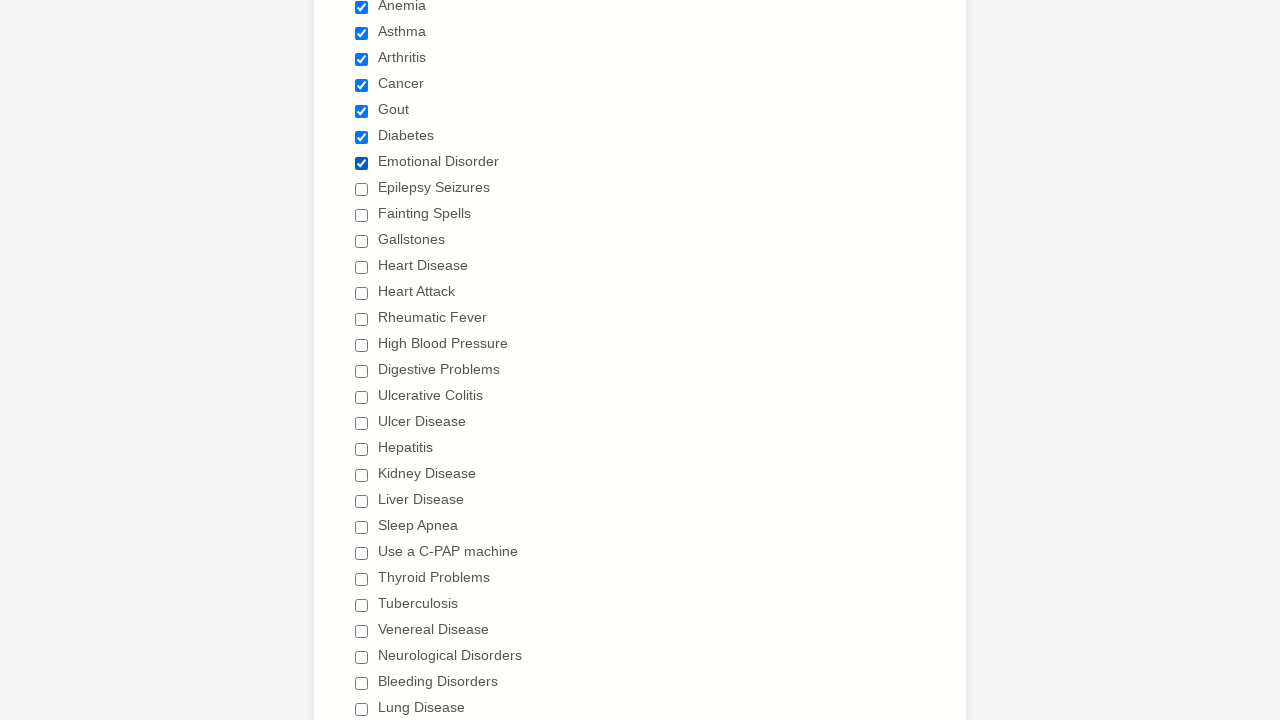

Verified checkbox 7/29 is checked
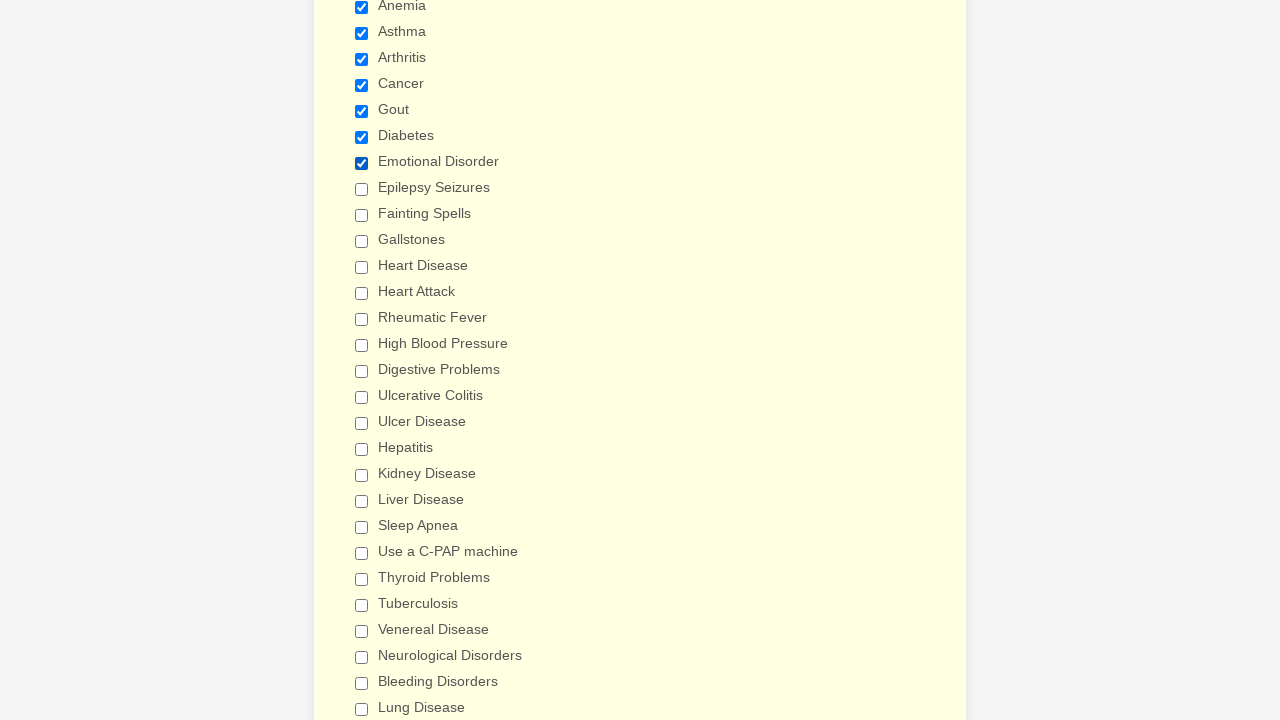

Selected checkbox 8/29 at (362, 189) on div.form-single-column input[type='checkbox'] >> nth=7
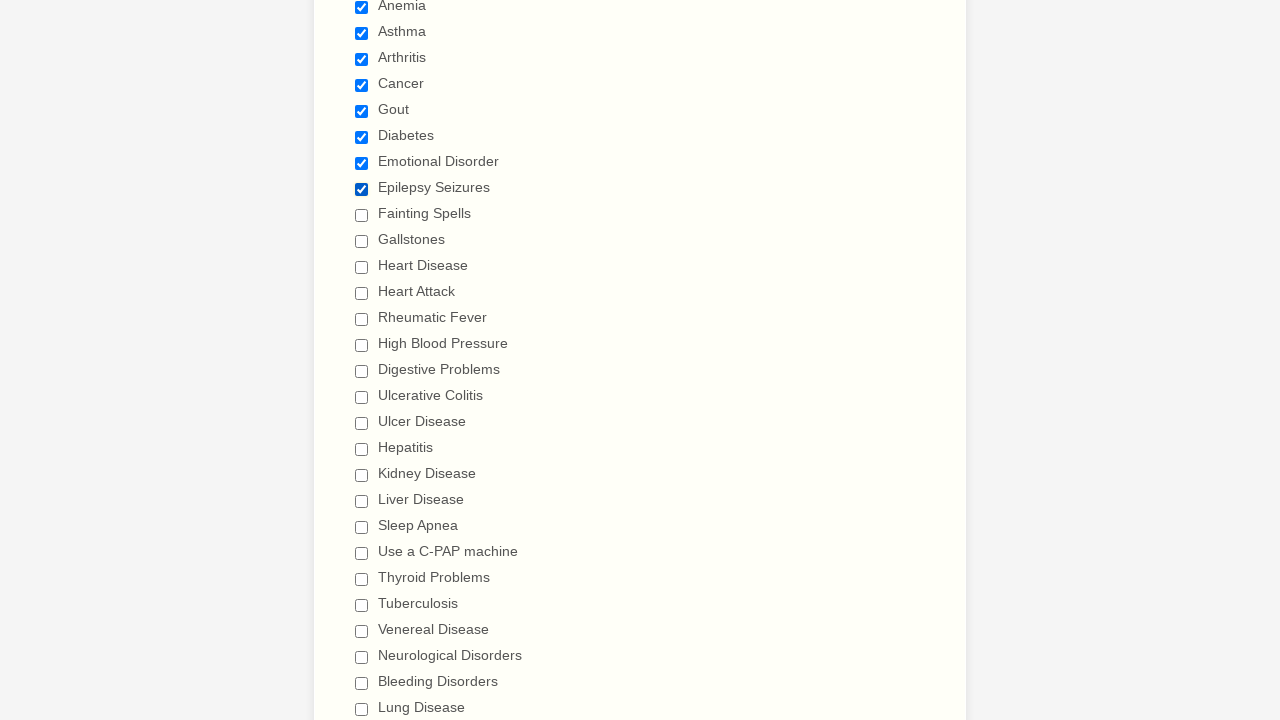

Verified checkbox 8/29 is checked
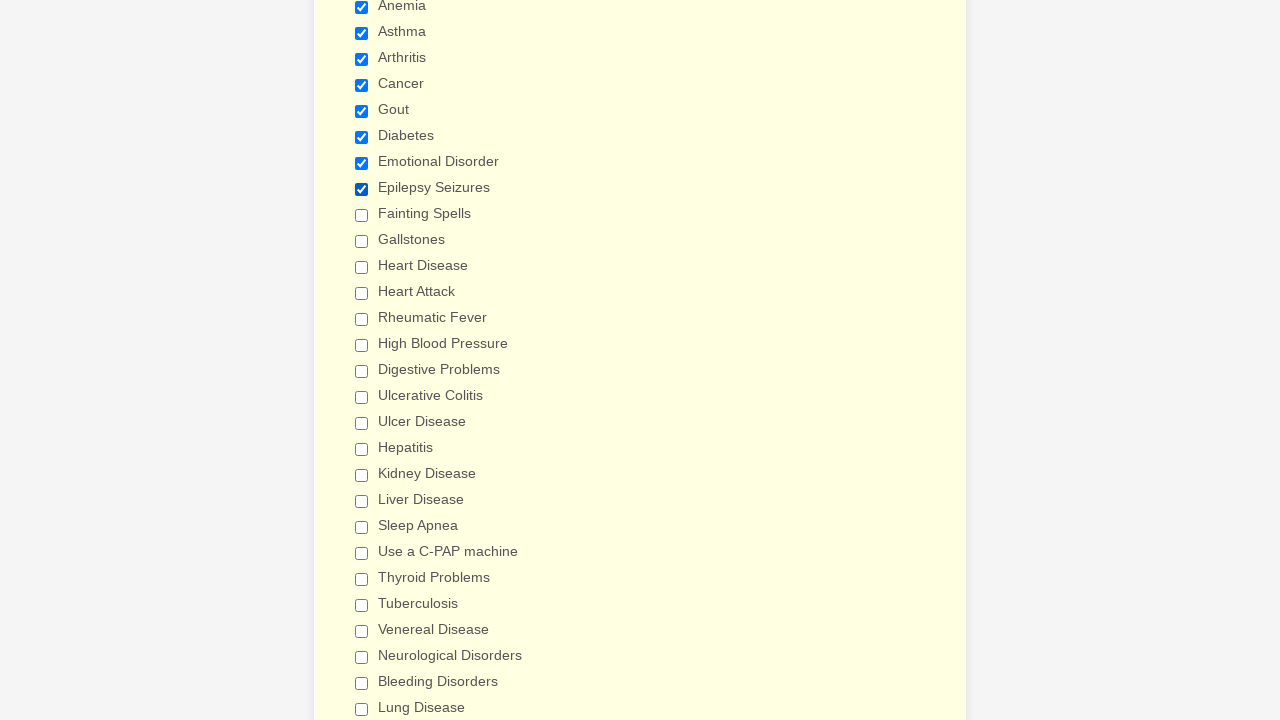

Selected checkbox 9/29 at (362, 215) on div.form-single-column input[type='checkbox'] >> nth=8
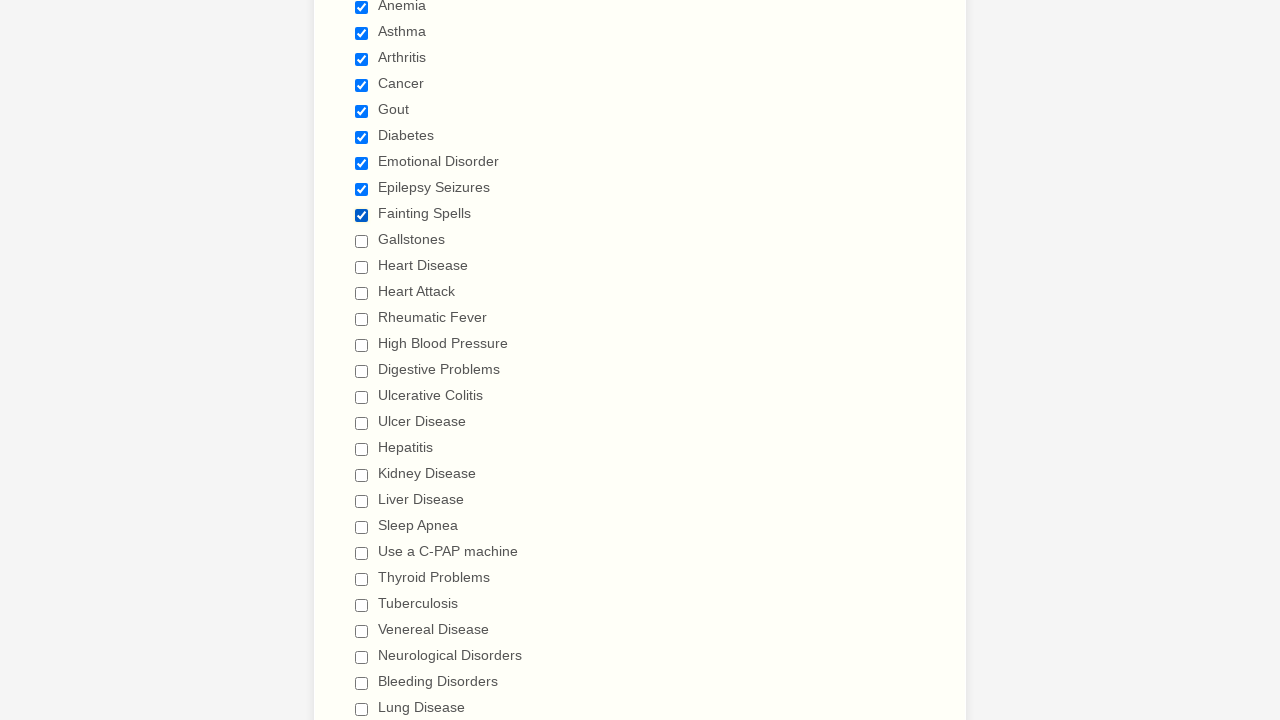

Verified checkbox 9/29 is checked
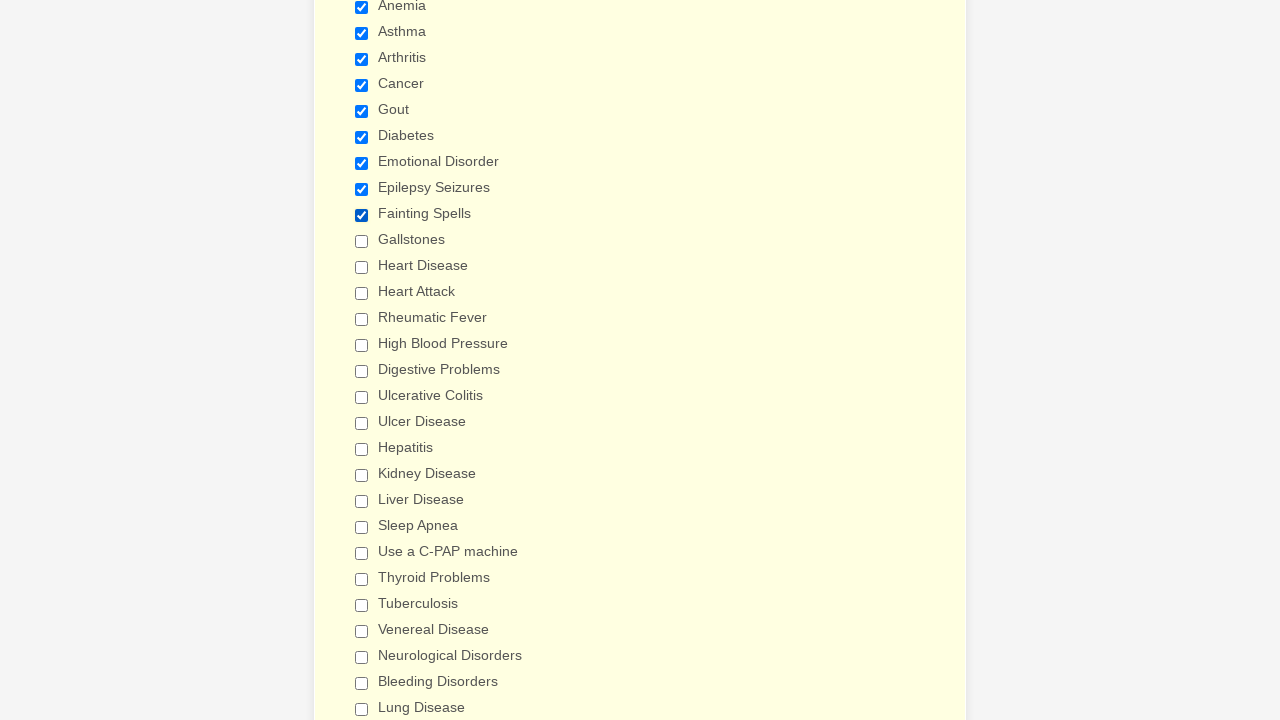

Selected checkbox 10/29 at (362, 241) on div.form-single-column input[type='checkbox'] >> nth=9
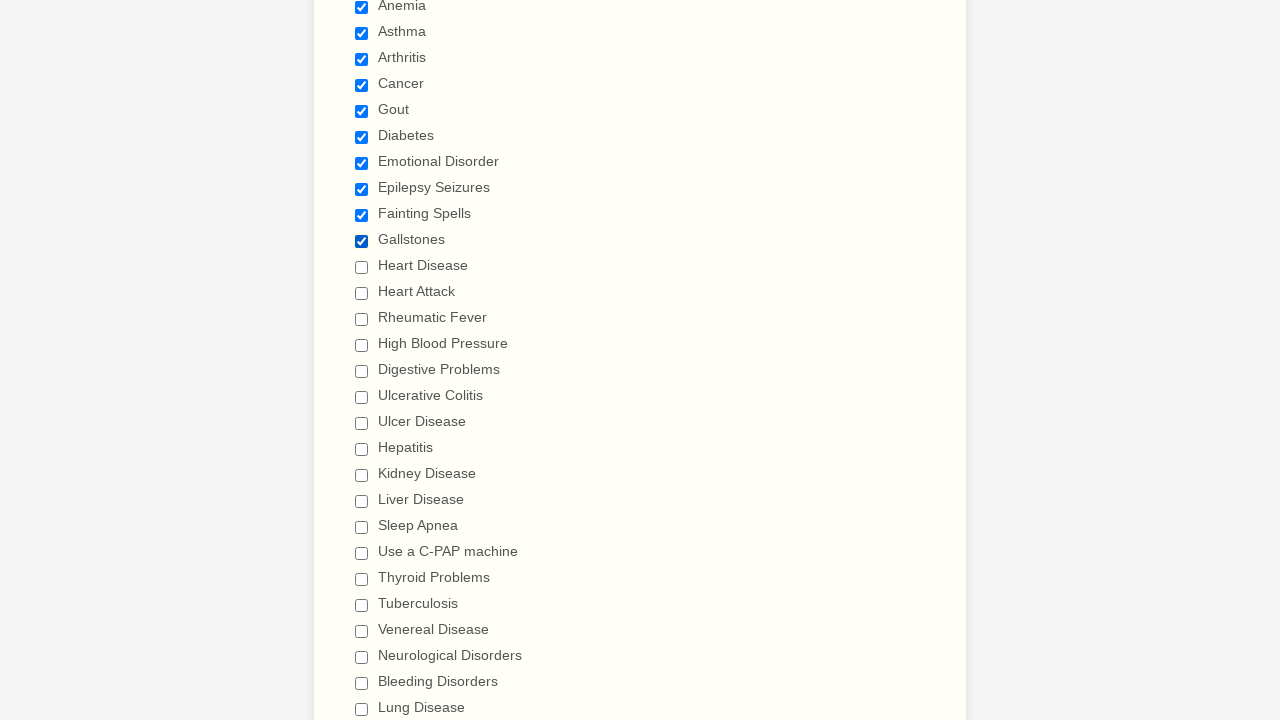

Verified checkbox 10/29 is checked
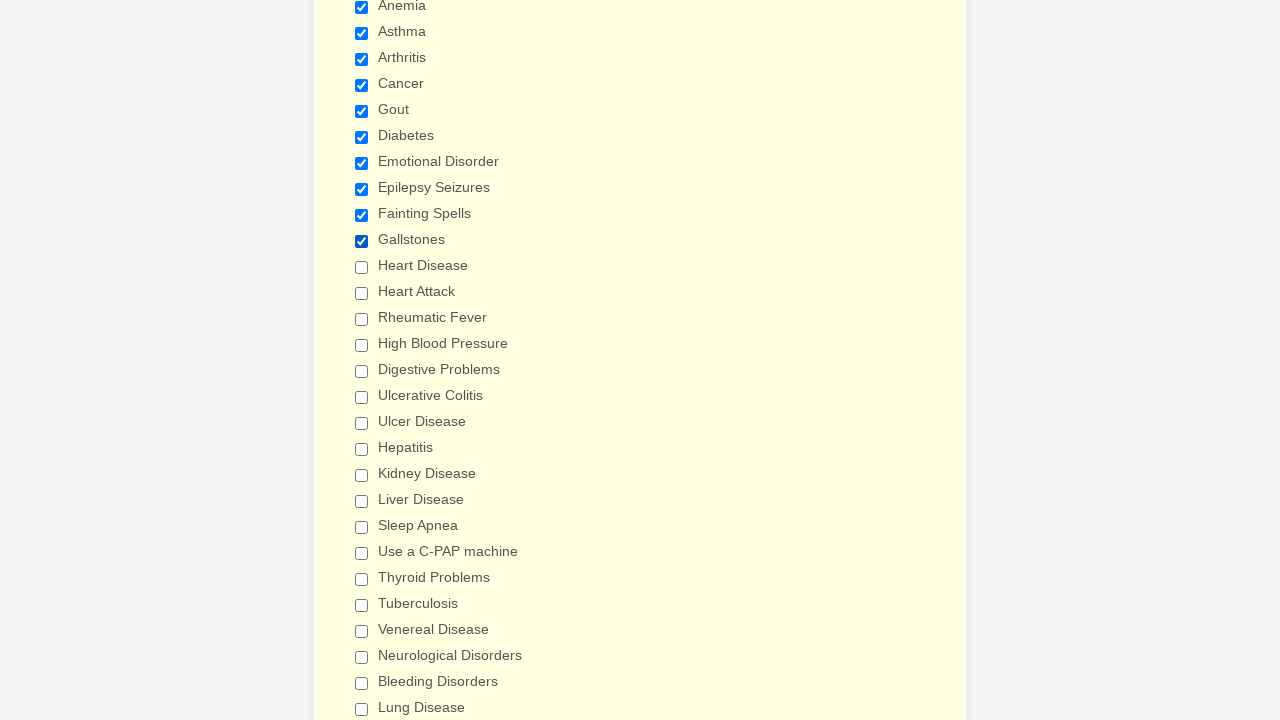

Selected checkbox 11/29 at (362, 267) on div.form-single-column input[type='checkbox'] >> nth=10
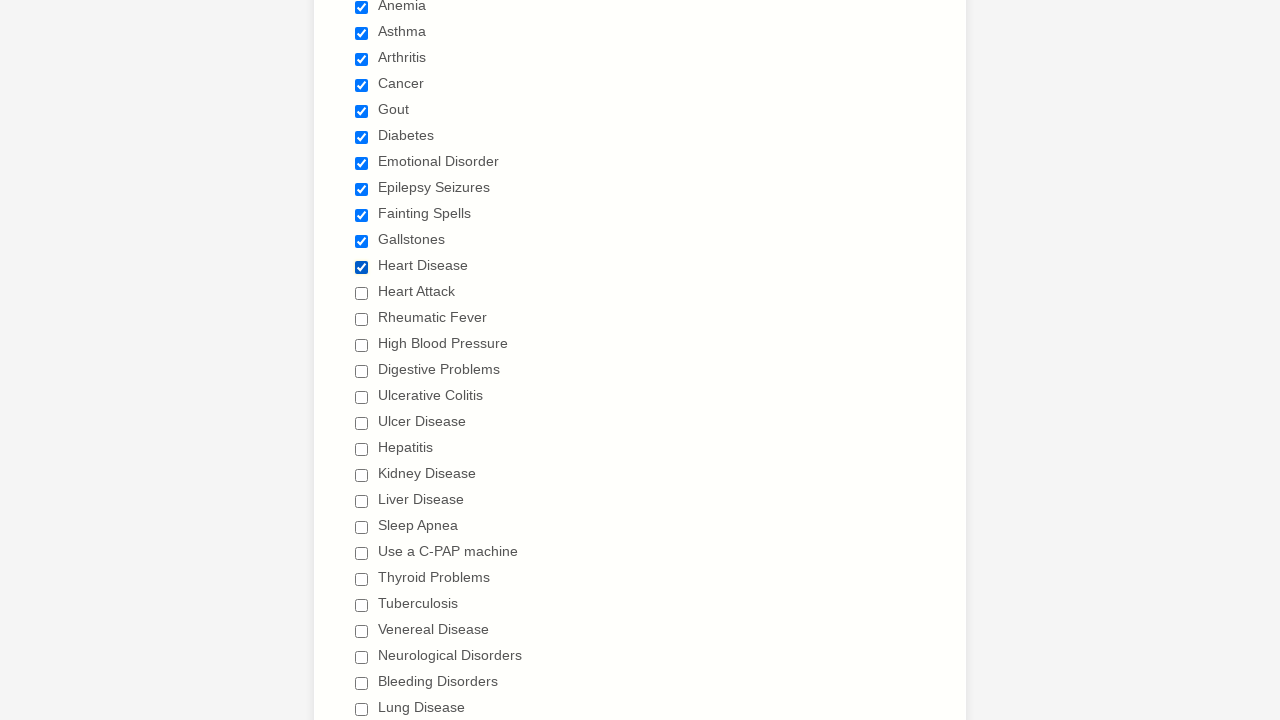

Verified checkbox 11/29 is checked
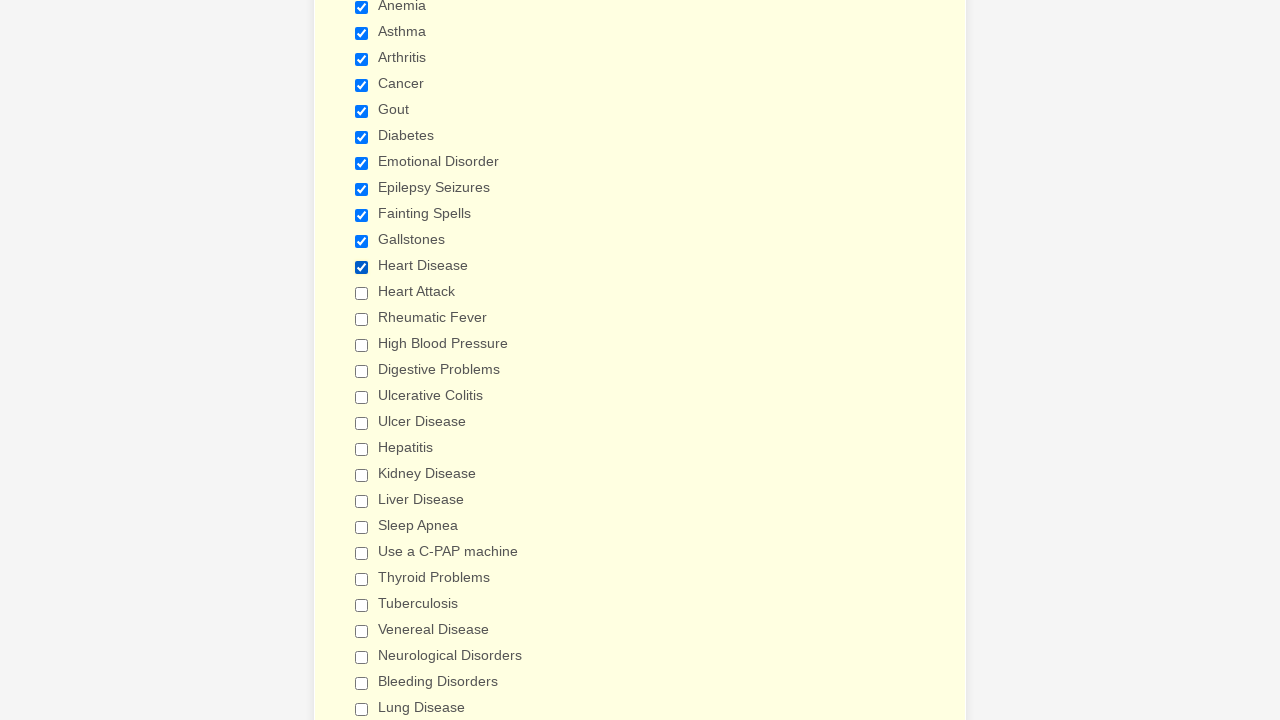

Selected checkbox 12/29 at (362, 293) on div.form-single-column input[type='checkbox'] >> nth=11
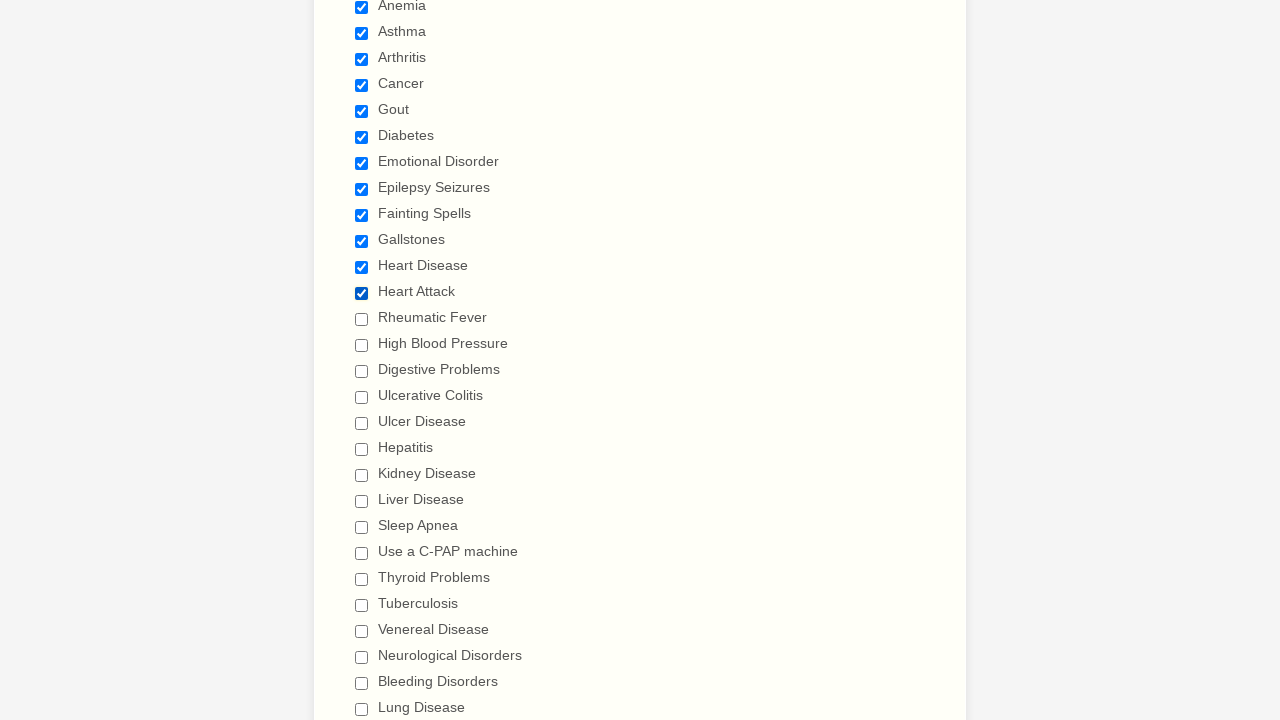

Verified checkbox 12/29 is checked
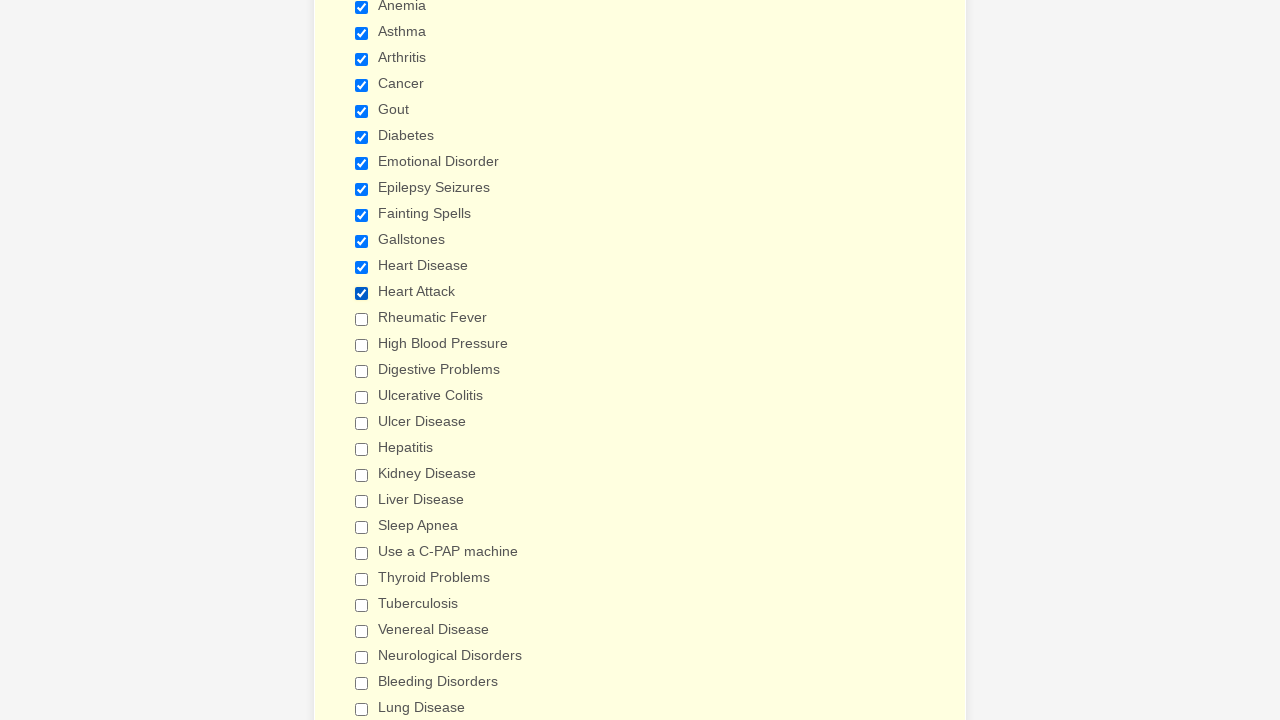

Selected checkbox 13/29 at (362, 319) on div.form-single-column input[type='checkbox'] >> nth=12
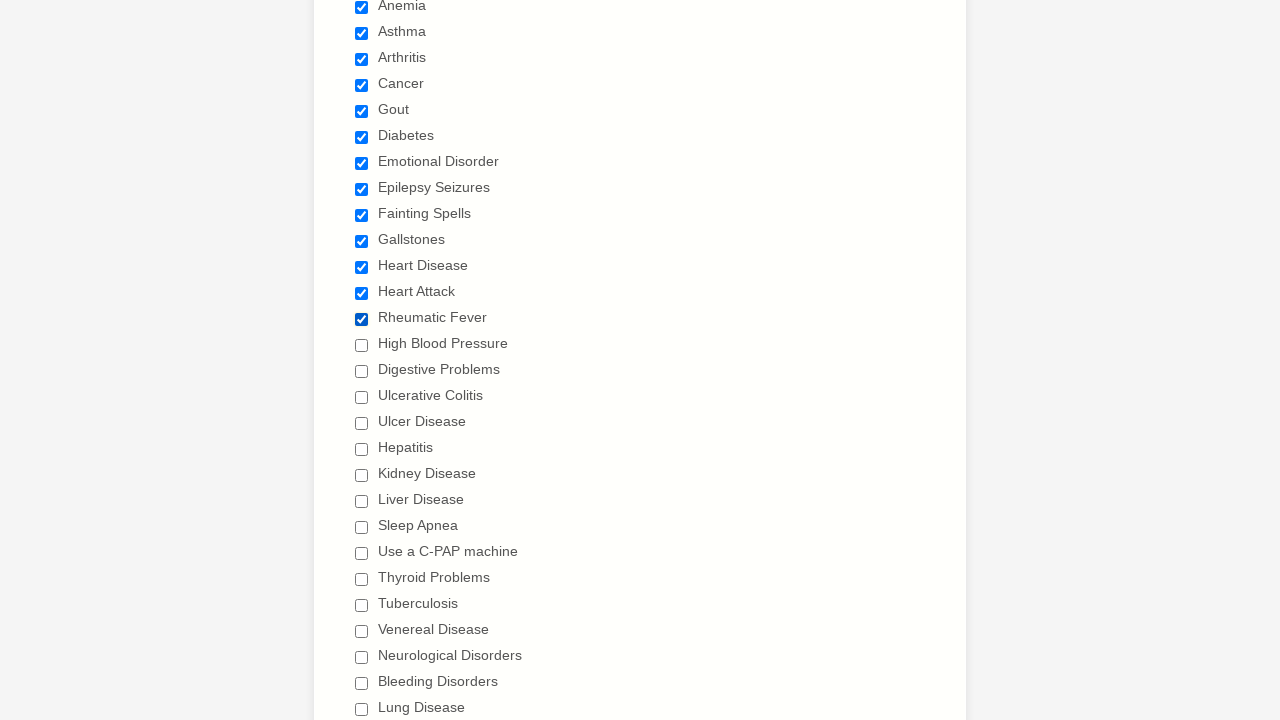

Verified checkbox 13/29 is checked
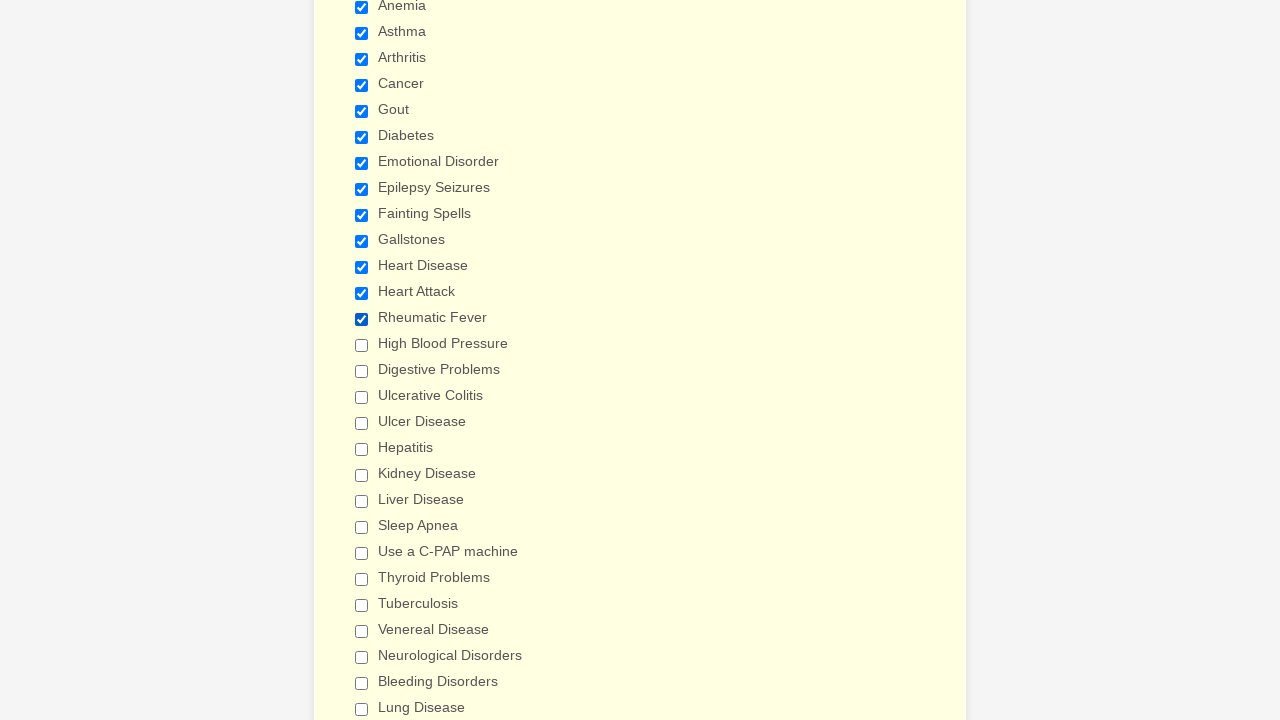

Selected checkbox 14/29 at (362, 345) on div.form-single-column input[type='checkbox'] >> nth=13
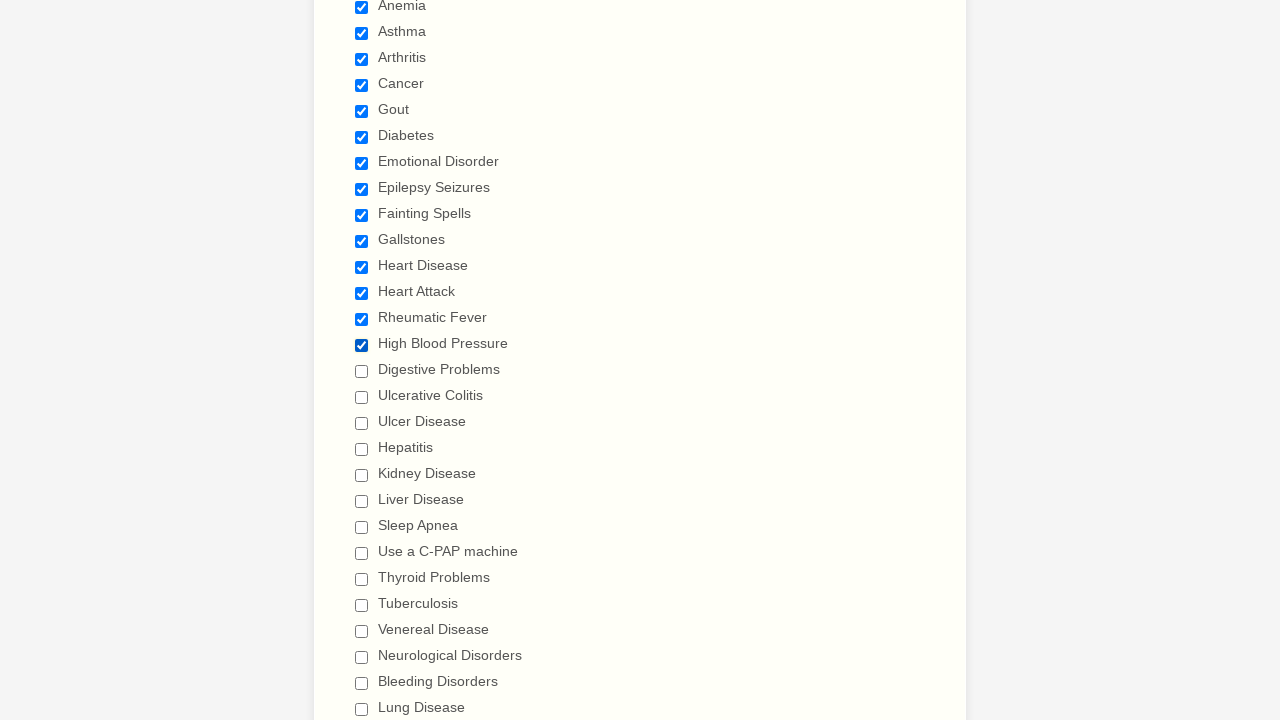

Verified checkbox 14/29 is checked
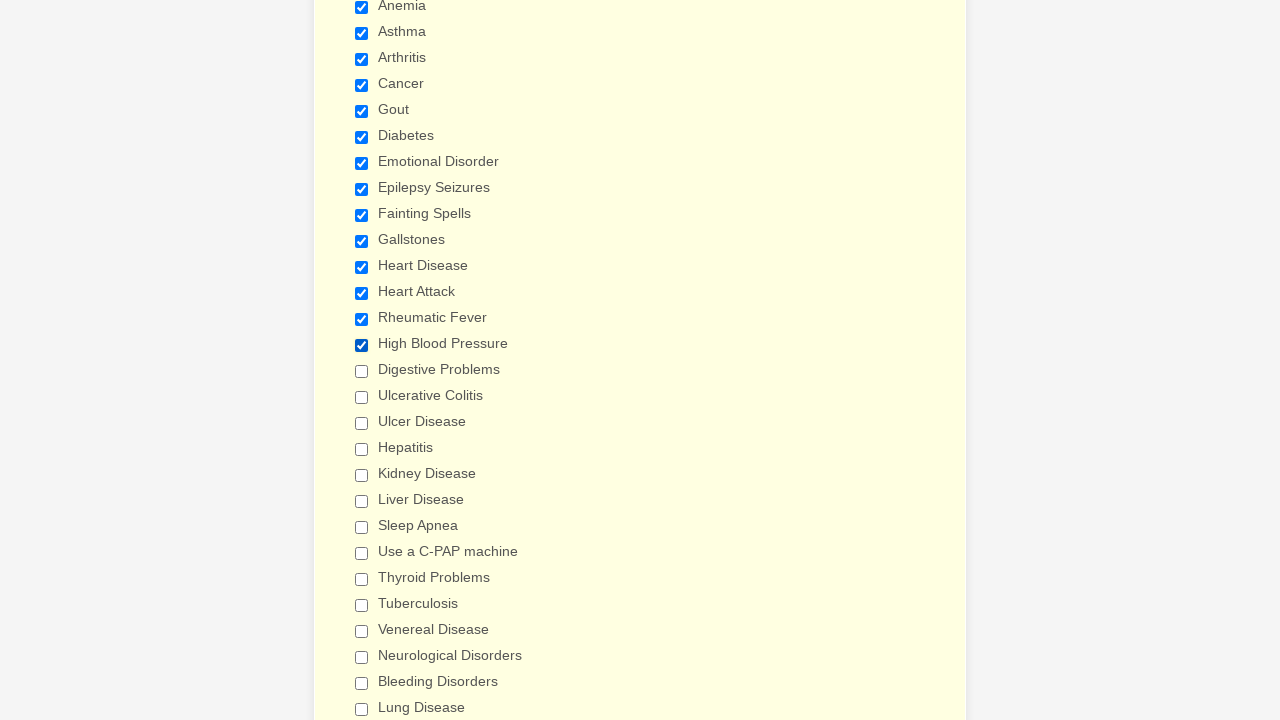

Selected checkbox 15/29 at (362, 371) on div.form-single-column input[type='checkbox'] >> nth=14
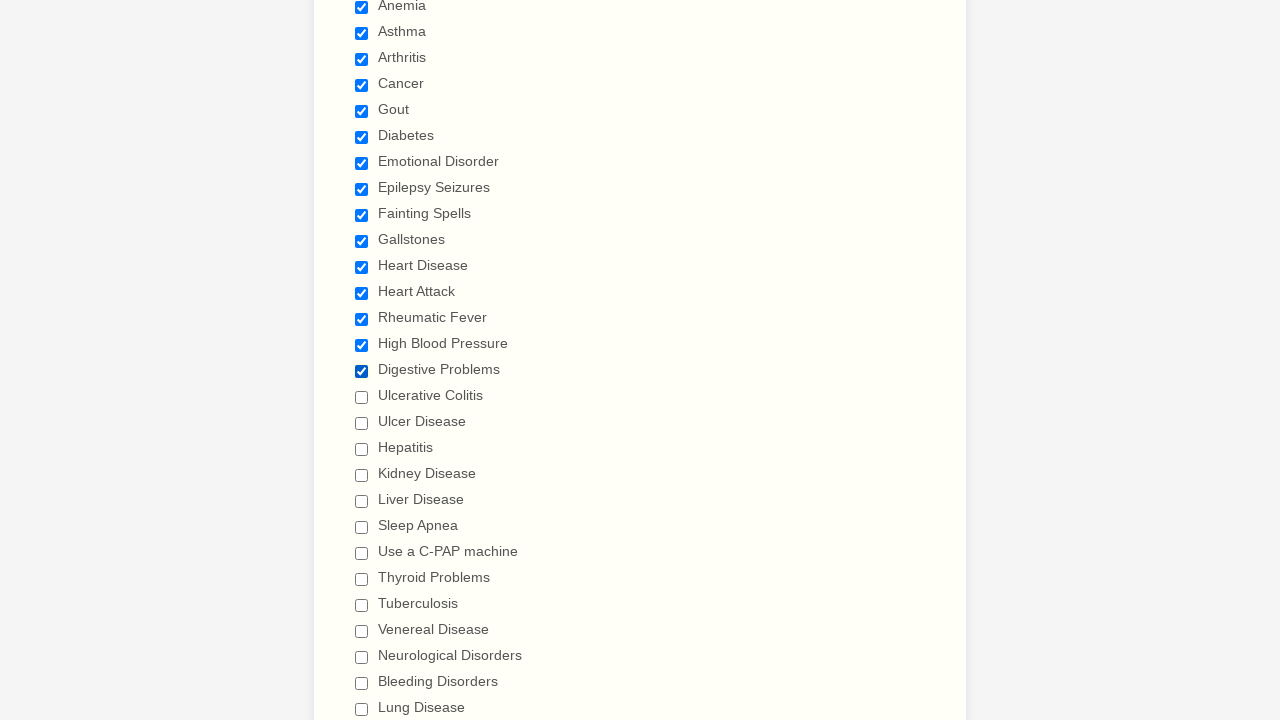

Verified checkbox 15/29 is checked
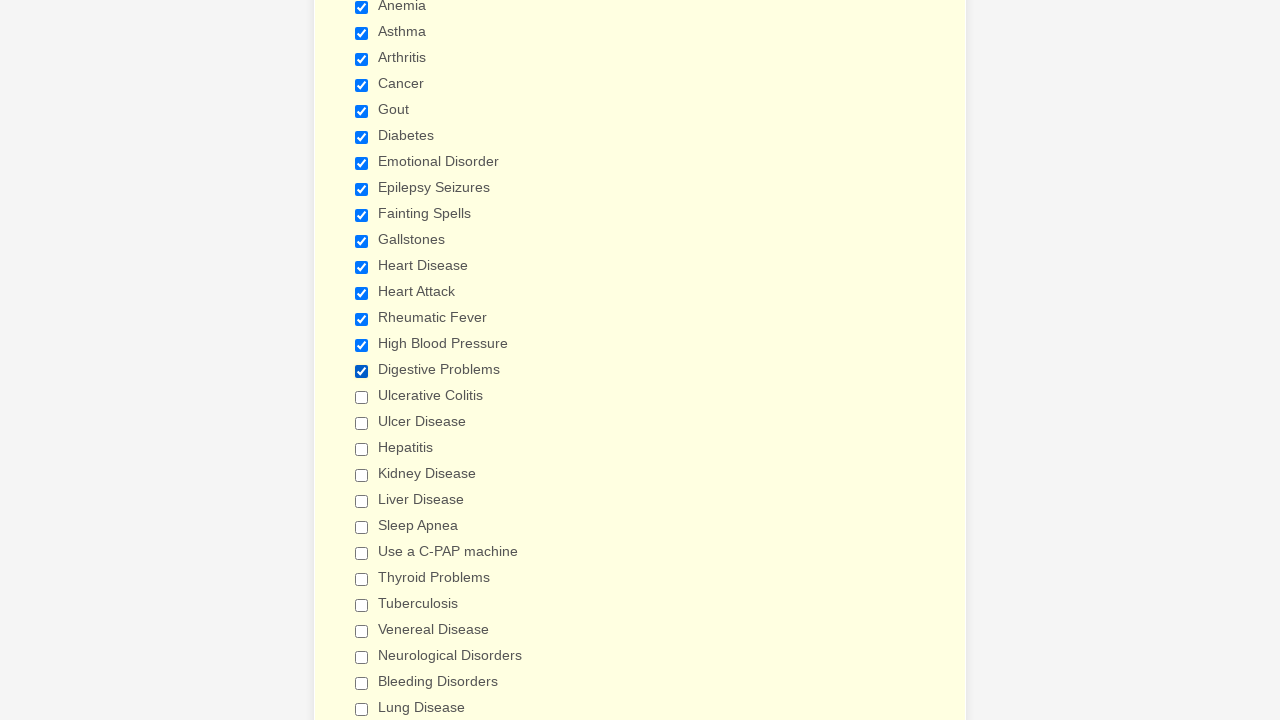

Selected checkbox 16/29 at (362, 397) on div.form-single-column input[type='checkbox'] >> nth=15
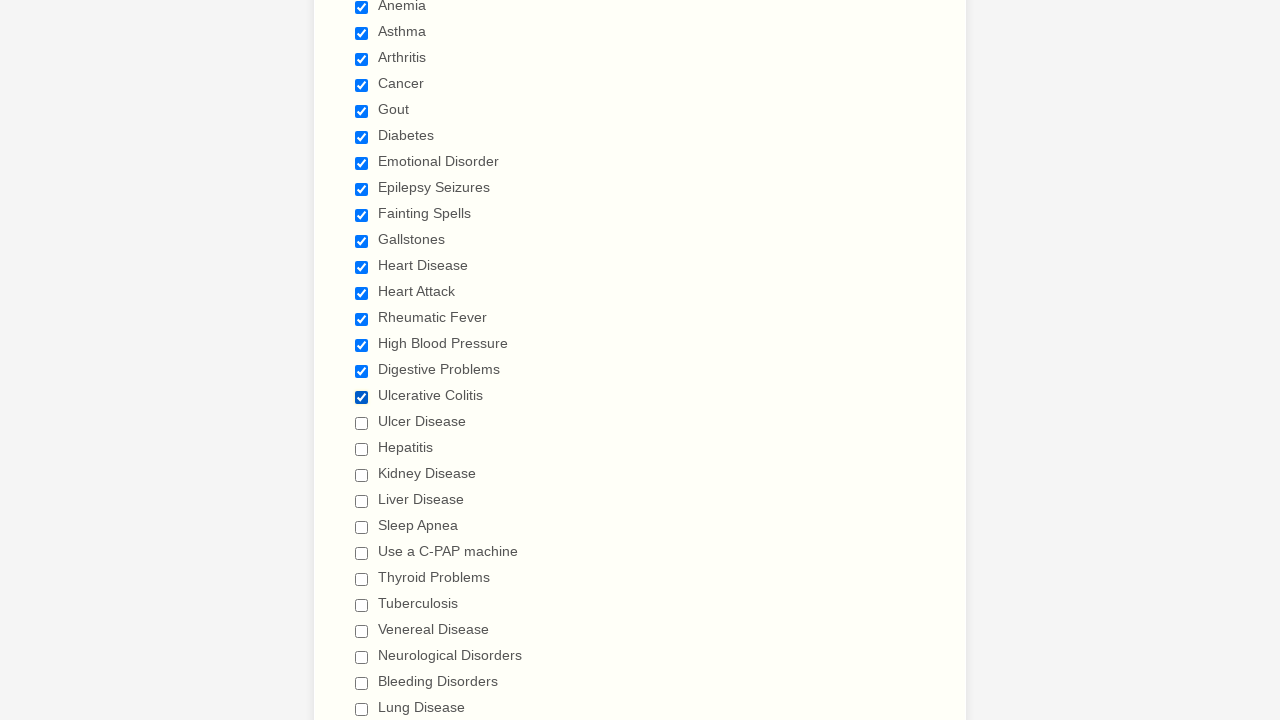

Verified checkbox 16/29 is checked
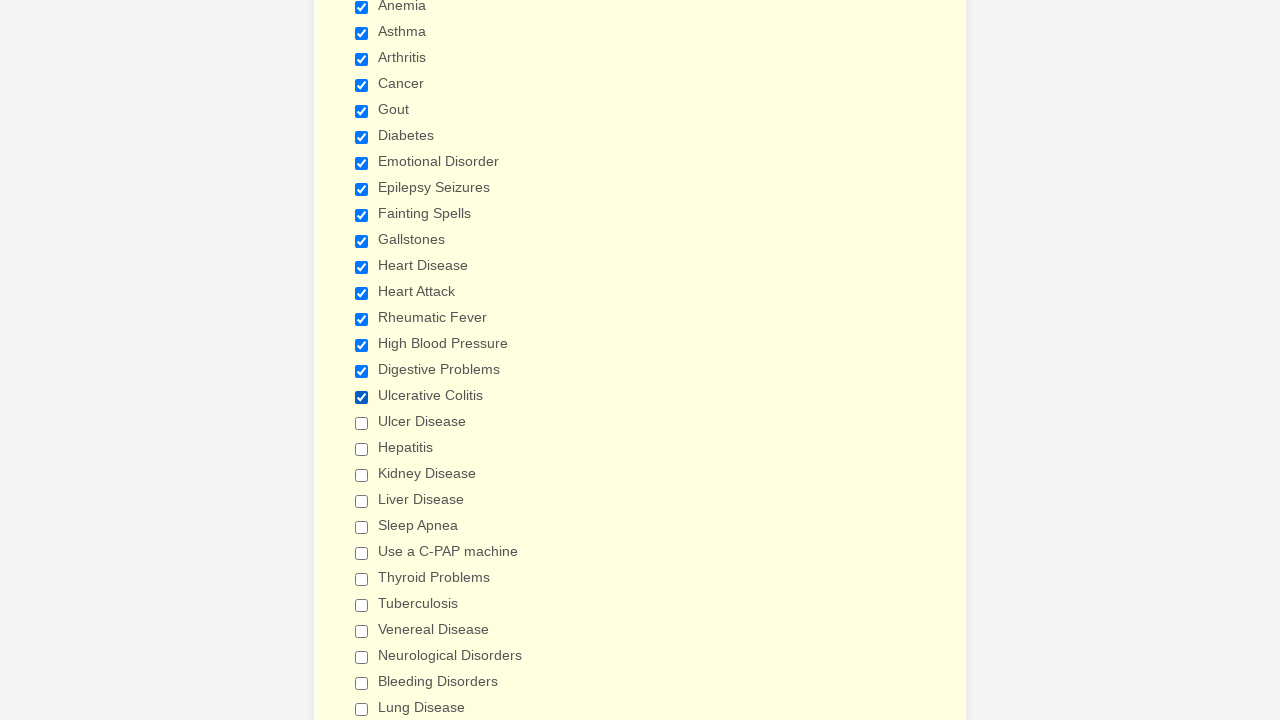

Selected checkbox 17/29 at (362, 423) on div.form-single-column input[type='checkbox'] >> nth=16
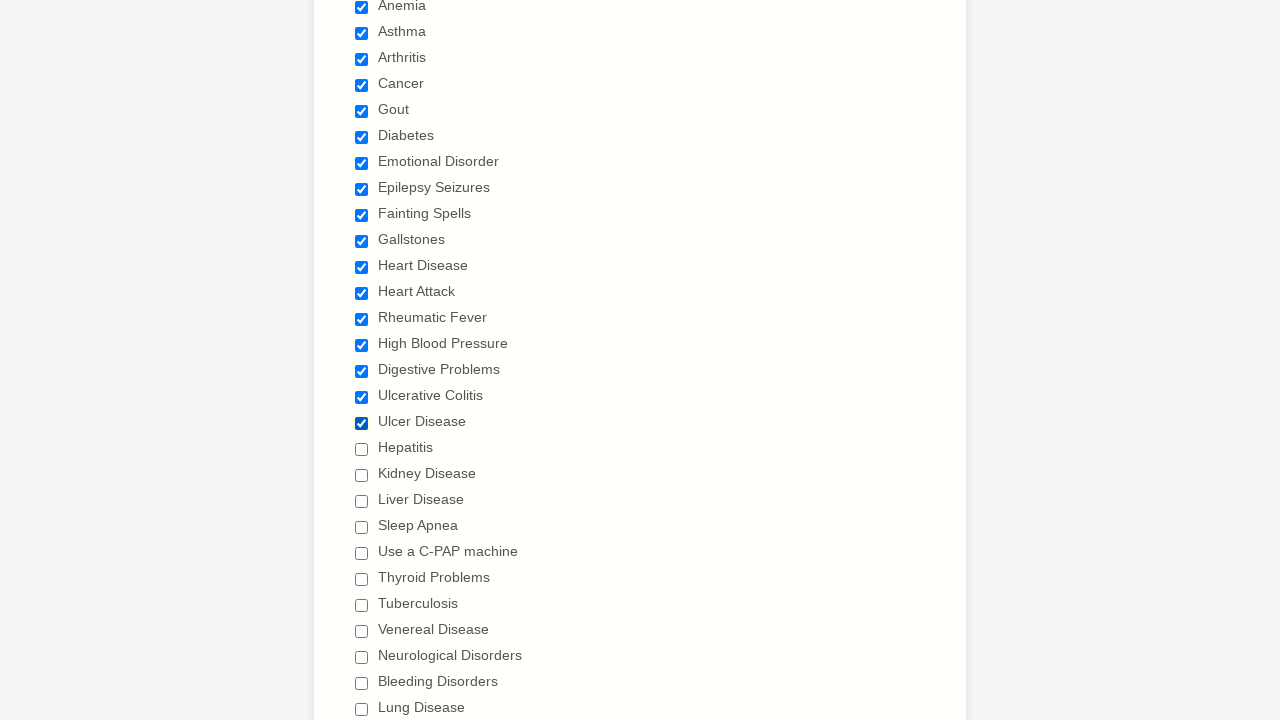

Verified checkbox 17/29 is checked
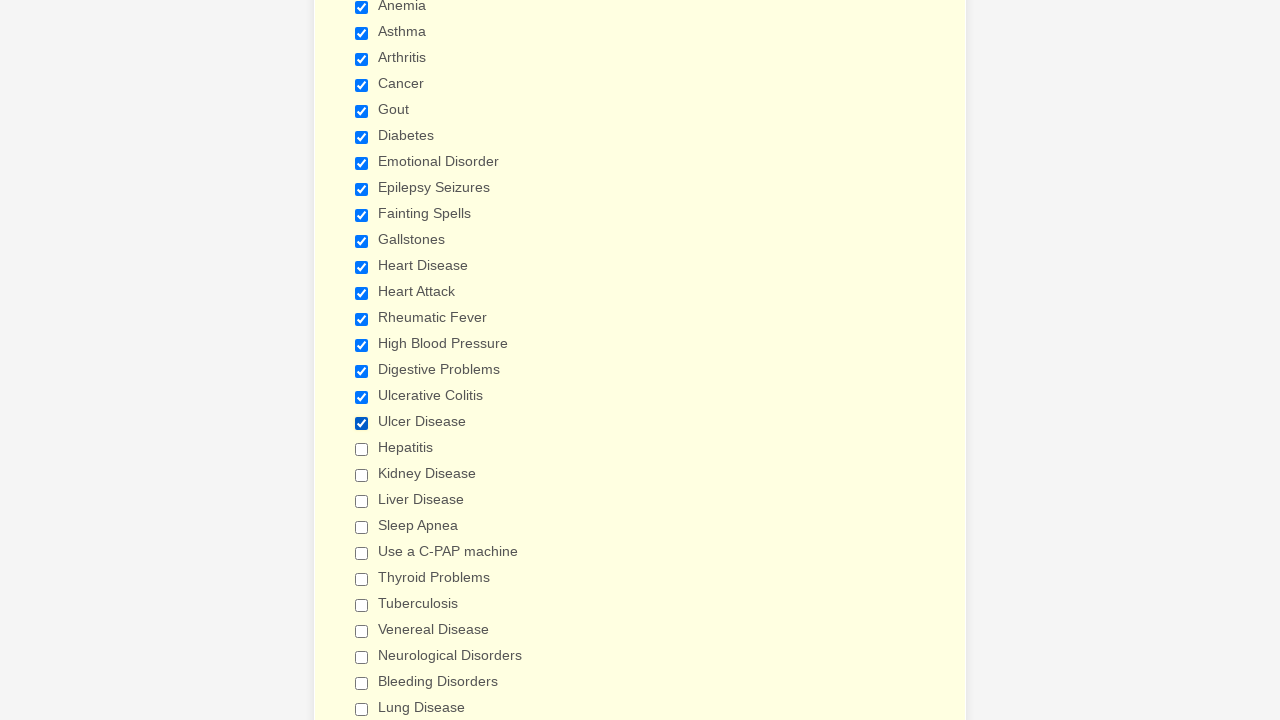

Selected checkbox 18/29 at (362, 449) on div.form-single-column input[type='checkbox'] >> nth=17
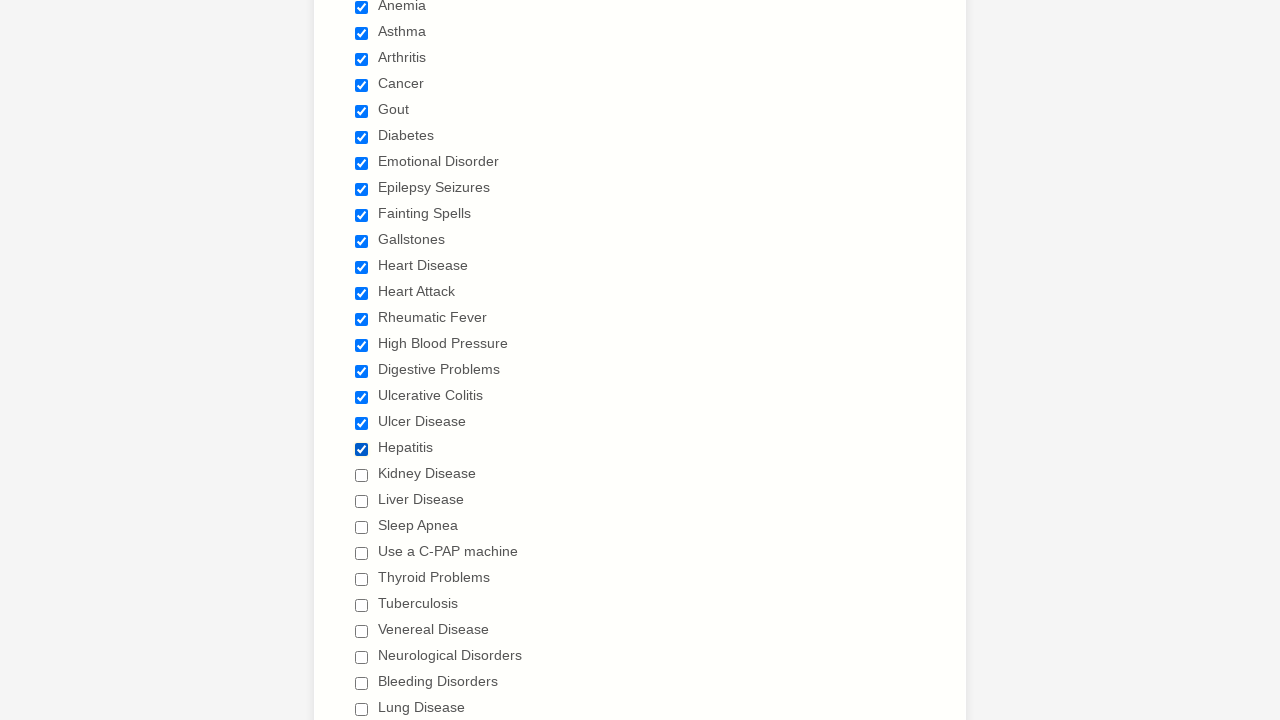

Verified checkbox 18/29 is checked
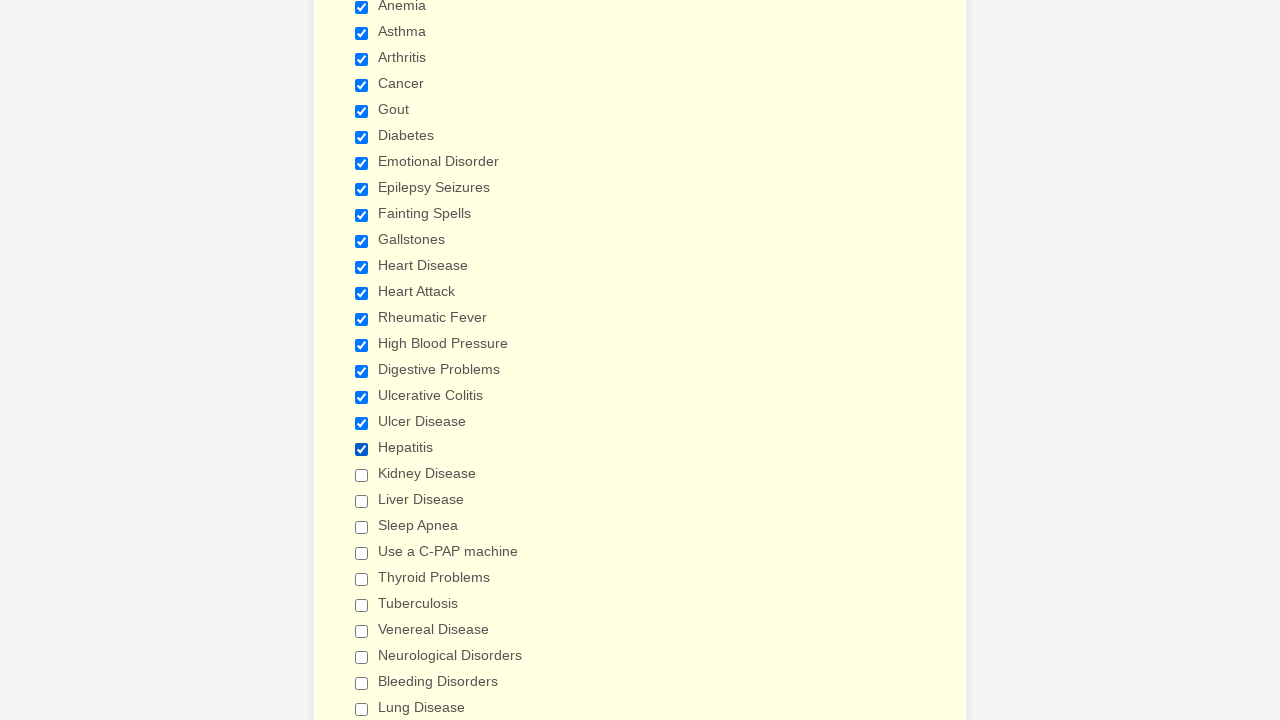

Selected checkbox 19/29 at (362, 475) on div.form-single-column input[type='checkbox'] >> nth=18
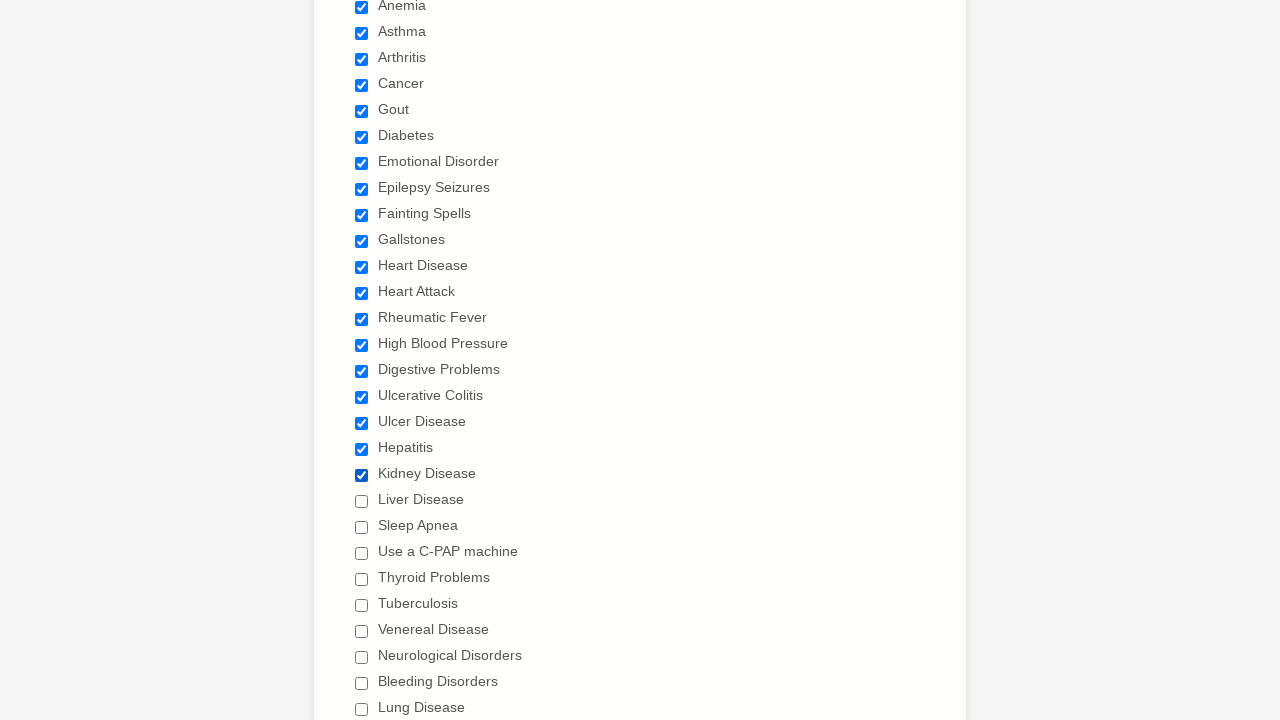

Verified checkbox 19/29 is checked
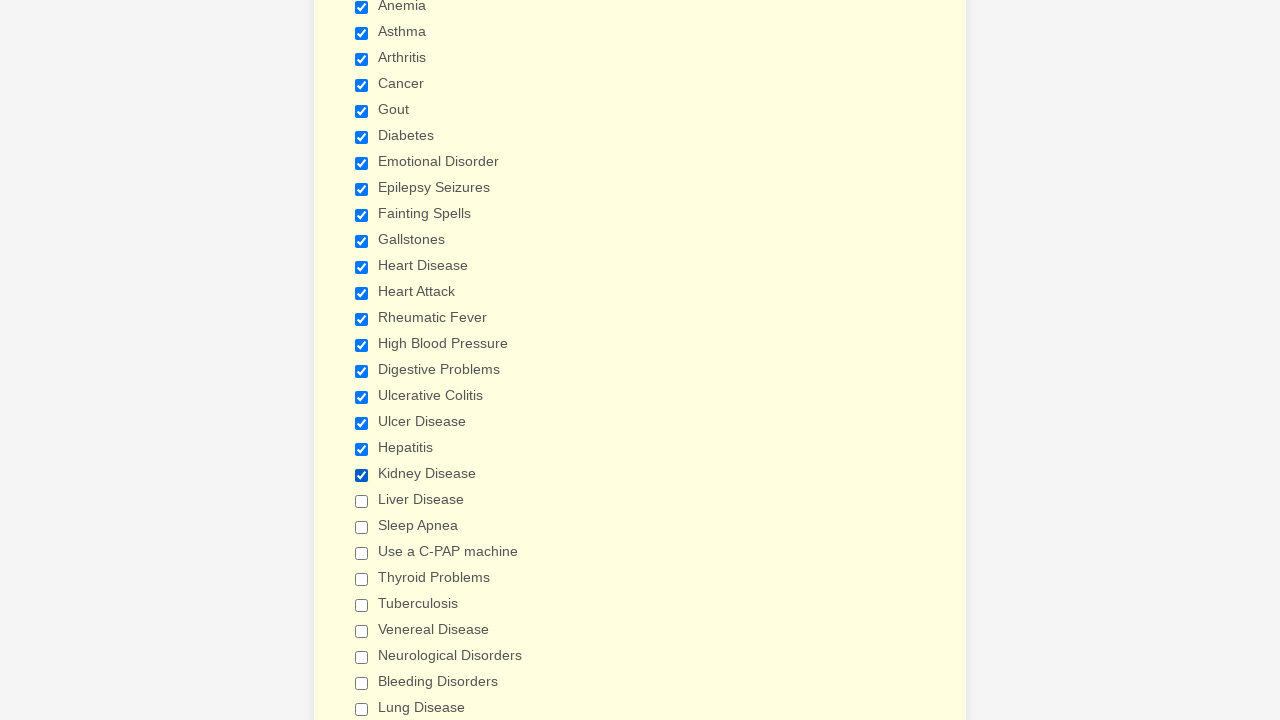

Selected checkbox 20/29 at (362, 501) on div.form-single-column input[type='checkbox'] >> nth=19
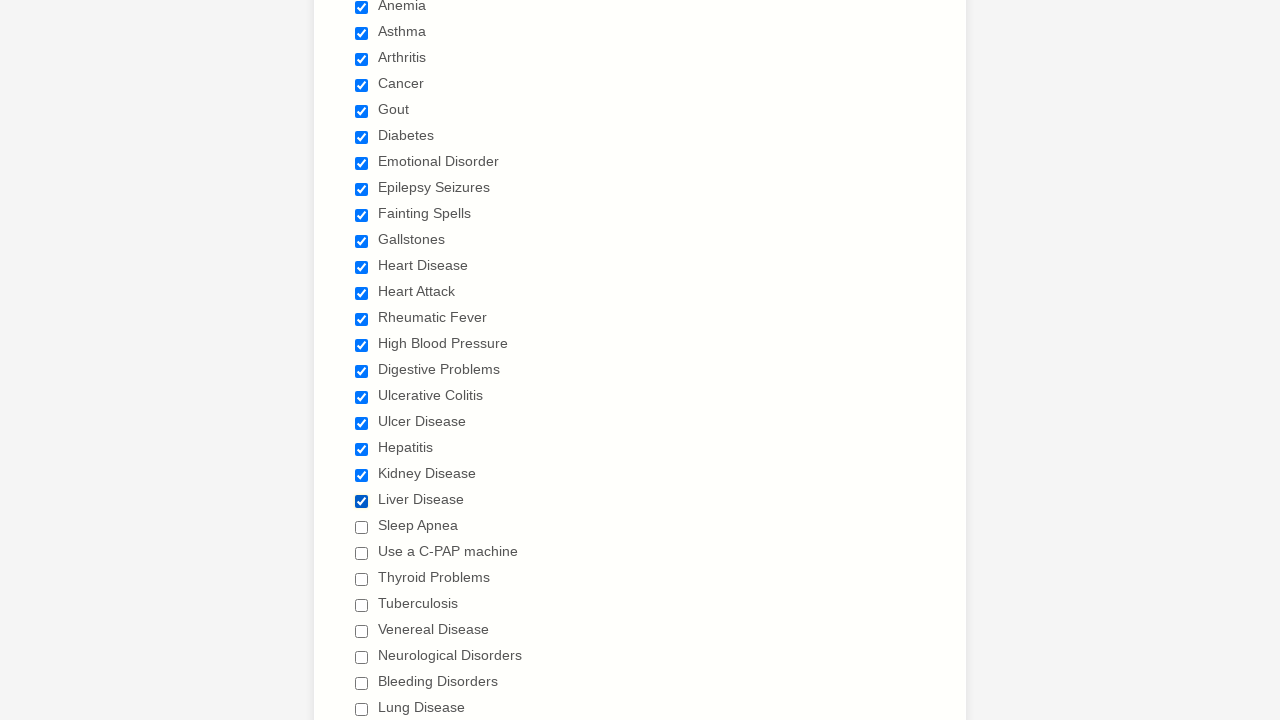

Verified checkbox 20/29 is checked
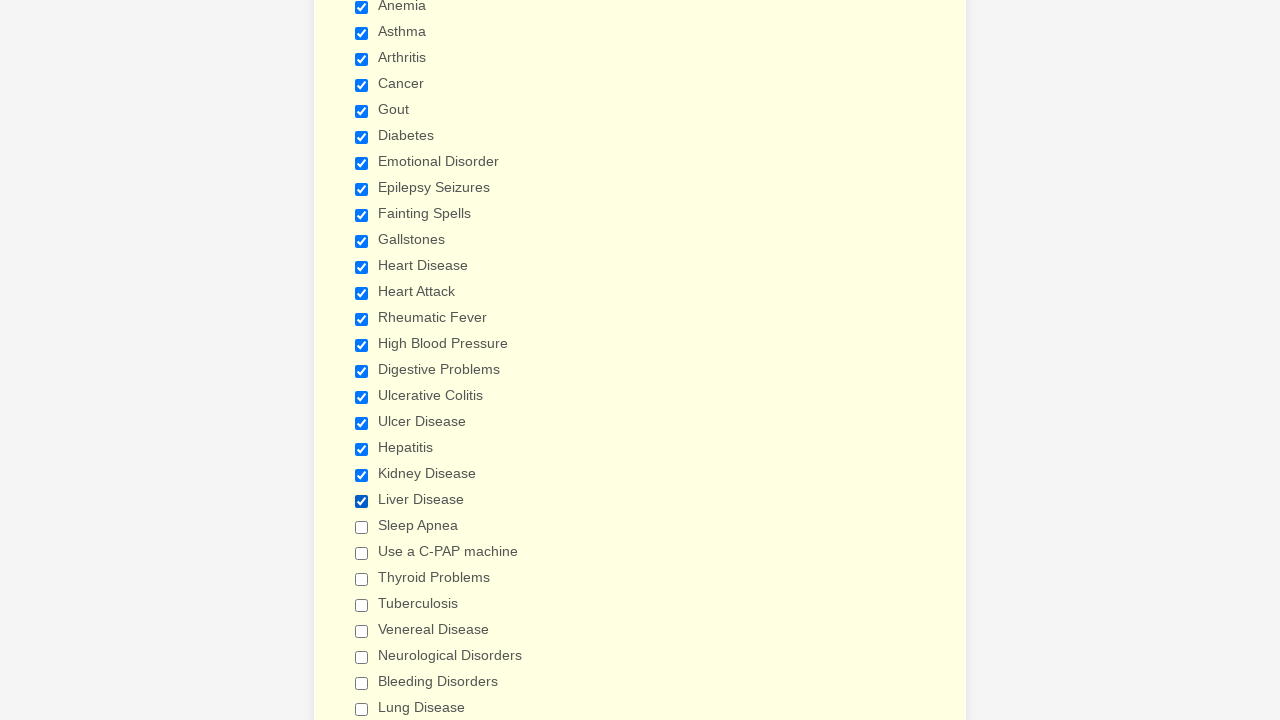

Selected checkbox 21/29 at (362, 527) on div.form-single-column input[type='checkbox'] >> nth=20
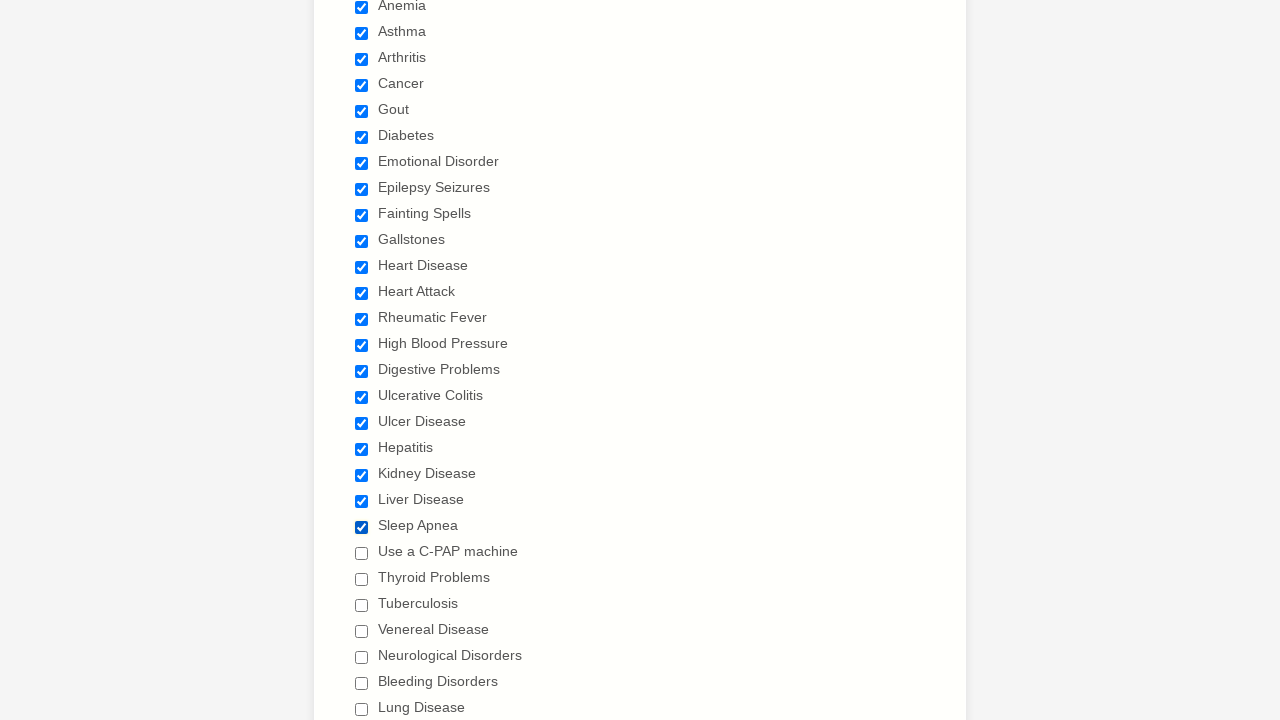

Verified checkbox 21/29 is checked
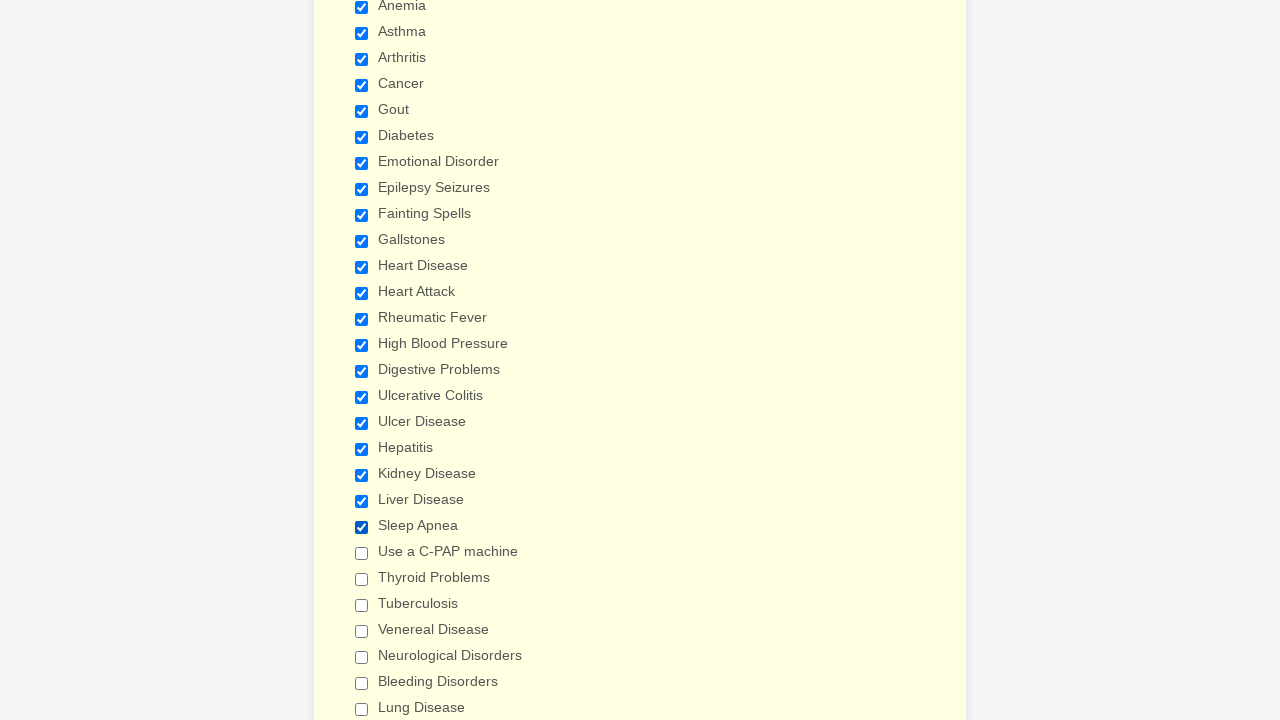

Selected checkbox 22/29 at (362, 553) on div.form-single-column input[type='checkbox'] >> nth=21
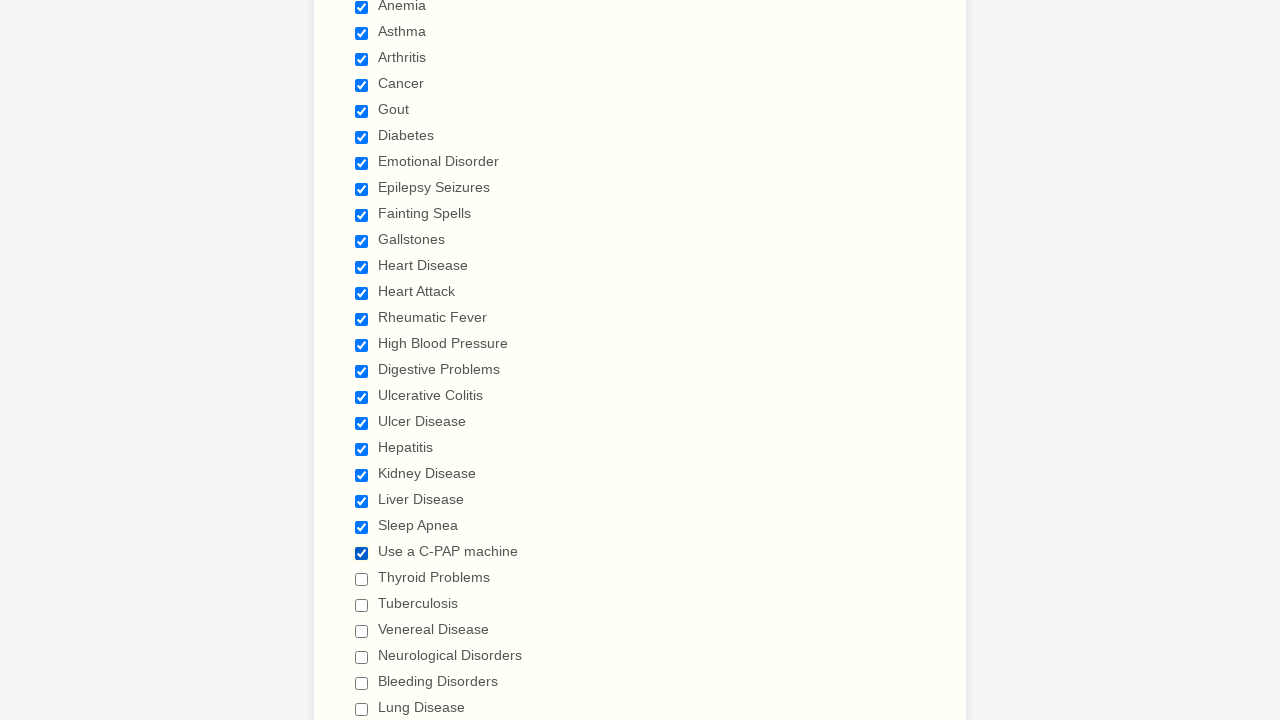

Verified checkbox 22/29 is checked
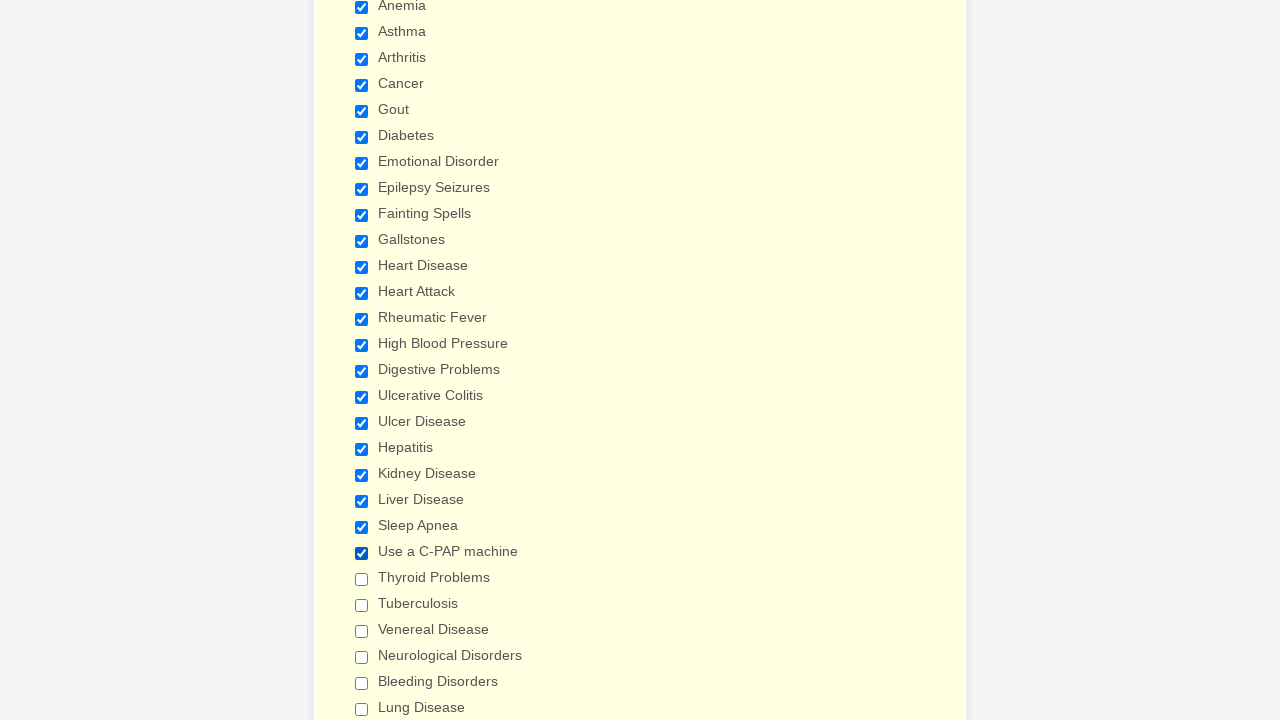

Selected checkbox 23/29 at (362, 579) on div.form-single-column input[type='checkbox'] >> nth=22
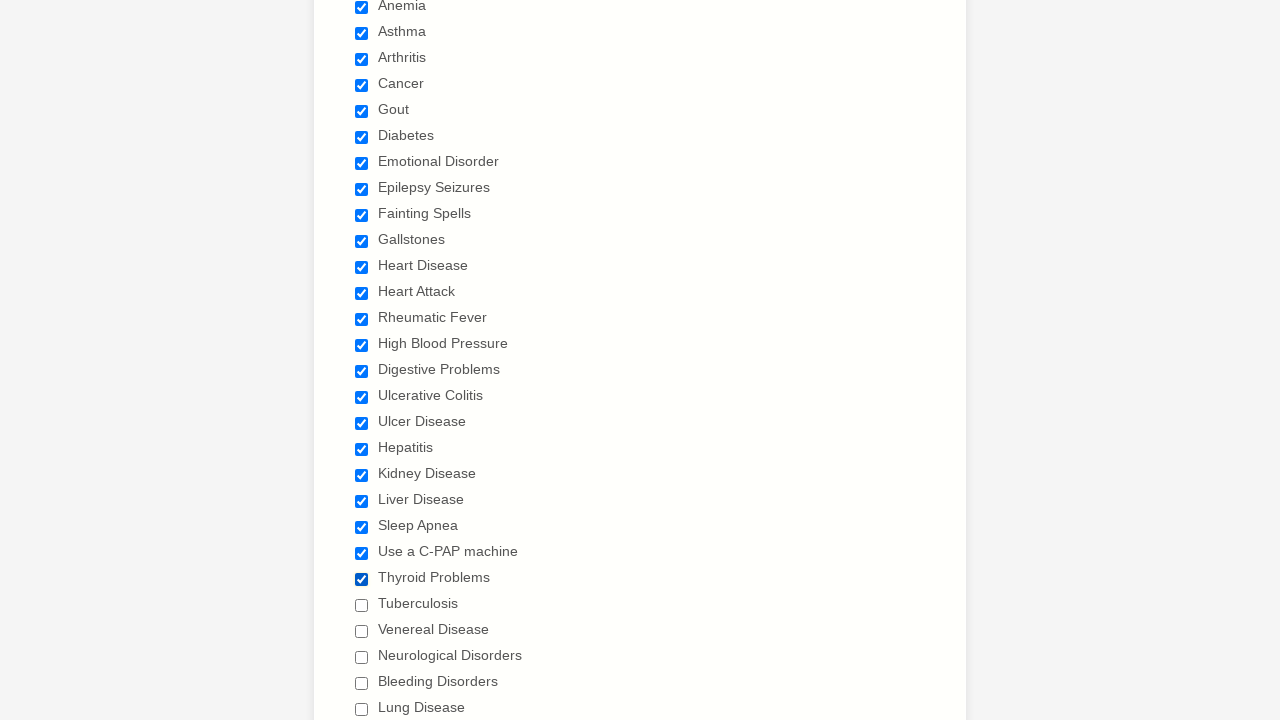

Verified checkbox 23/29 is checked
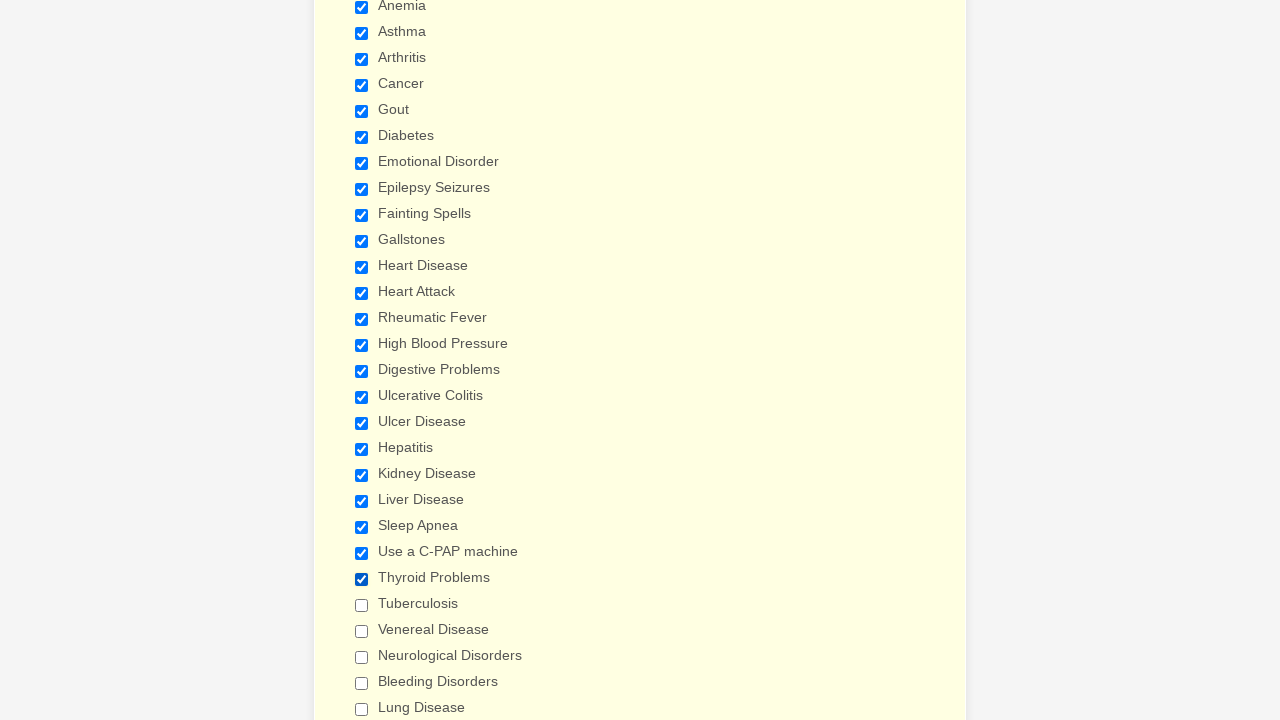

Selected checkbox 24/29 at (362, 605) on div.form-single-column input[type='checkbox'] >> nth=23
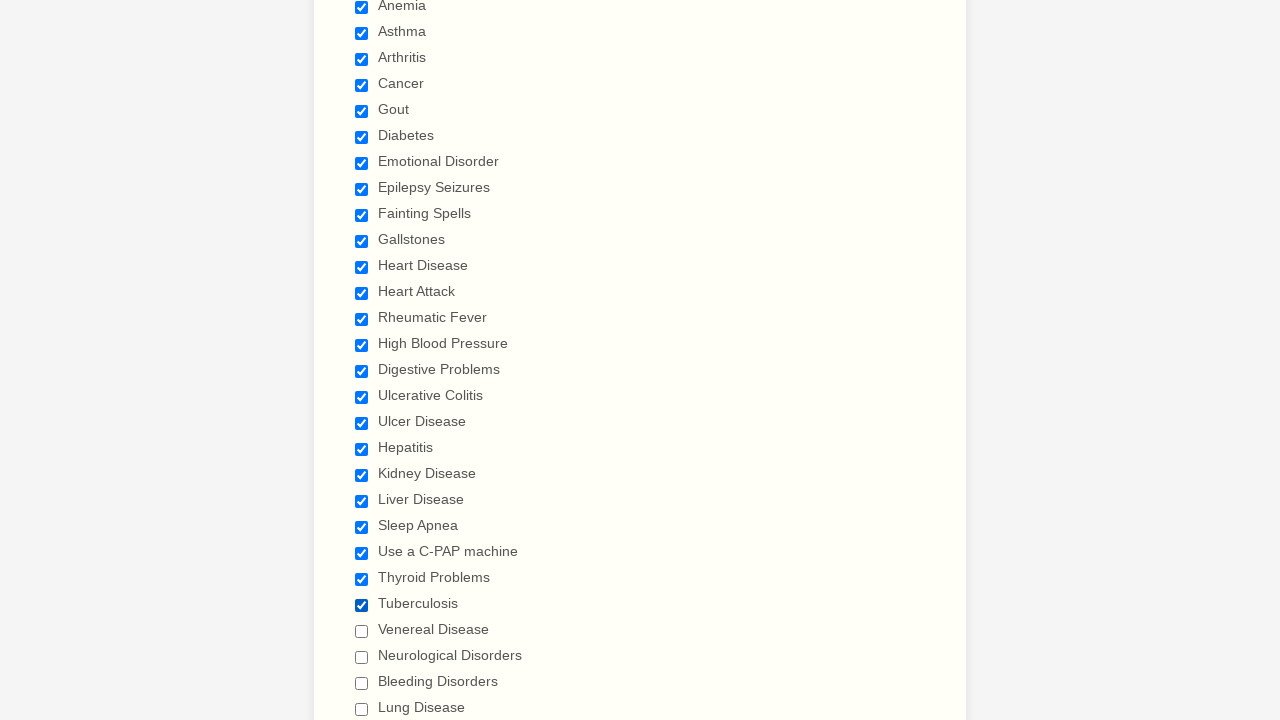

Verified checkbox 24/29 is checked
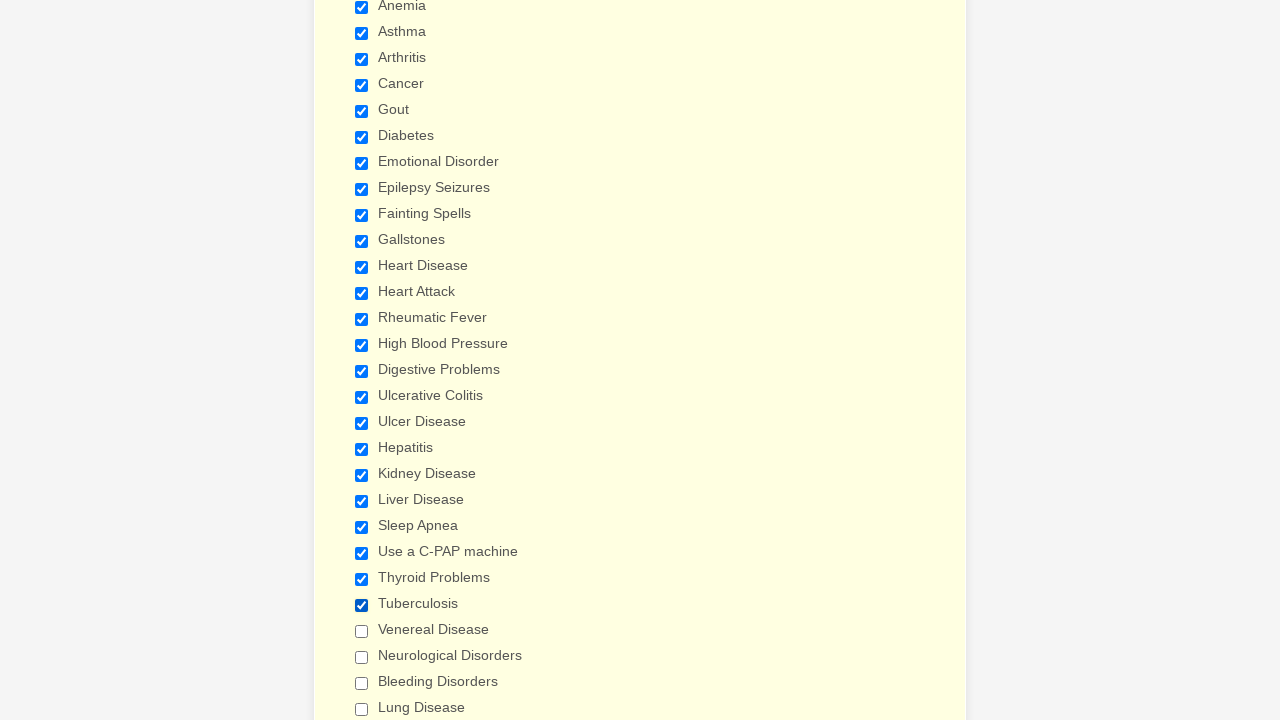

Selected checkbox 25/29 at (362, 631) on div.form-single-column input[type='checkbox'] >> nth=24
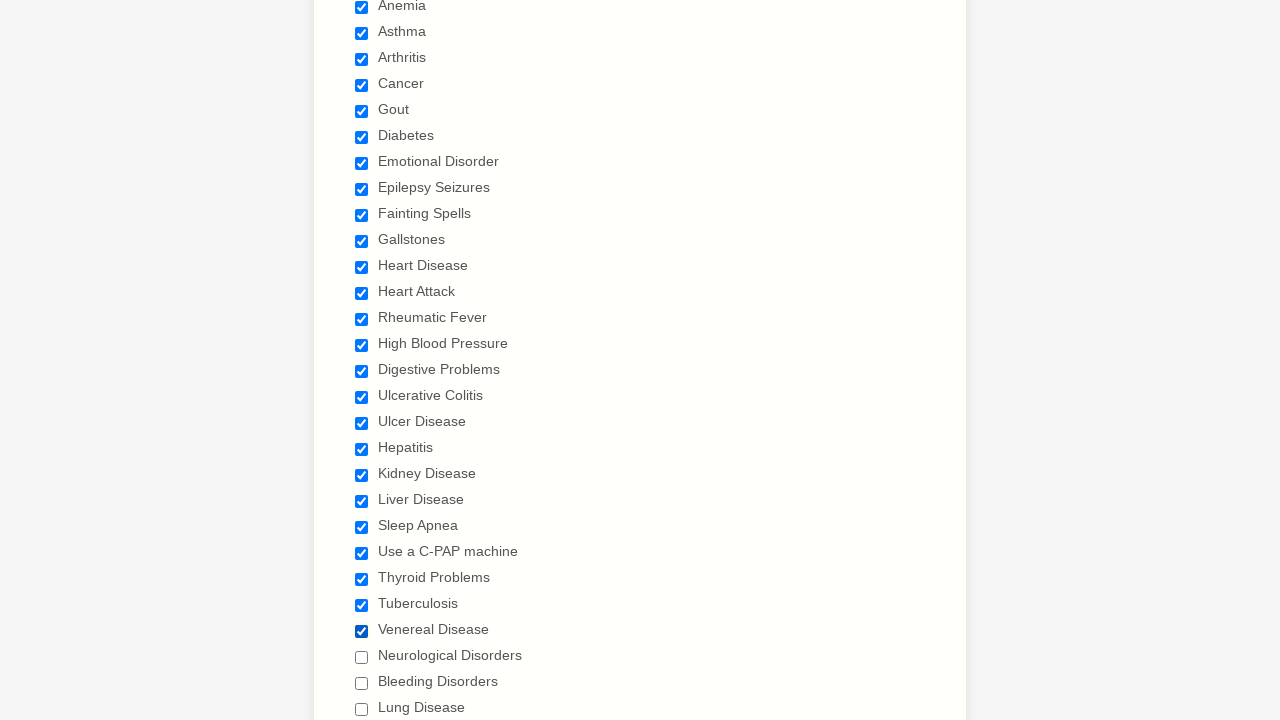

Verified checkbox 25/29 is checked
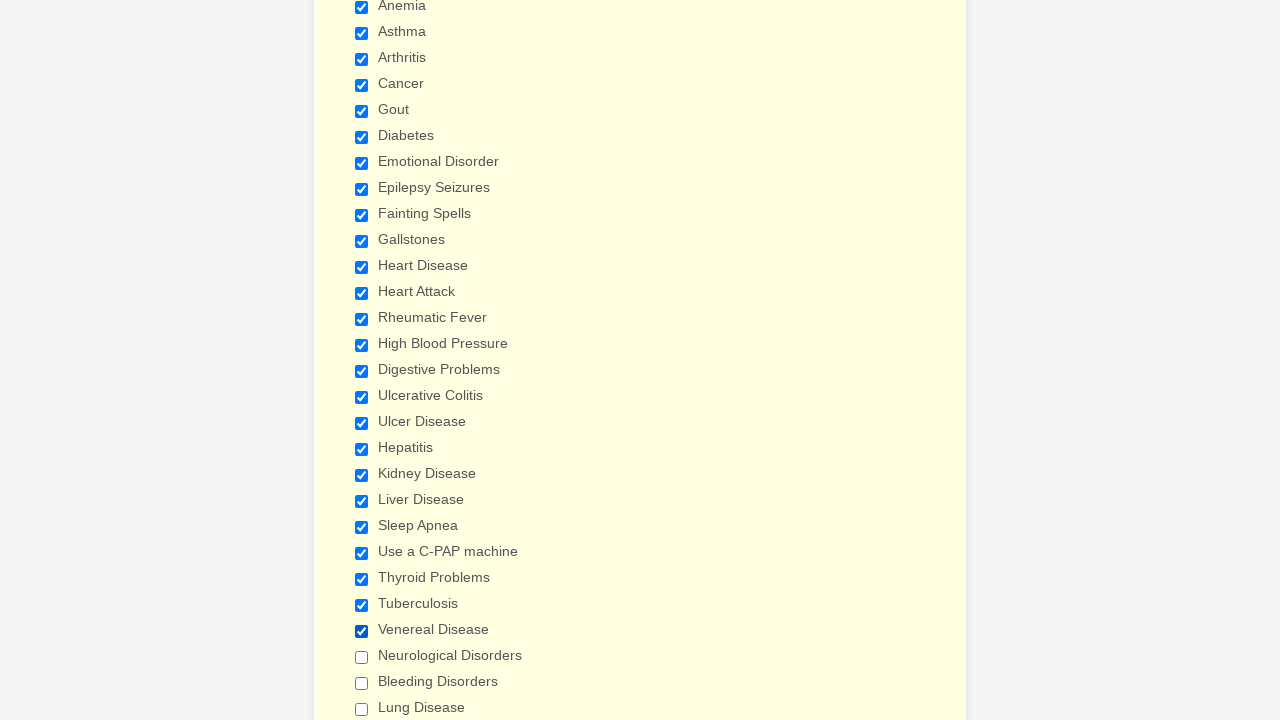

Selected checkbox 26/29 at (362, 657) on div.form-single-column input[type='checkbox'] >> nth=25
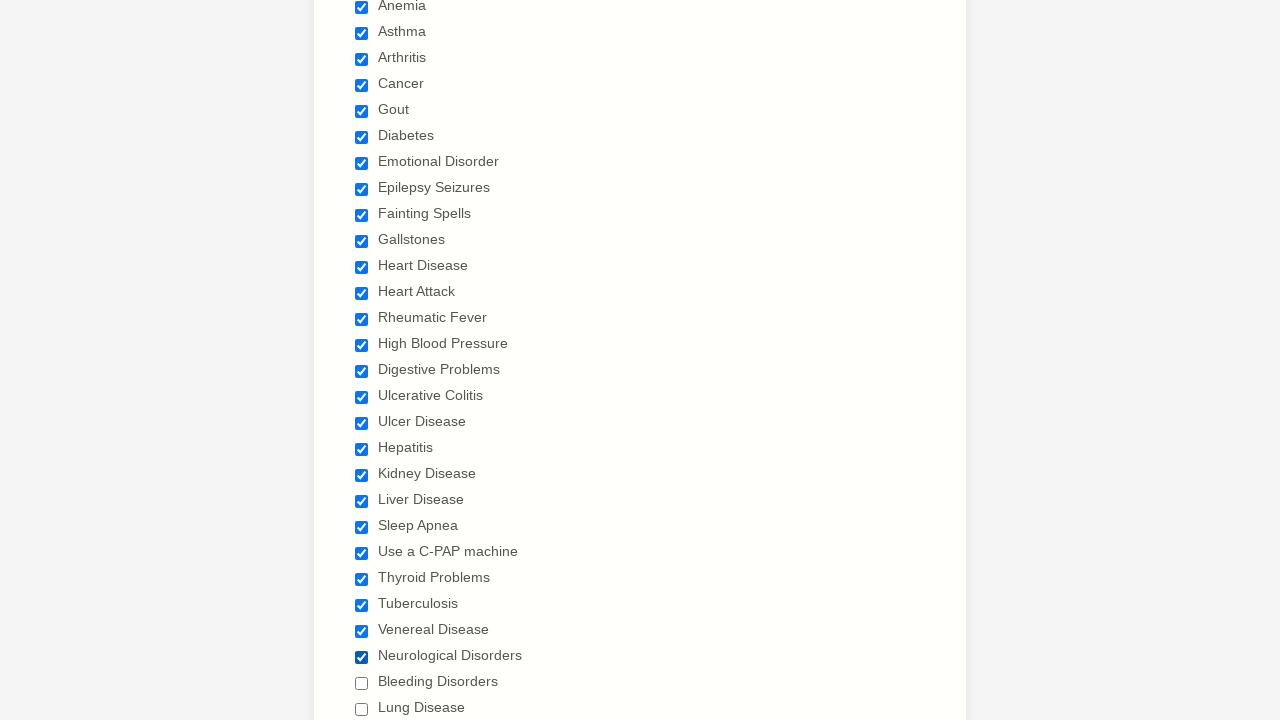

Verified checkbox 26/29 is checked
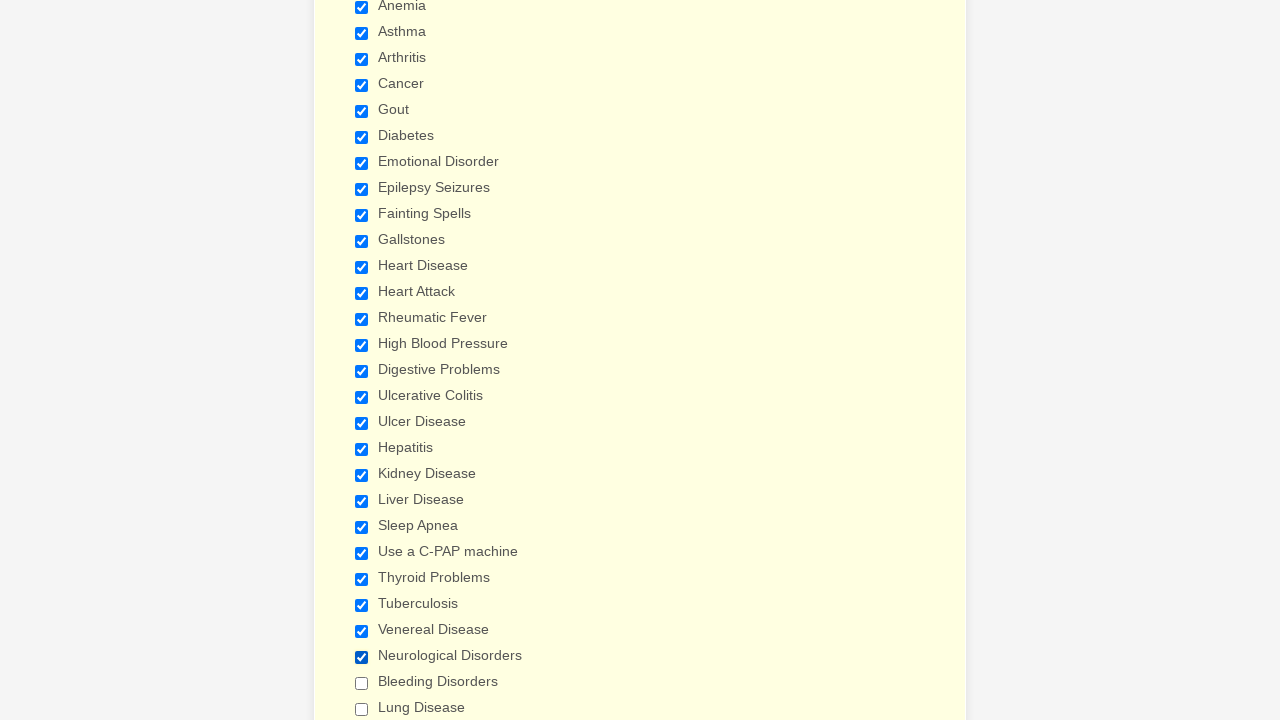

Selected checkbox 27/29 at (362, 683) on div.form-single-column input[type='checkbox'] >> nth=26
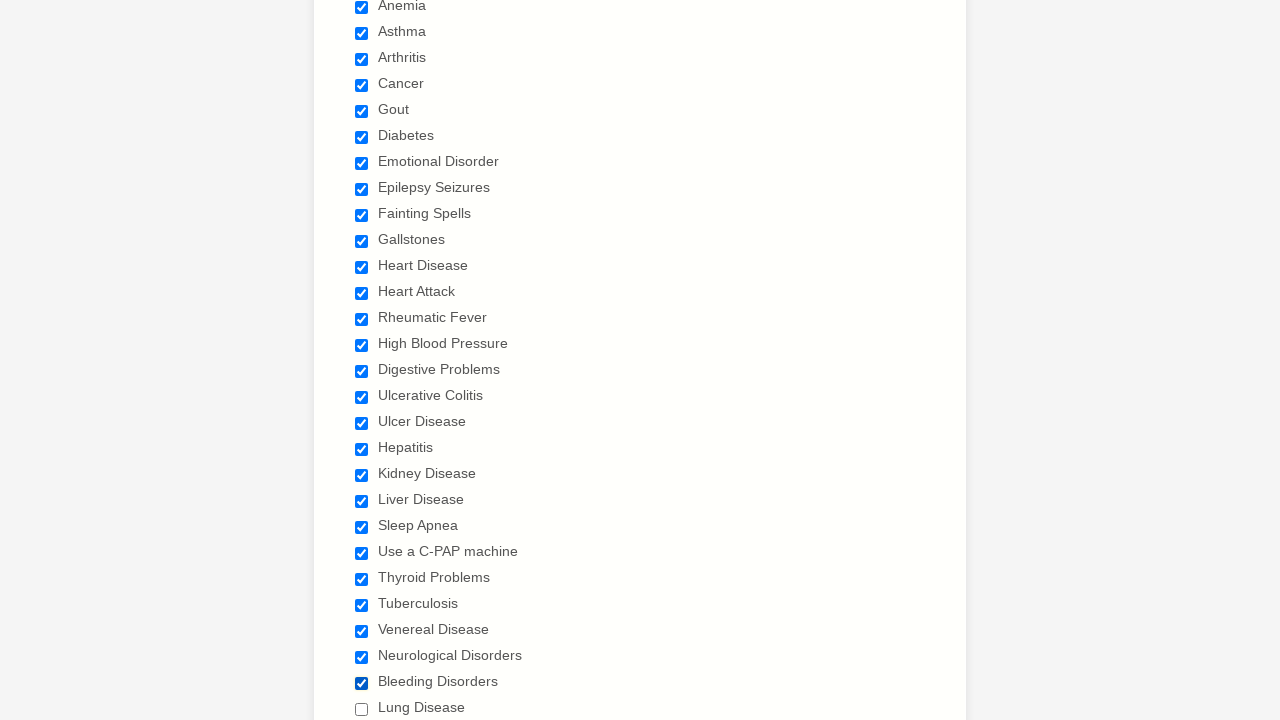

Verified checkbox 27/29 is checked
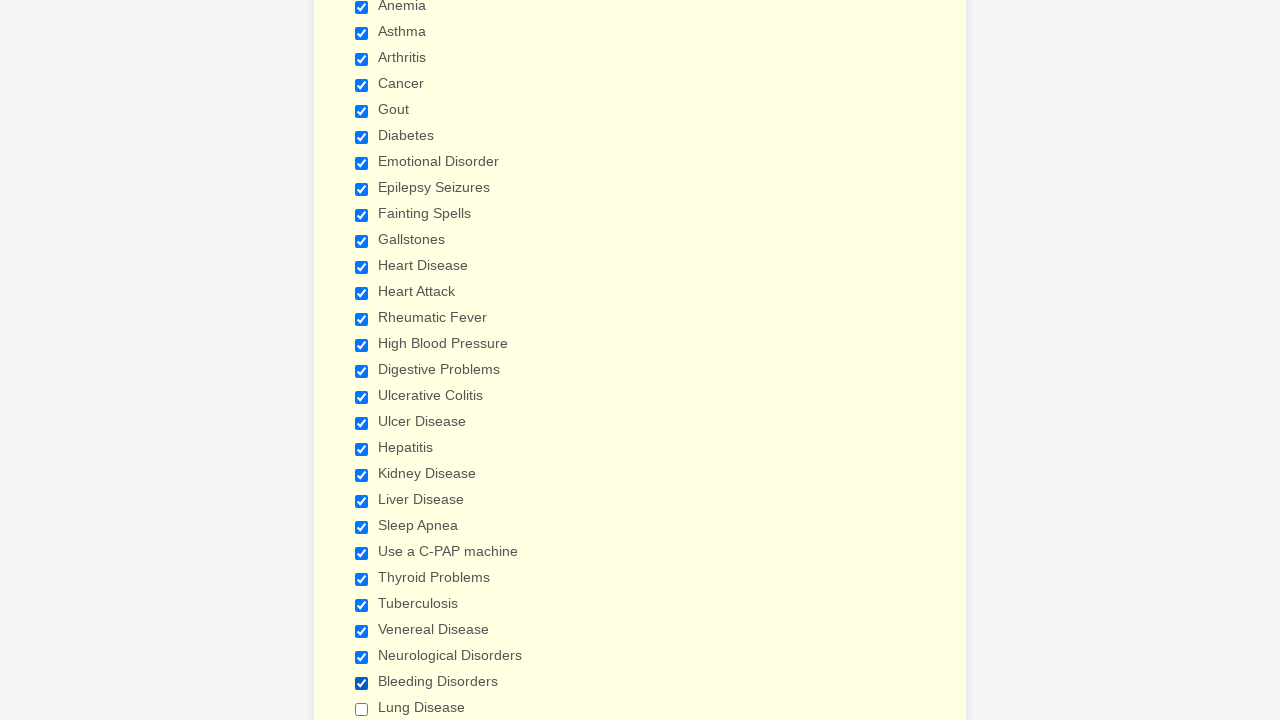

Selected checkbox 28/29 at (362, 709) on div.form-single-column input[type='checkbox'] >> nth=27
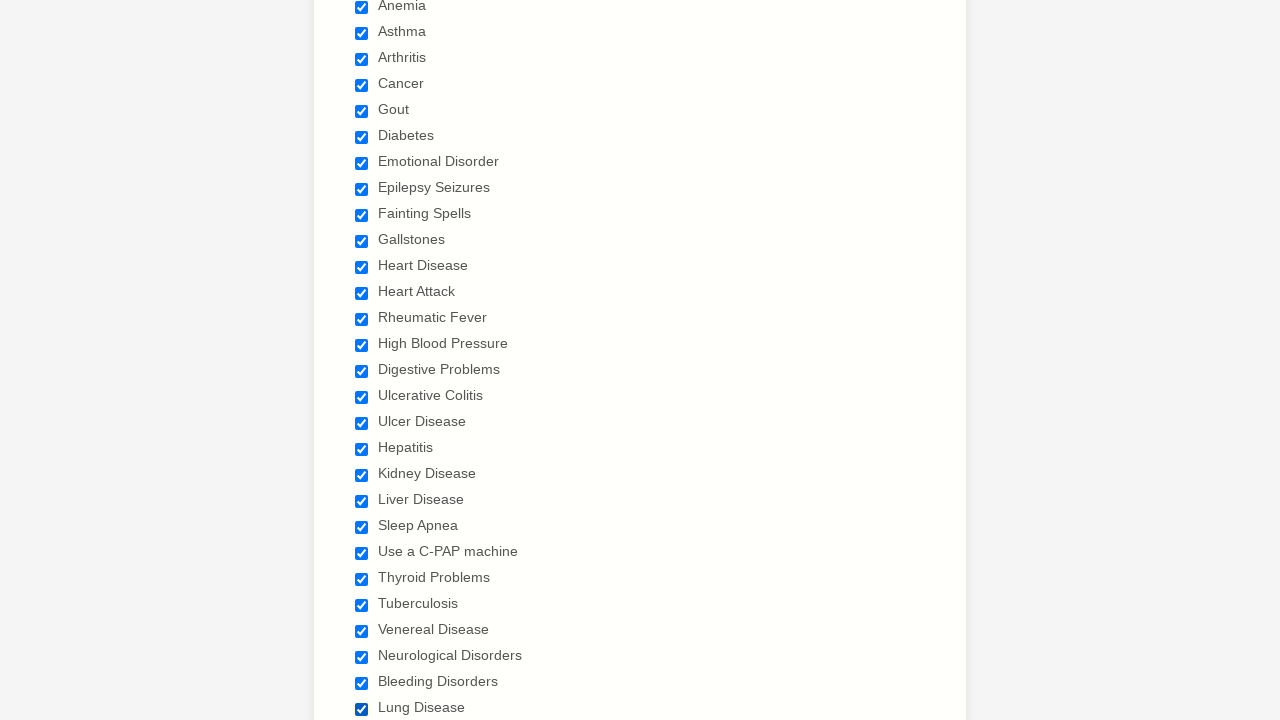

Verified checkbox 28/29 is checked
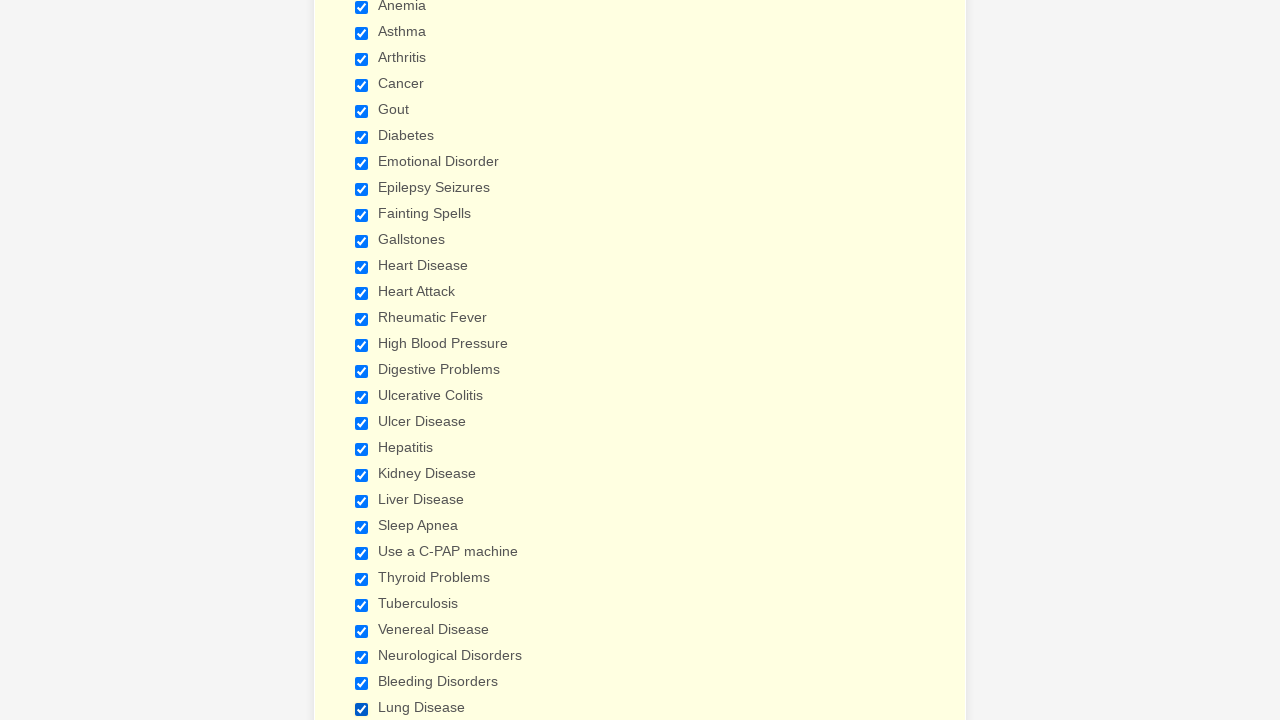

Selected checkbox 29/29 at (362, 360) on div.form-single-column input[type='checkbox'] >> nth=28
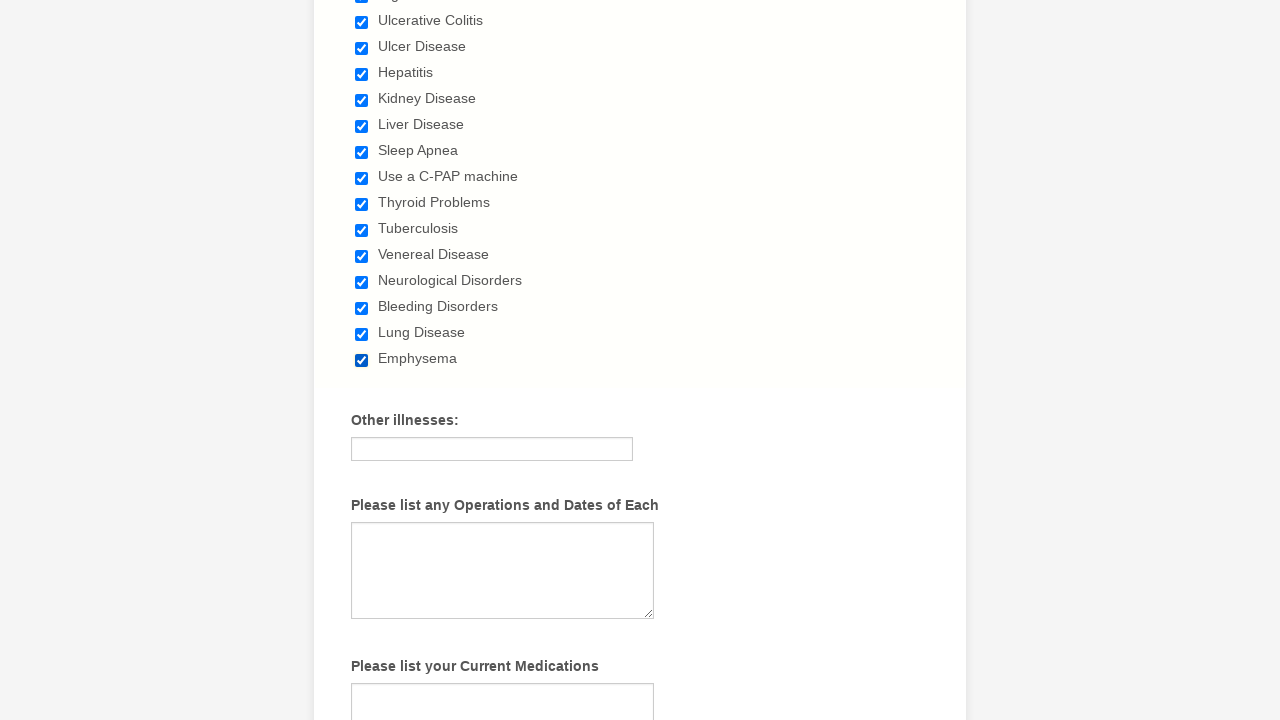

Verified checkbox 29/29 is checked
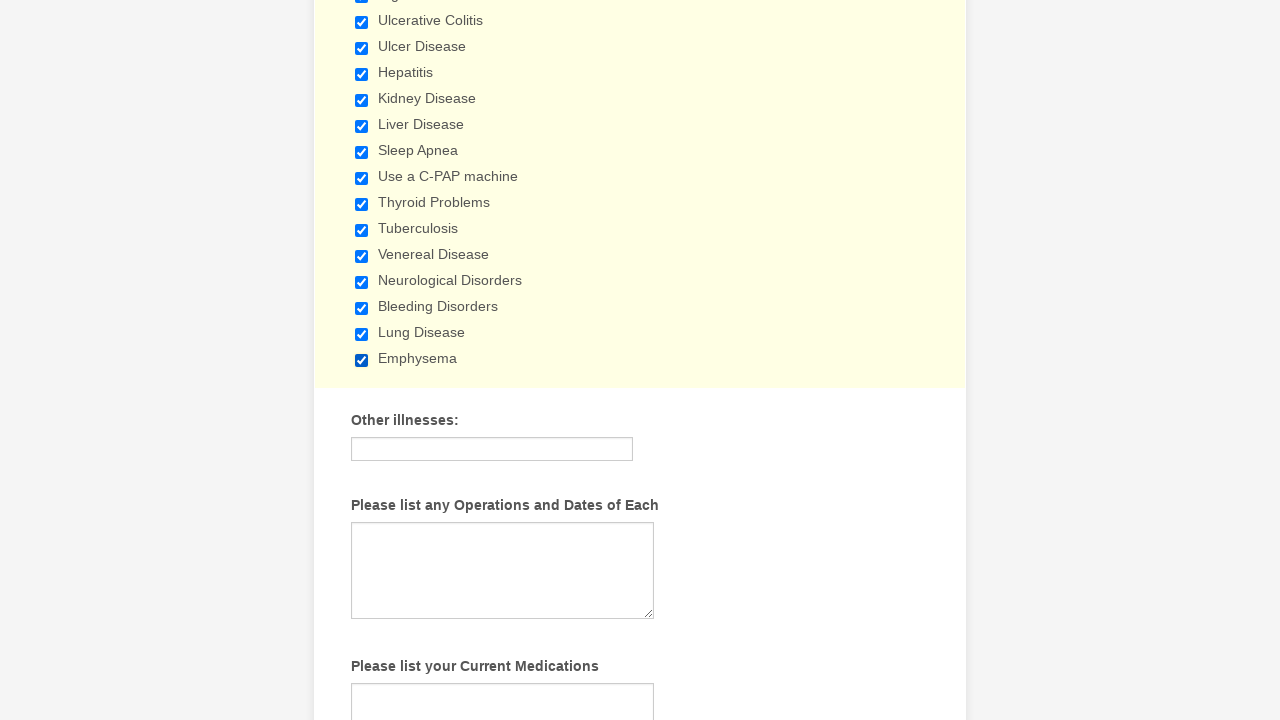

Deselected checkbox 1/29 at (362, 360) on div.form-single-column input[type='checkbox'] >> nth=0
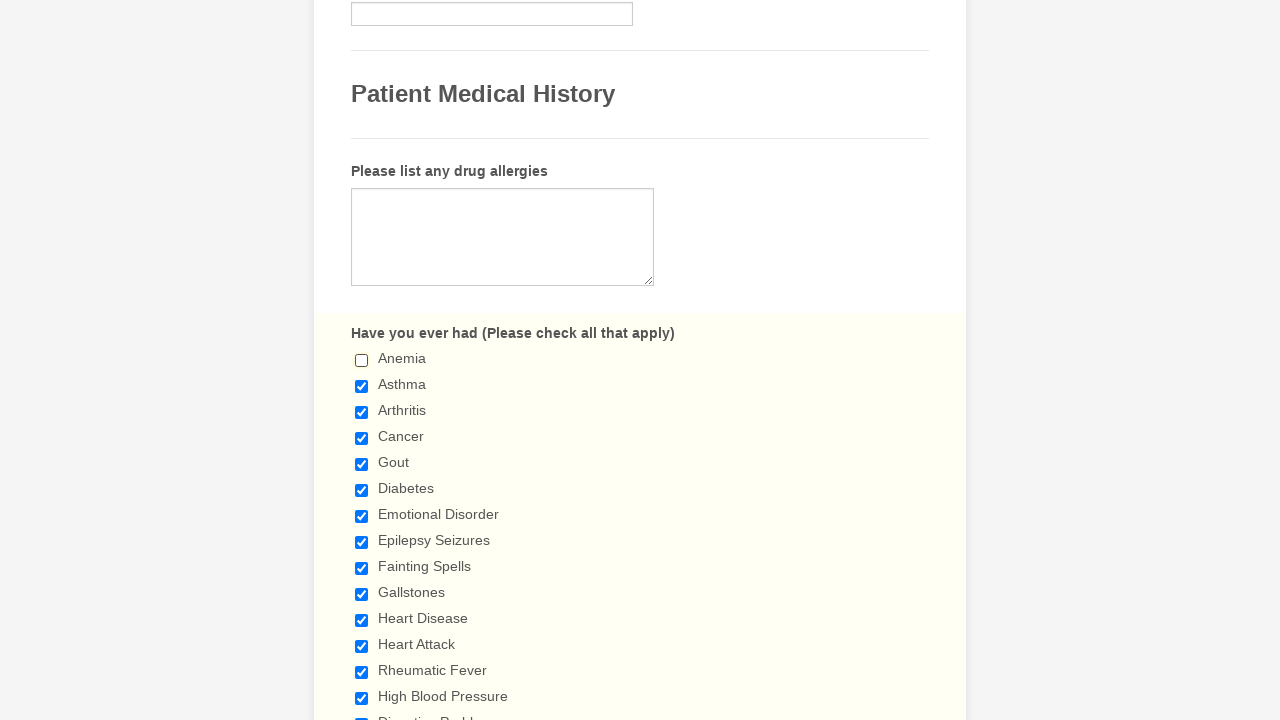

Verified checkbox 1/29 is unchecked
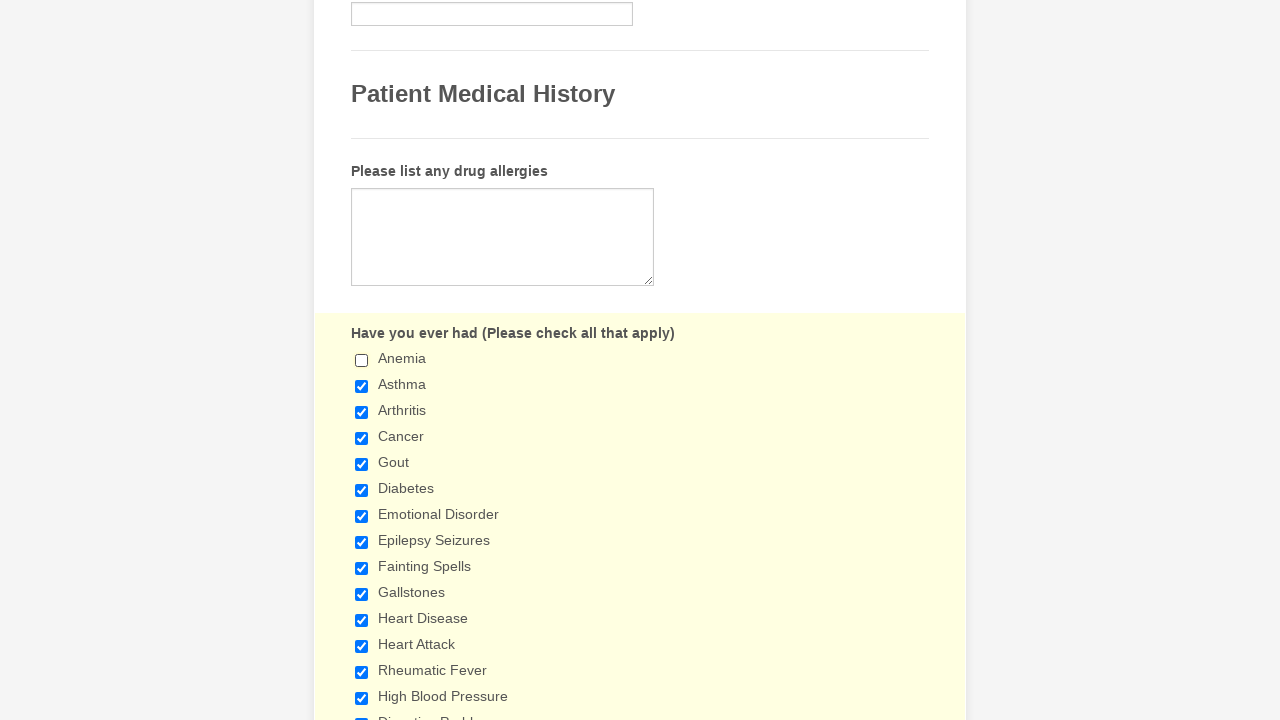

Deselected checkbox 2/29 at (362, 386) on div.form-single-column input[type='checkbox'] >> nth=1
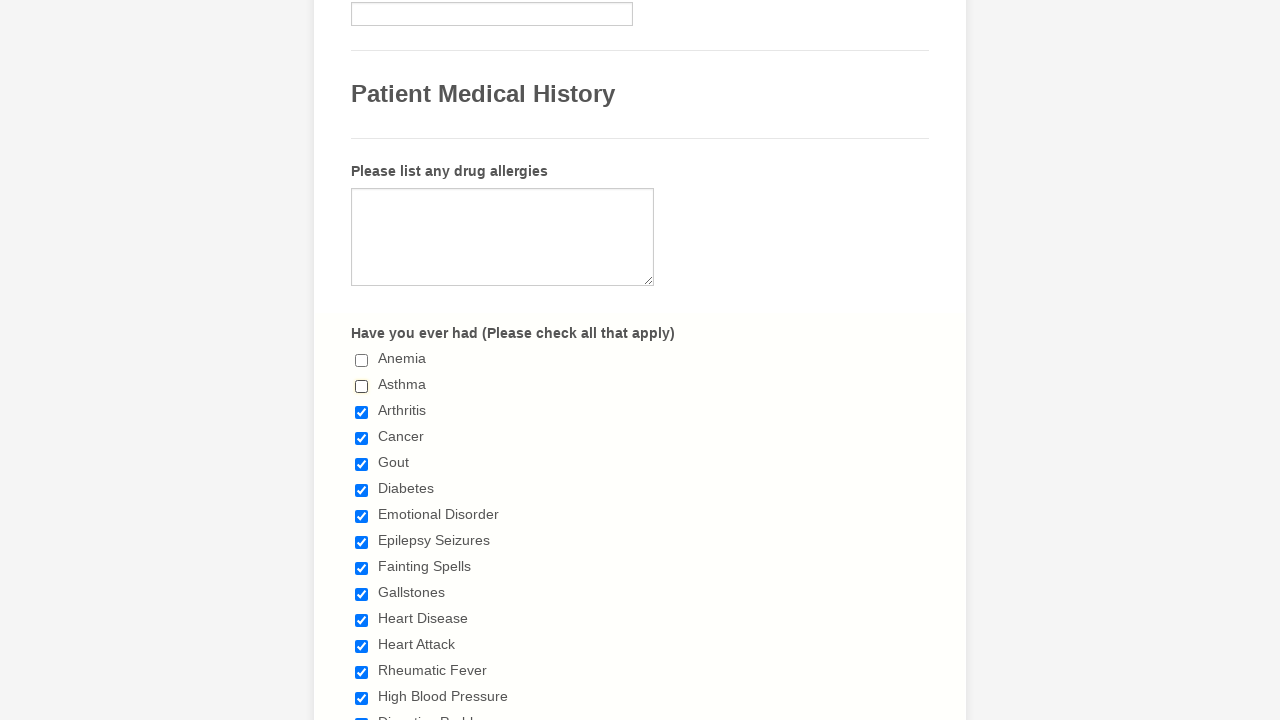

Verified checkbox 2/29 is unchecked
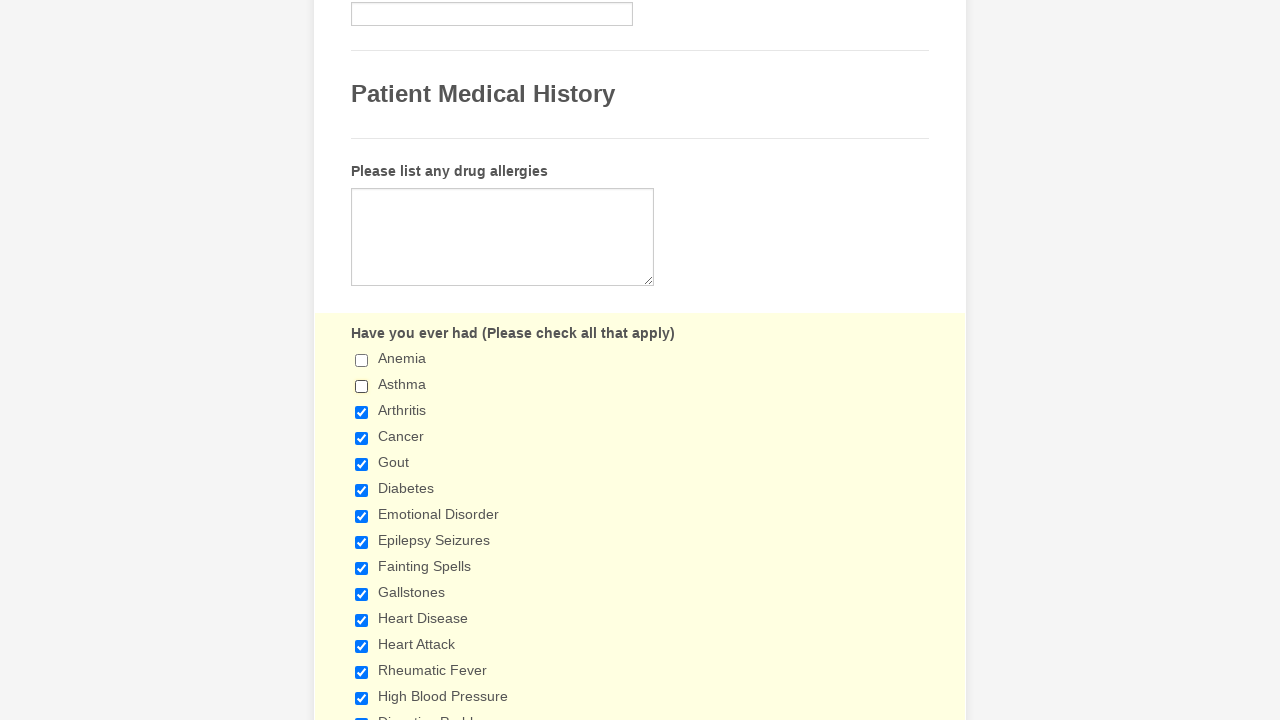

Deselected checkbox 3/29 at (362, 412) on div.form-single-column input[type='checkbox'] >> nth=2
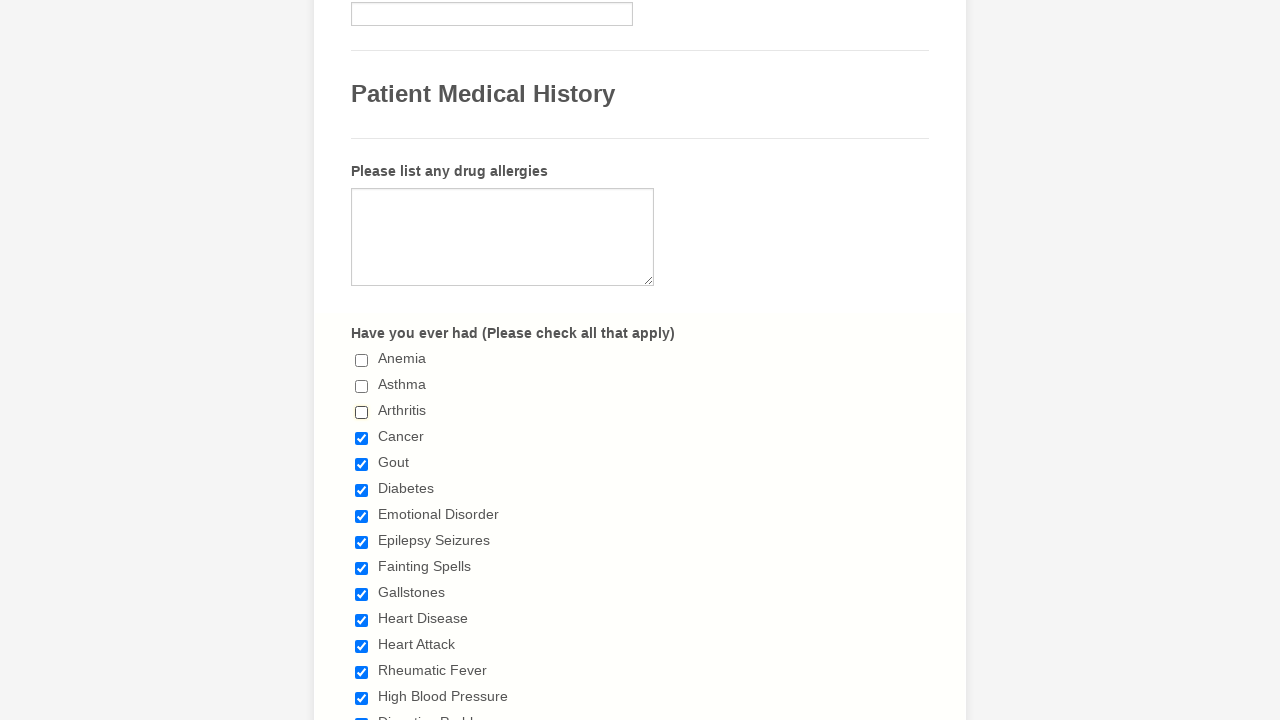

Verified checkbox 3/29 is unchecked
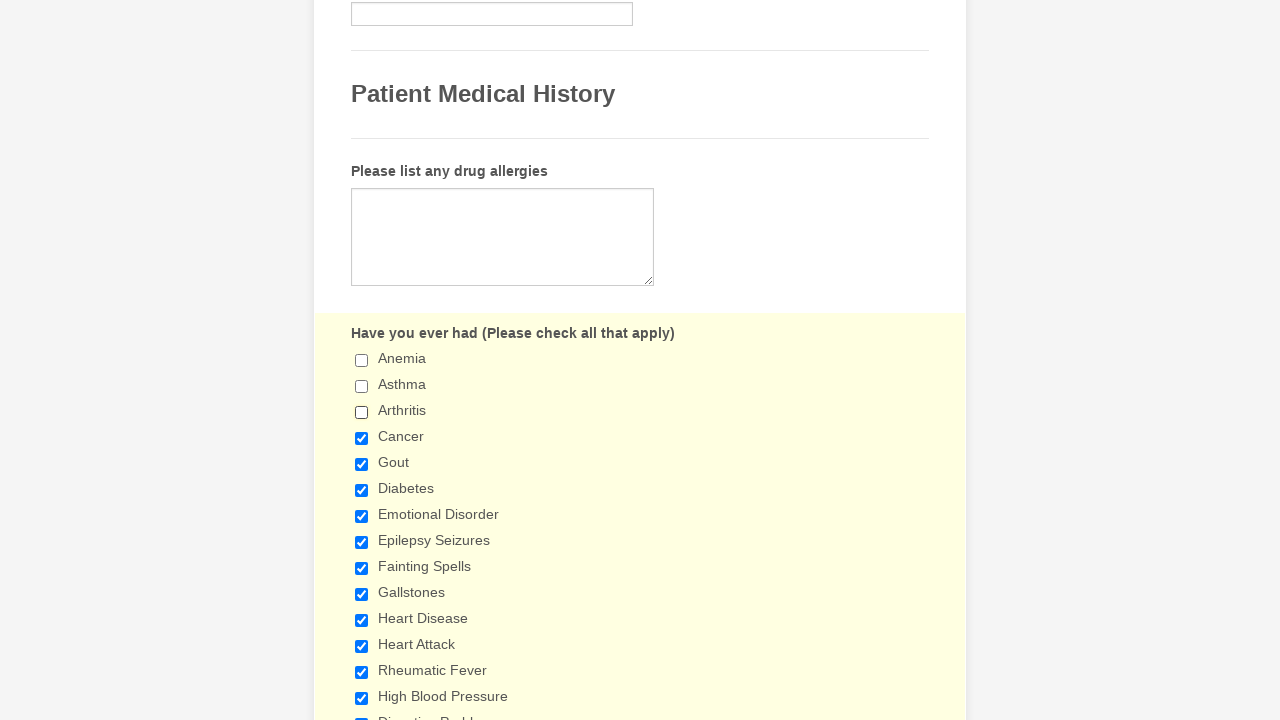

Deselected checkbox 4/29 at (362, 438) on div.form-single-column input[type='checkbox'] >> nth=3
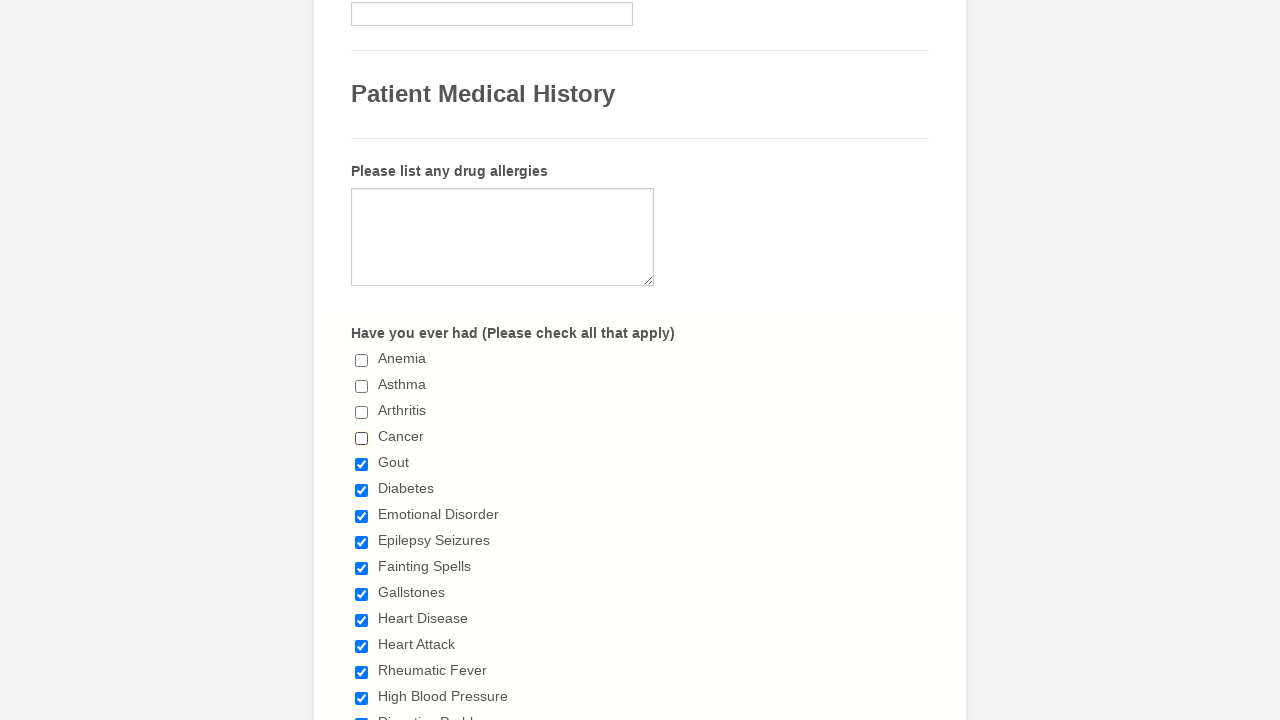

Verified checkbox 4/29 is unchecked
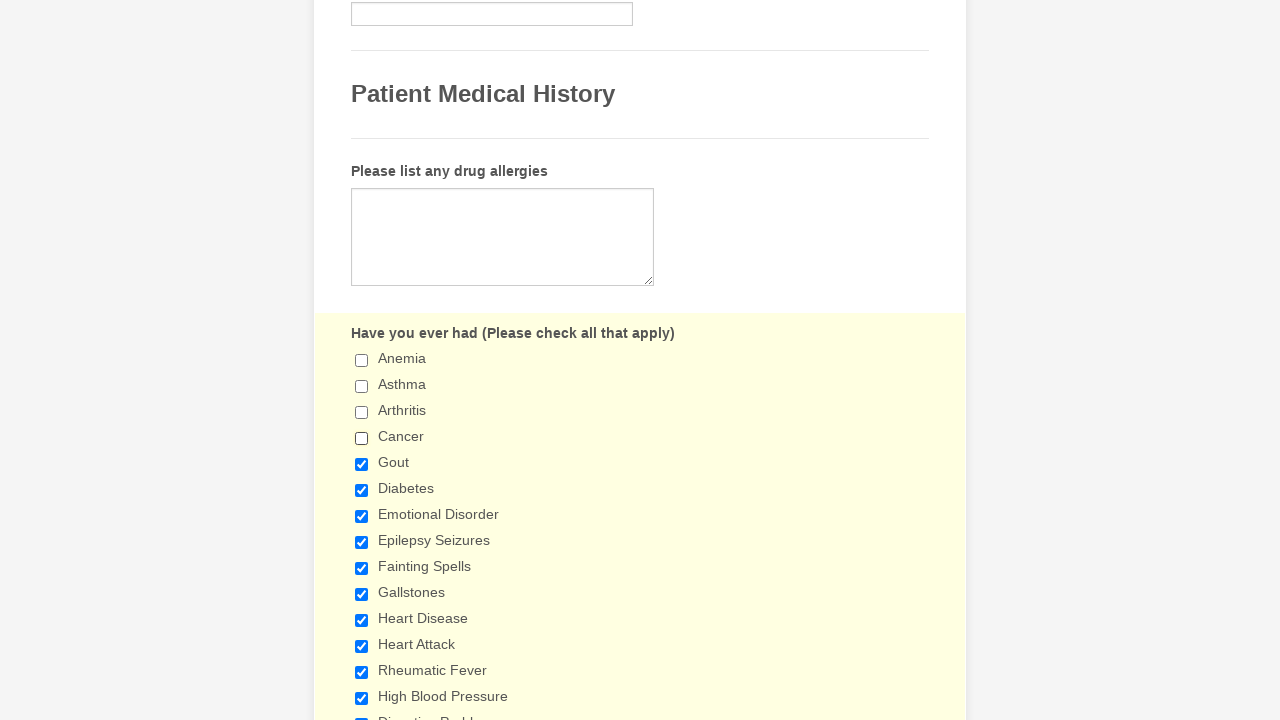

Deselected checkbox 5/29 at (362, 464) on div.form-single-column input[type='checkbox'] >> nth=4
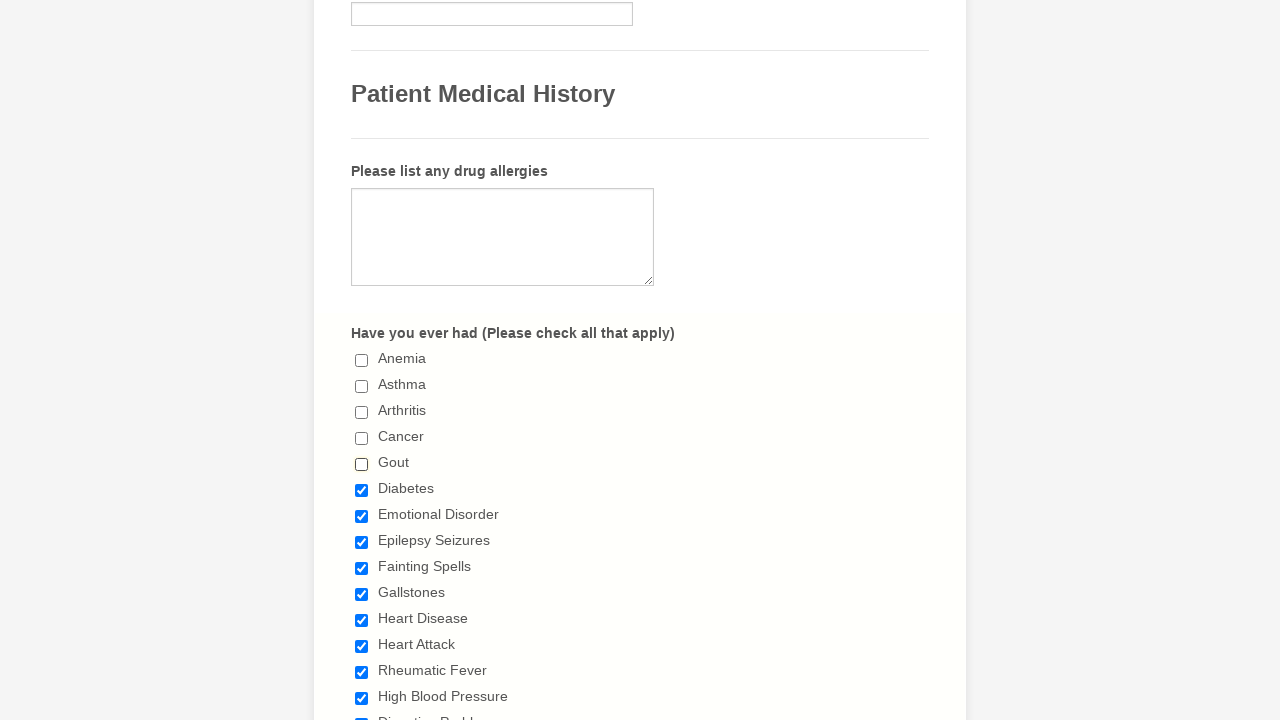

Verified checkbox 5/29 is unchecked
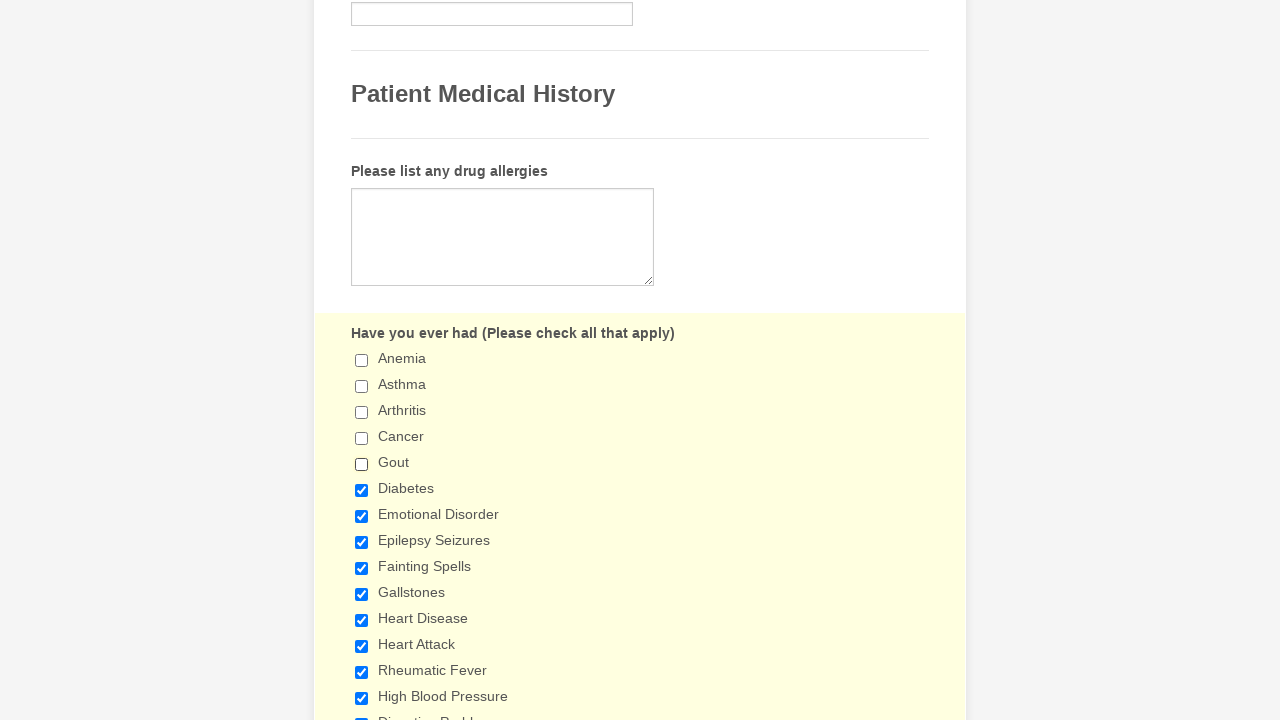

Deselected checkbox 6/29 at (362, 490) on div.form-single-column input[type='checkbox'] >> nth=5
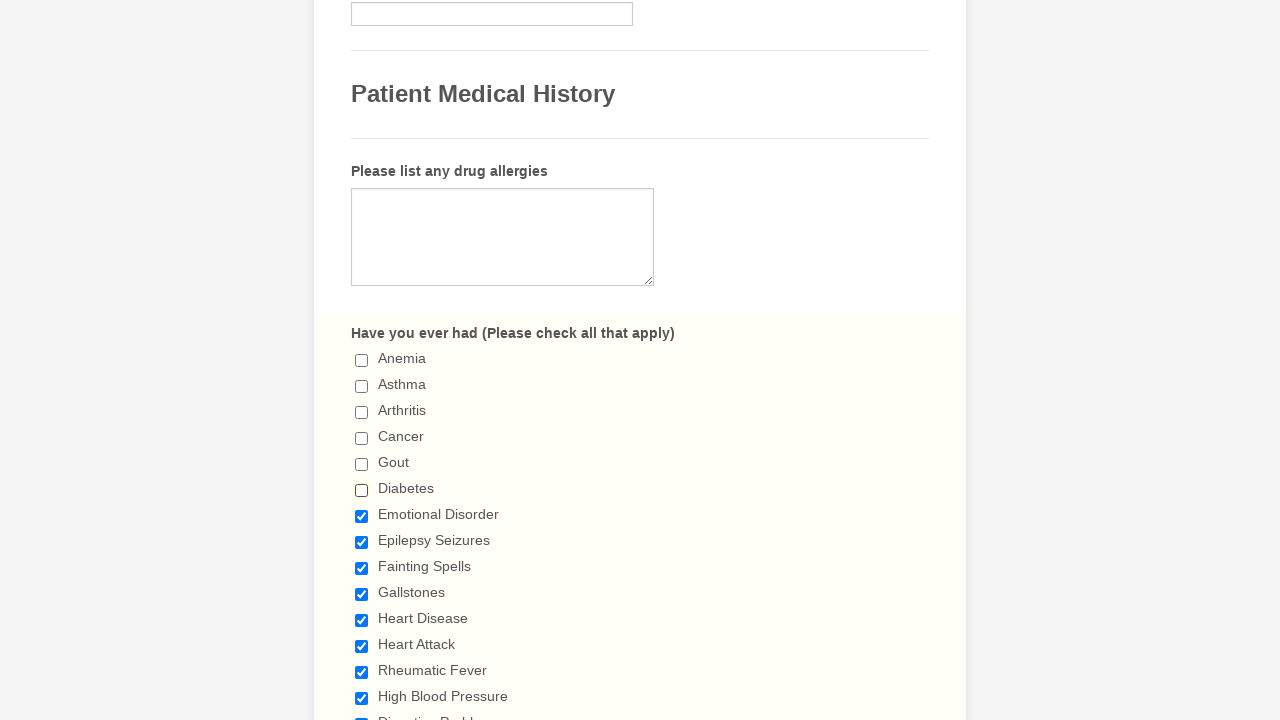

Verified checkbox 6/29 is unchecked
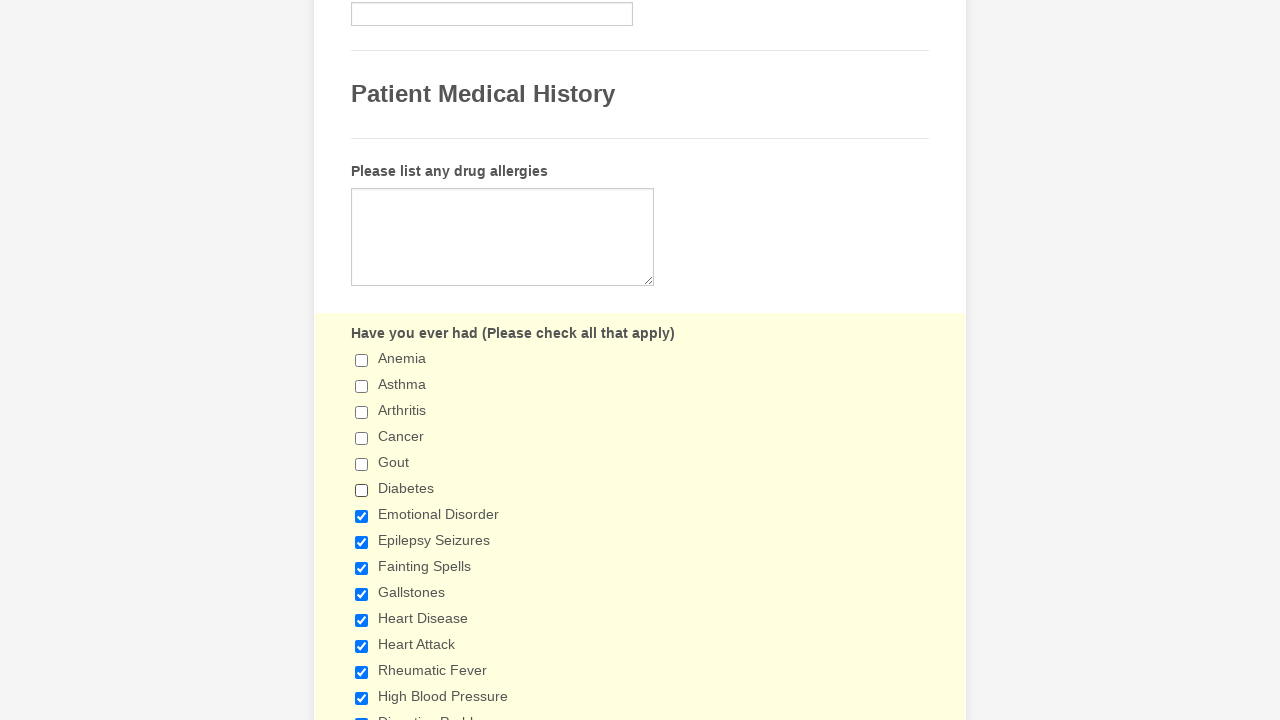

Deselected checkbox 7/29 at (362, 516) on div.form-single-column input[type='checkbox'] >> nth=6
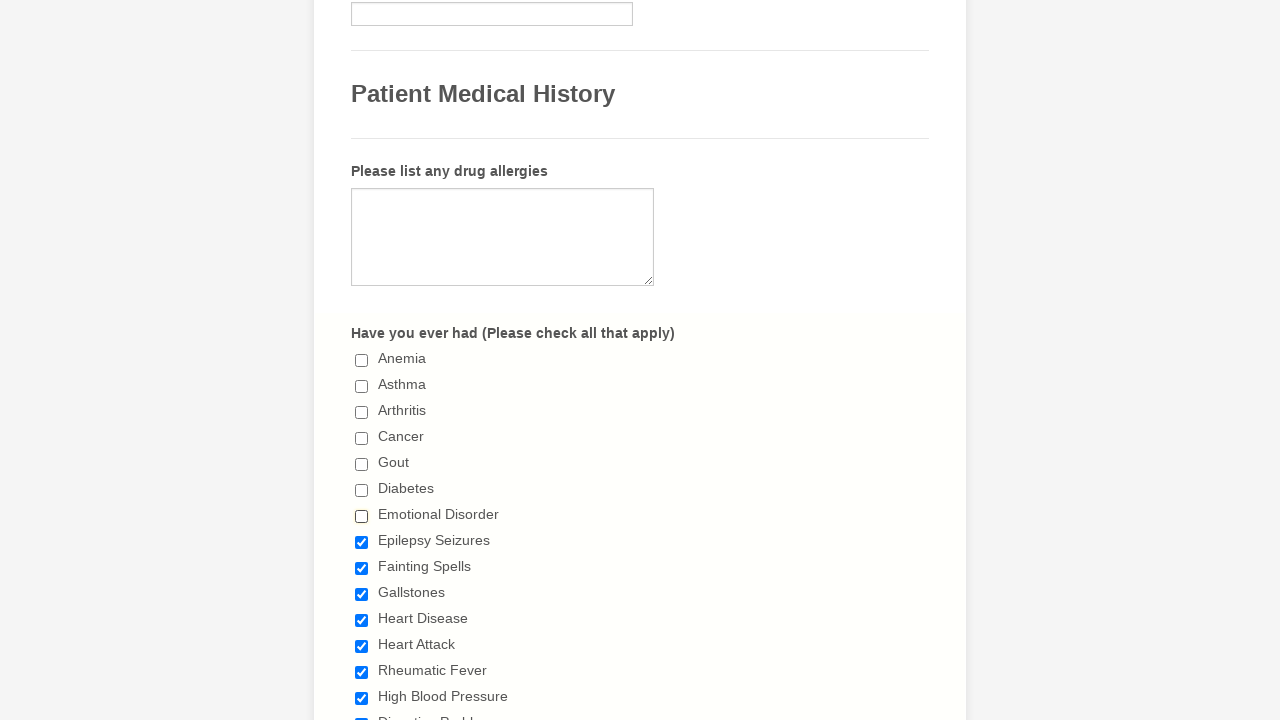

Verified checkbox 7/29 is unchecked
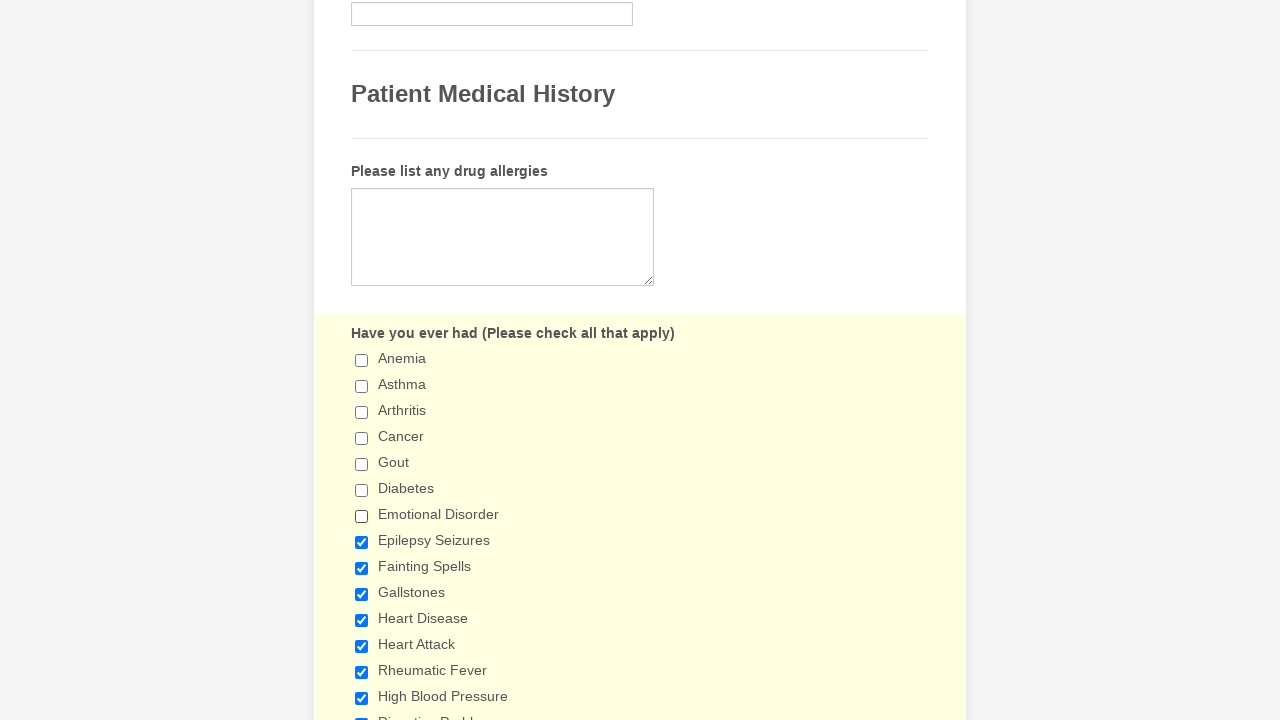

Deselected checkbox 8/29 at (362, 542) on div.form-single-column input[type='checkbox'] >> nth=7
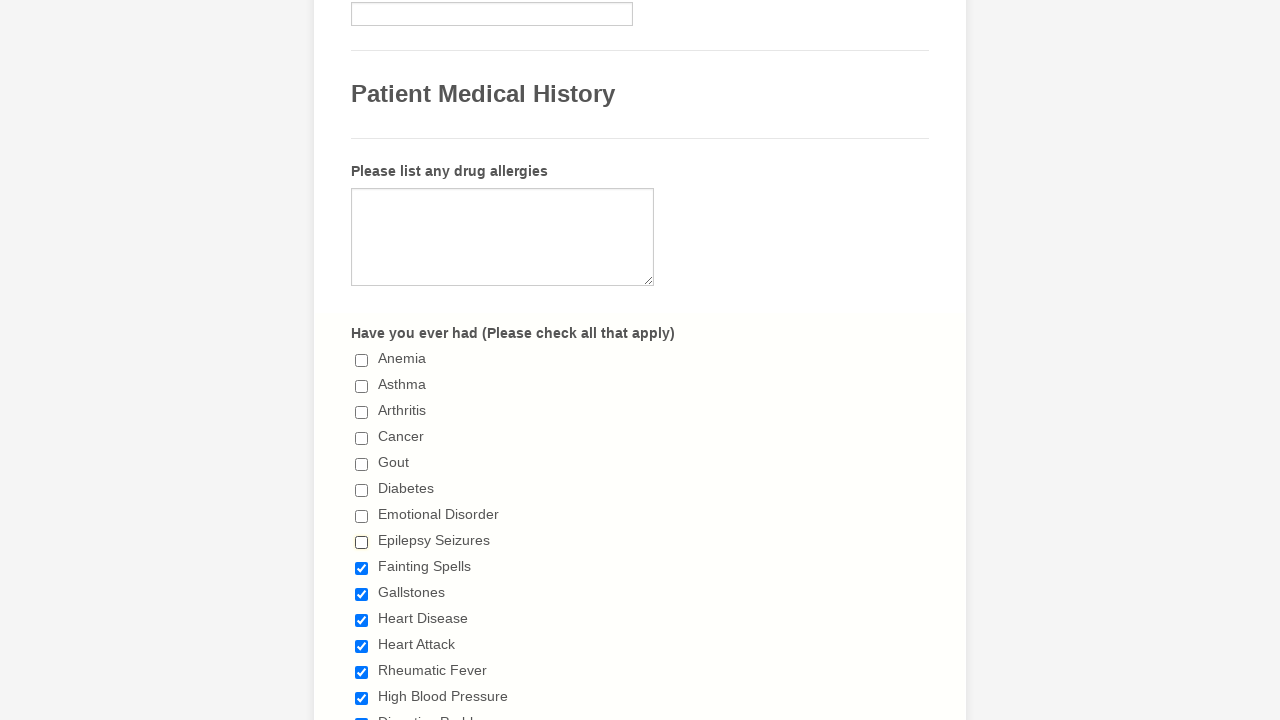

Verified checkbox 8/29 is unchecked
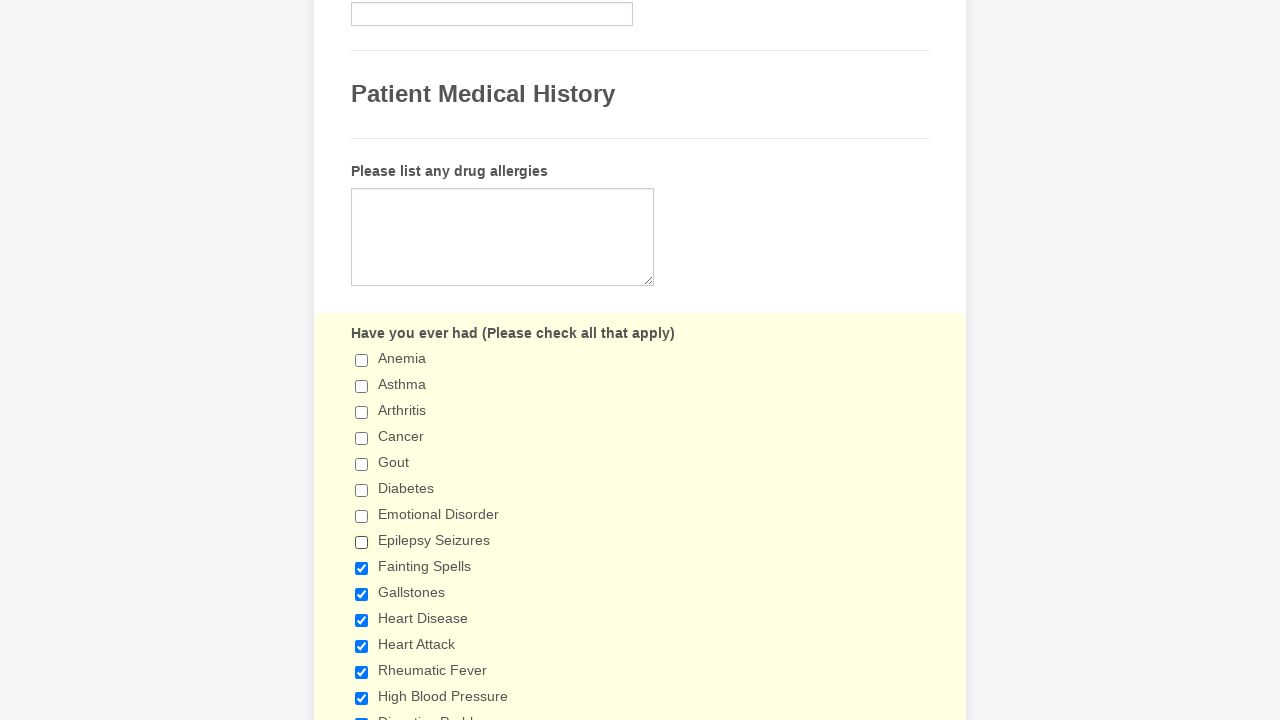

Deselected checkbox 9/29 at (362, 568) on div.form-single-column input[type='checkbox'] >> nth=8
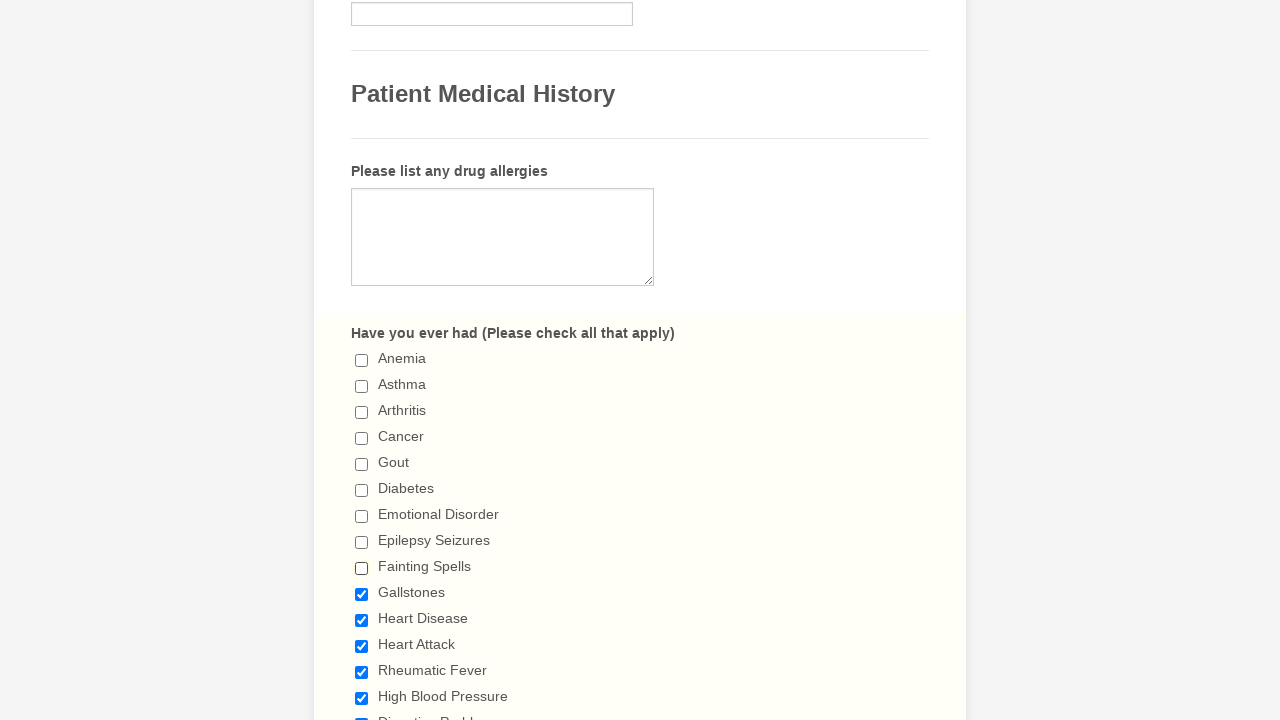

Verified checkbox 9/29 is unchecked
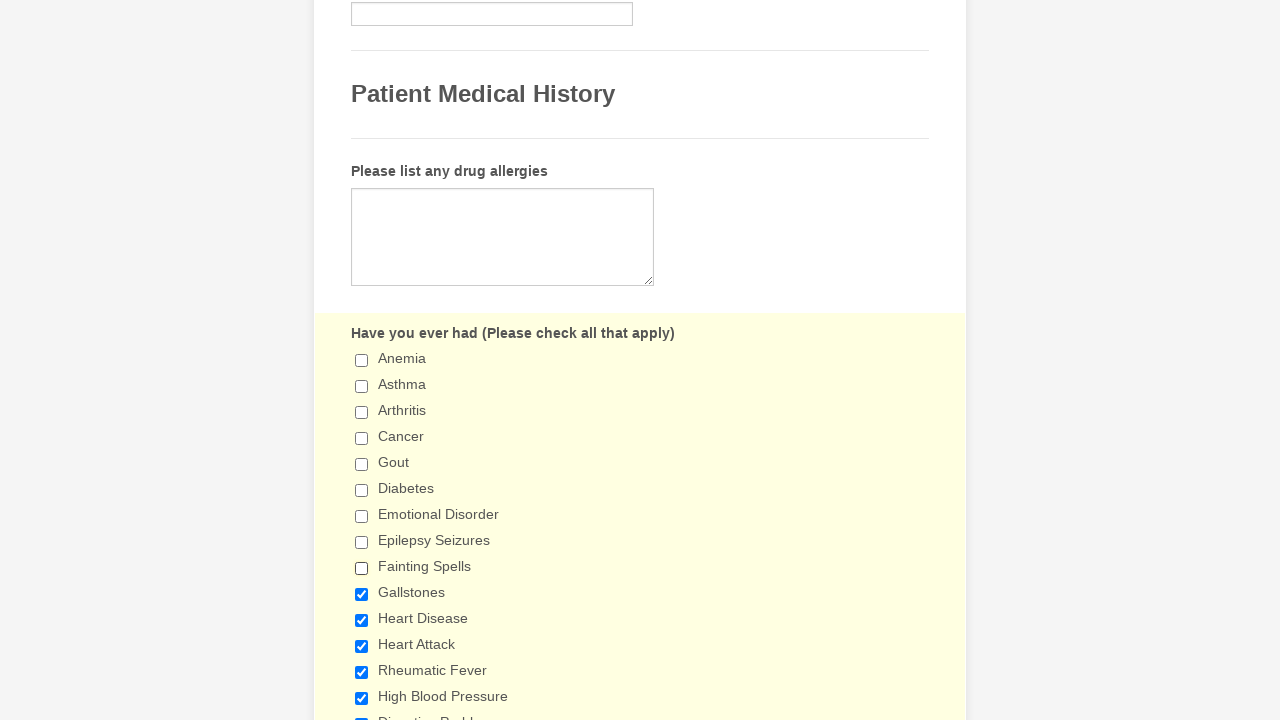

Deselected checkbox 10/29 at (362, 594) on div.form-single-column input[type='checkbox'] >> nth=9
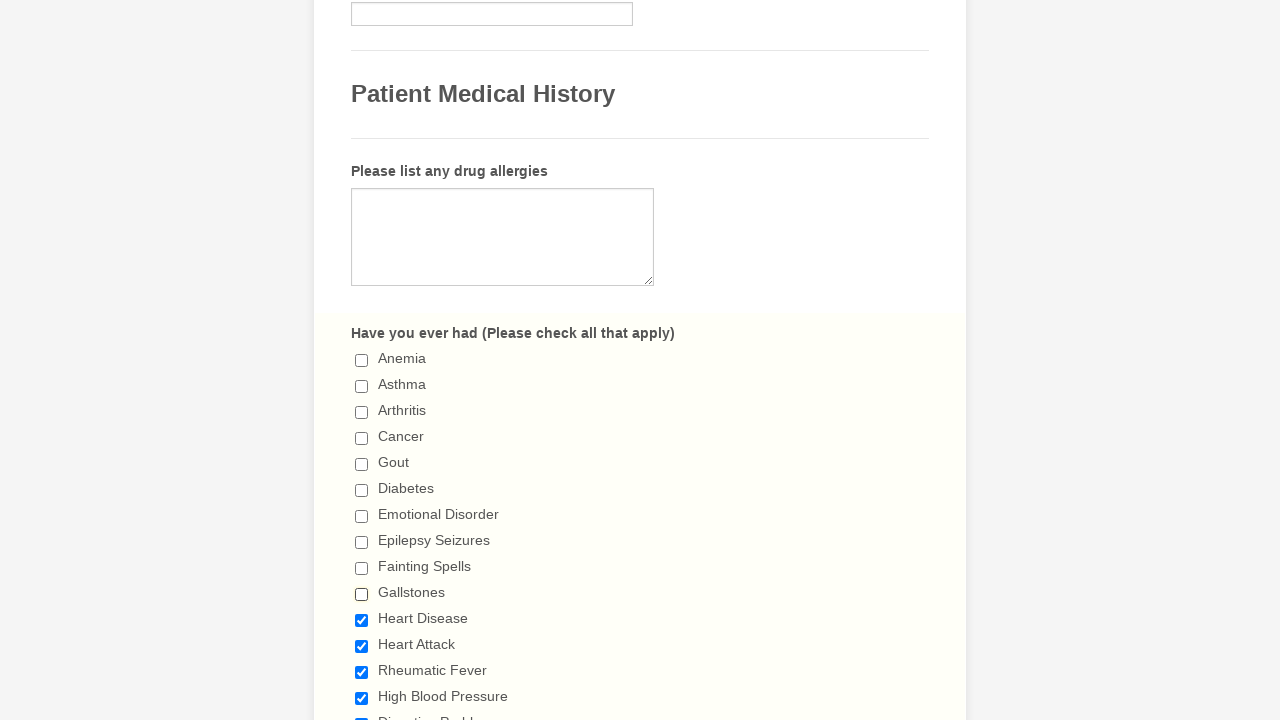

Verified checkbox 10/29 is unchecked
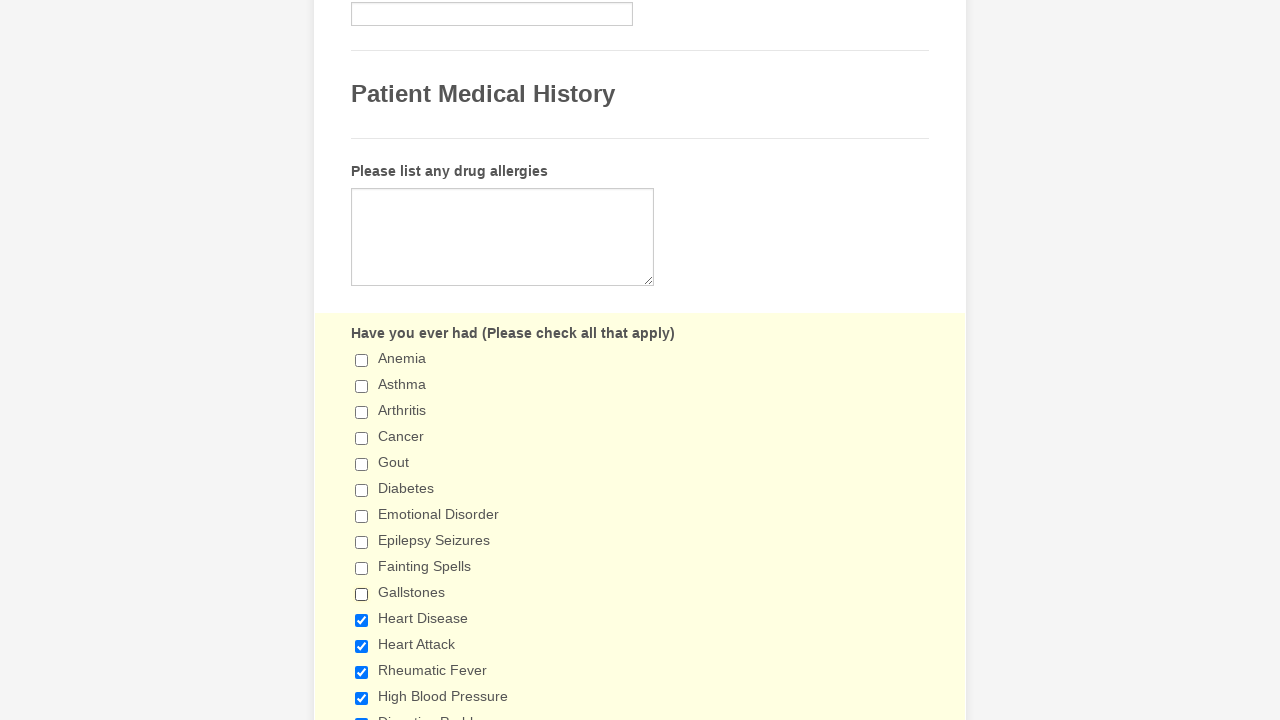

Deselected checkbox 11/29 at (362, 620) on div.form-single-column input[type='checkbox'] >> nth=10
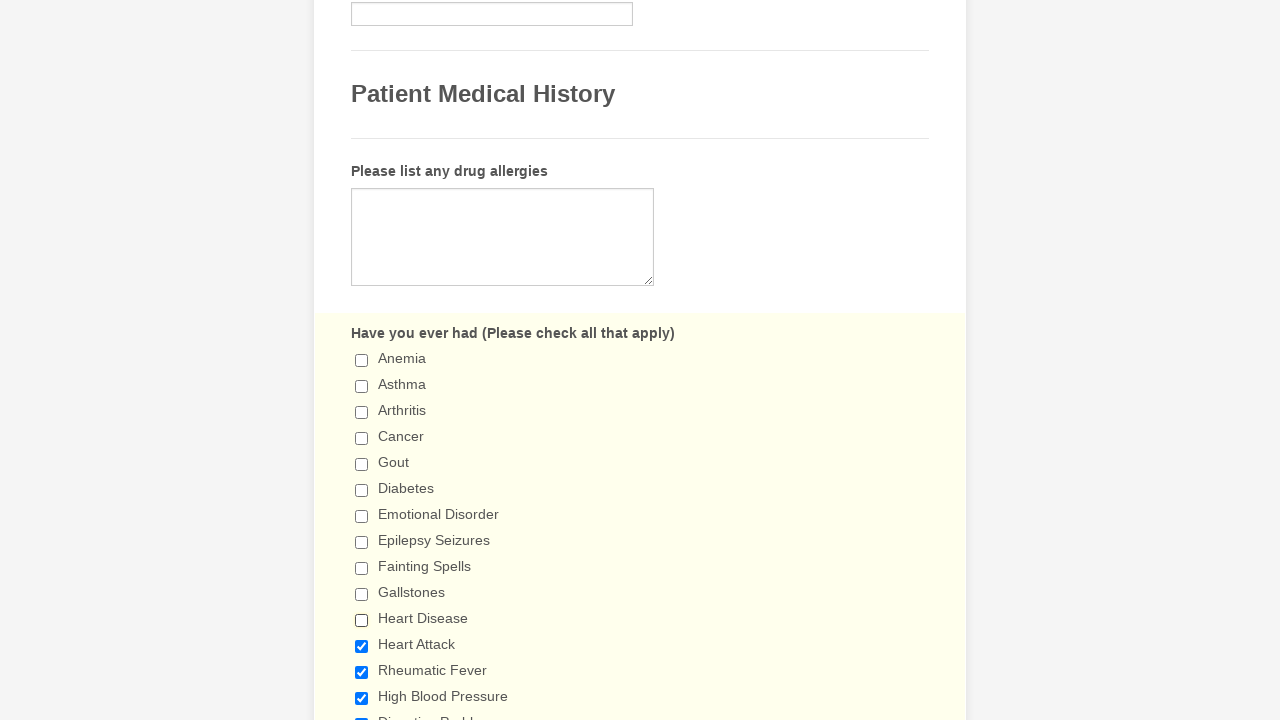

Verified checkbox 11/29 is unchecked
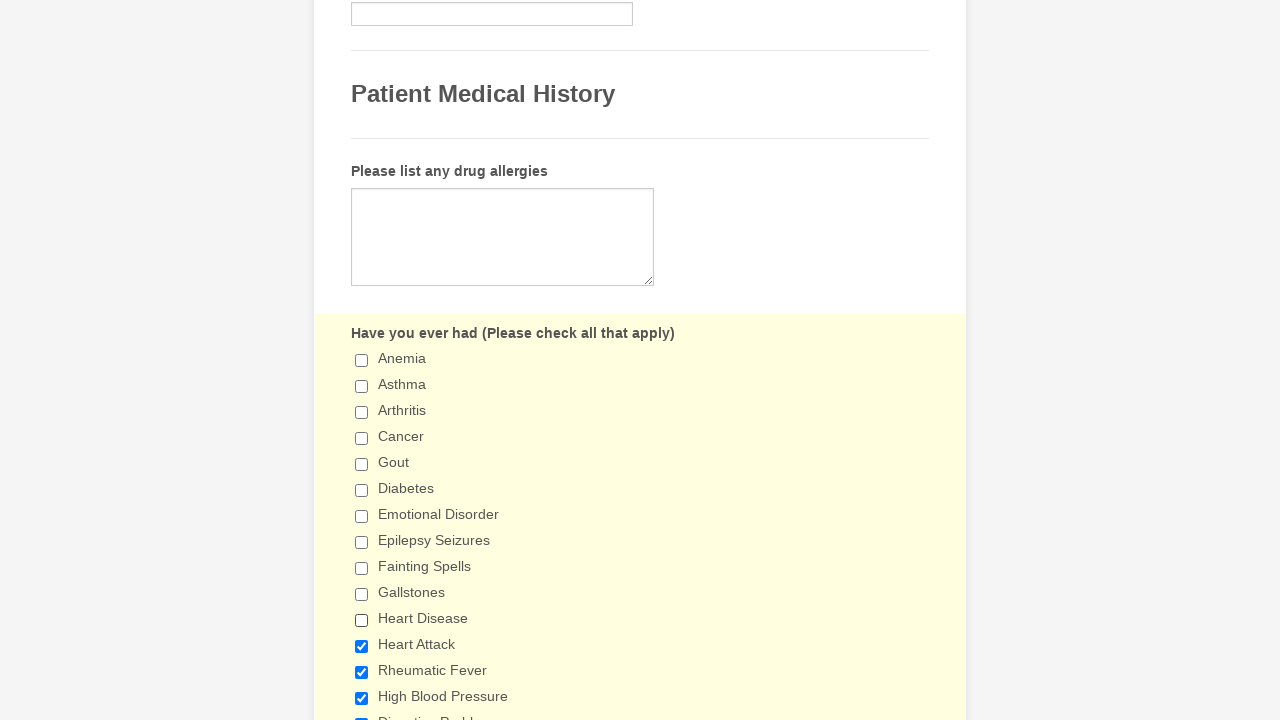

Deselected checkbox 12/29 at (362, 646) on div.form-single-column input[type='checkbox'] >> nth=11
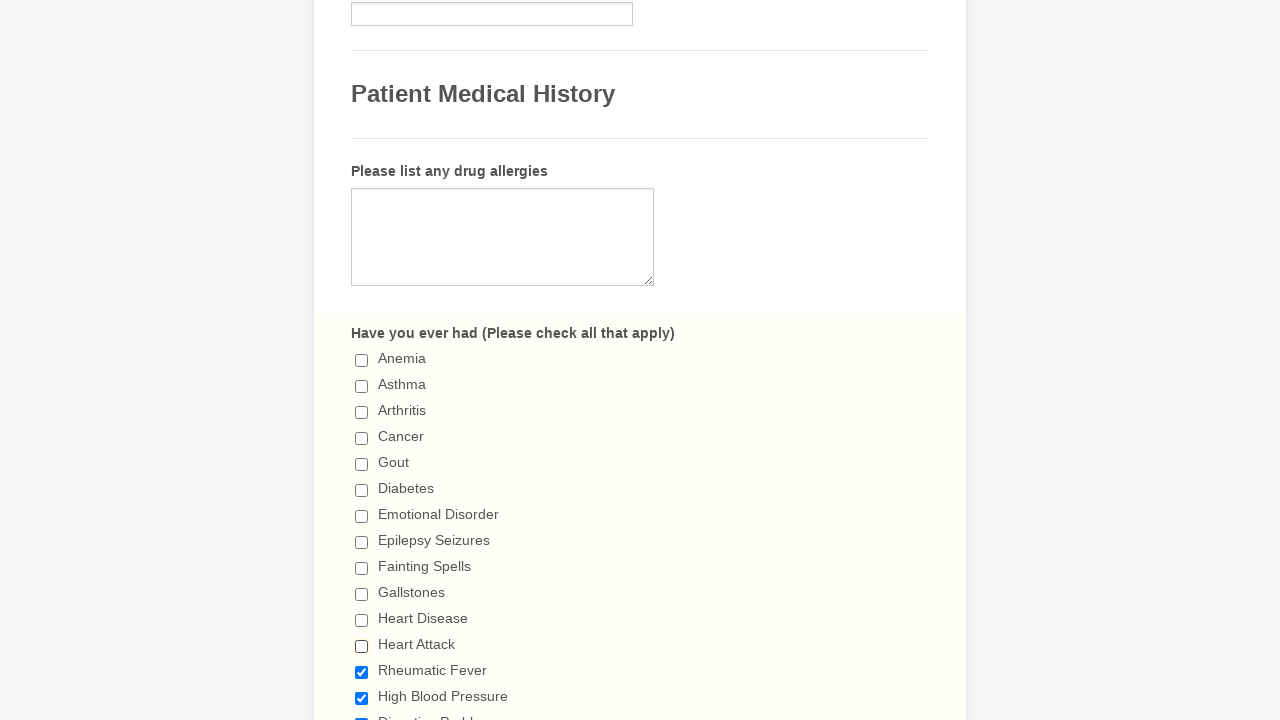

Verified checkbox 12/29 is unchecked
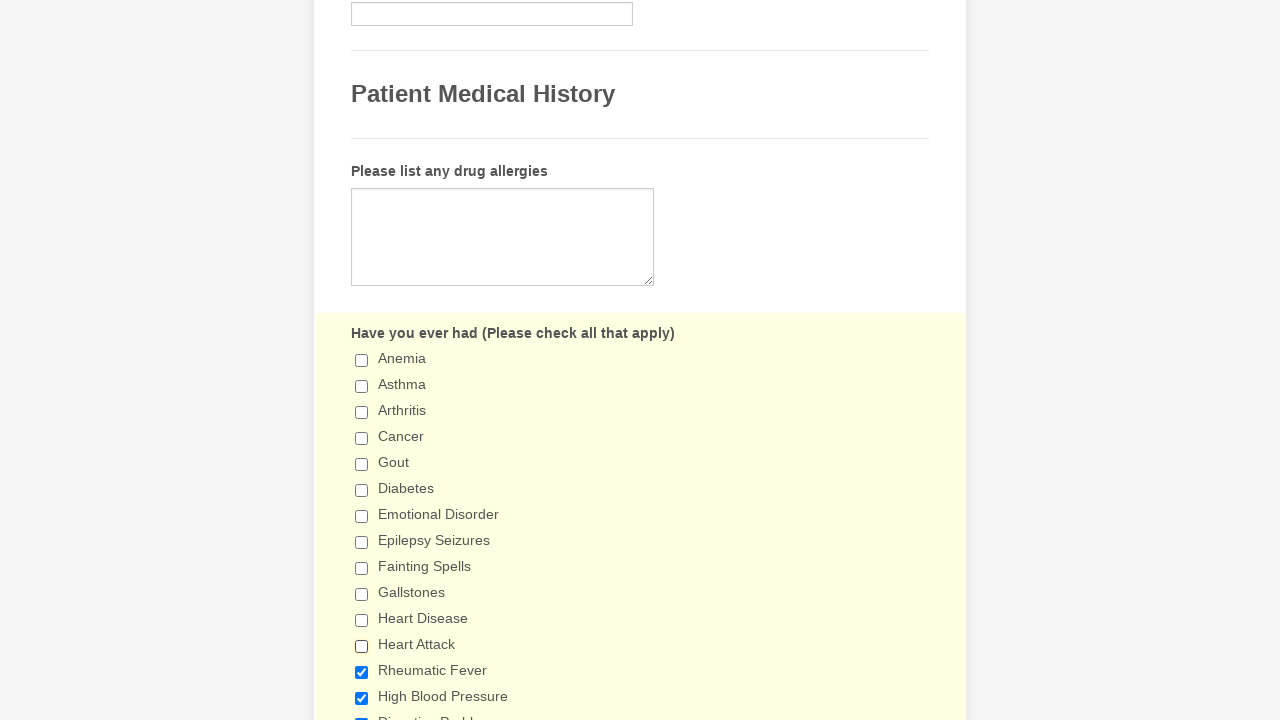

Deselected checkbox 13/29 at (362, 672) on div.form-single-column input[type='checkbox'] >> nth=12
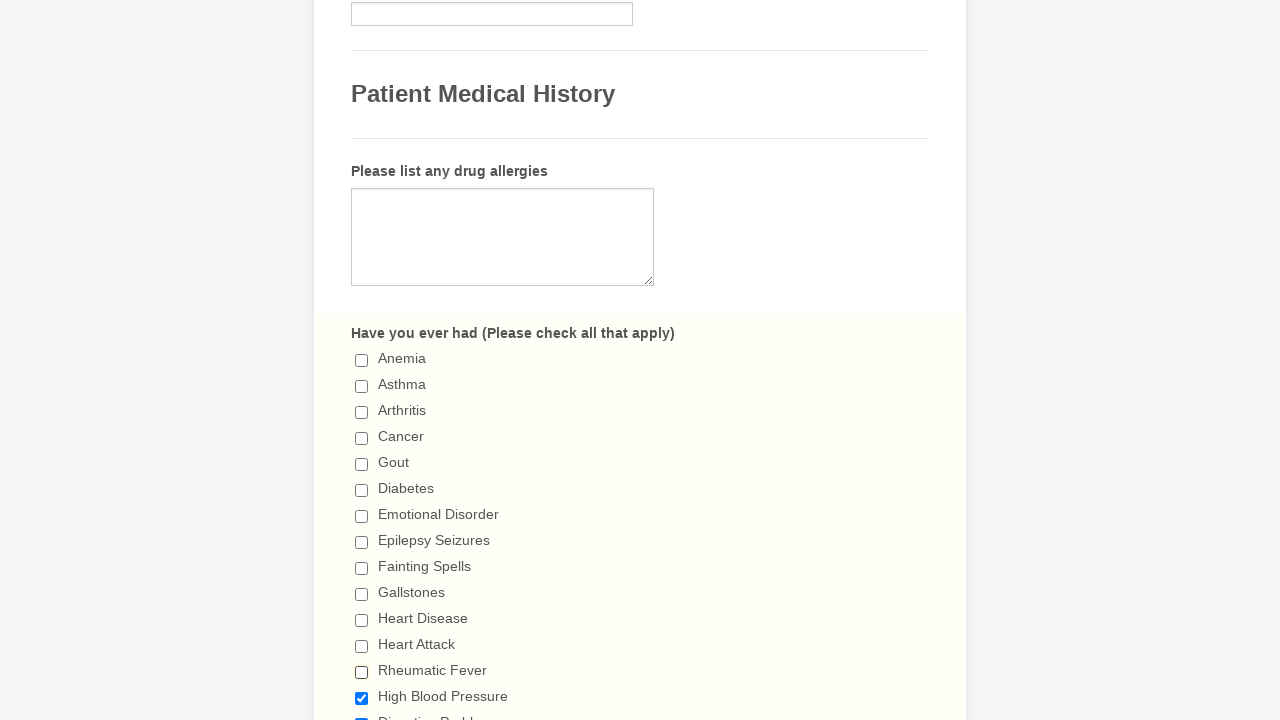

Verified checkbox 13/29 is unchecked
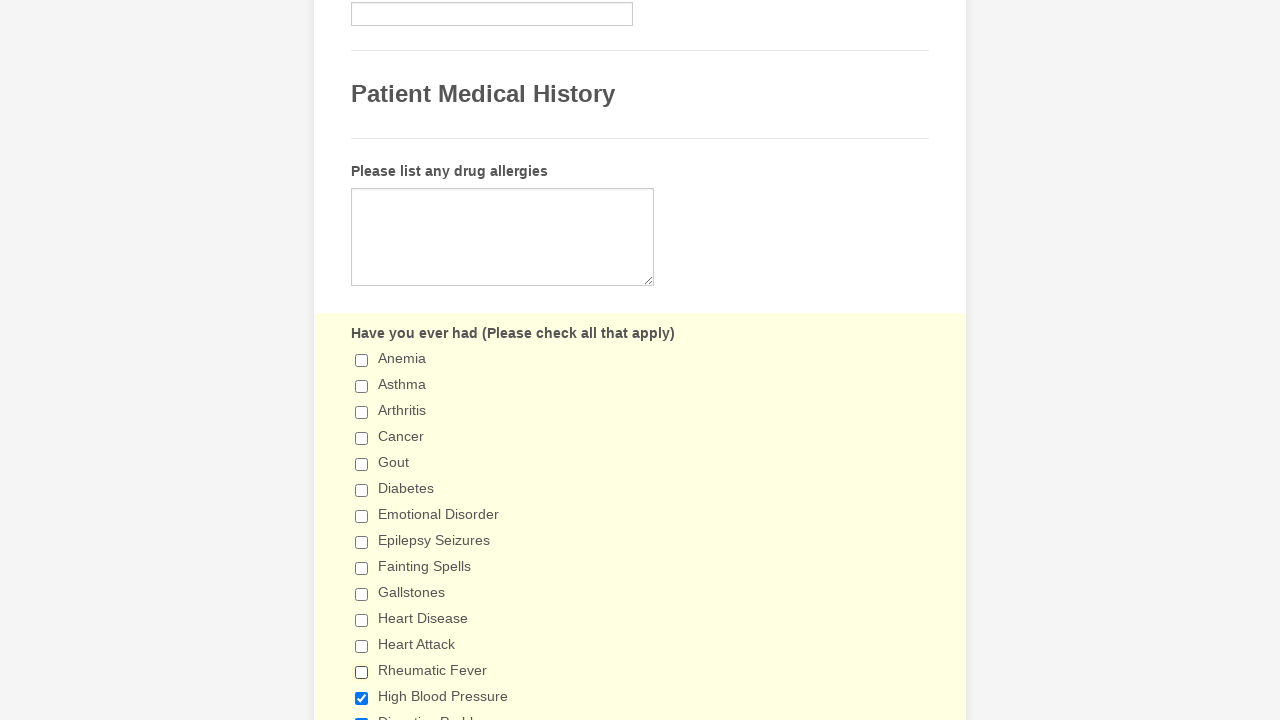

Deselected checkbox 14/29 at (362, 698) on div.form-single-column input[type='checkbox'] >> nth=13
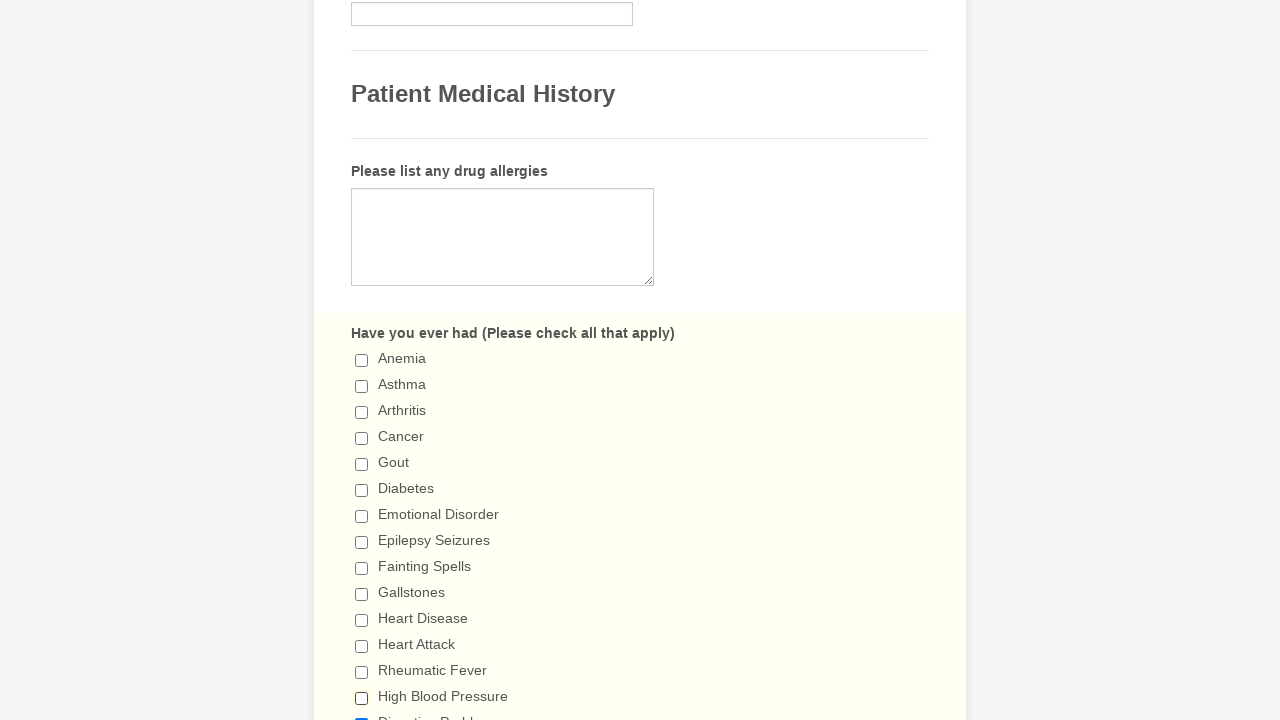

Verified checkbox 14/29 is unchecked
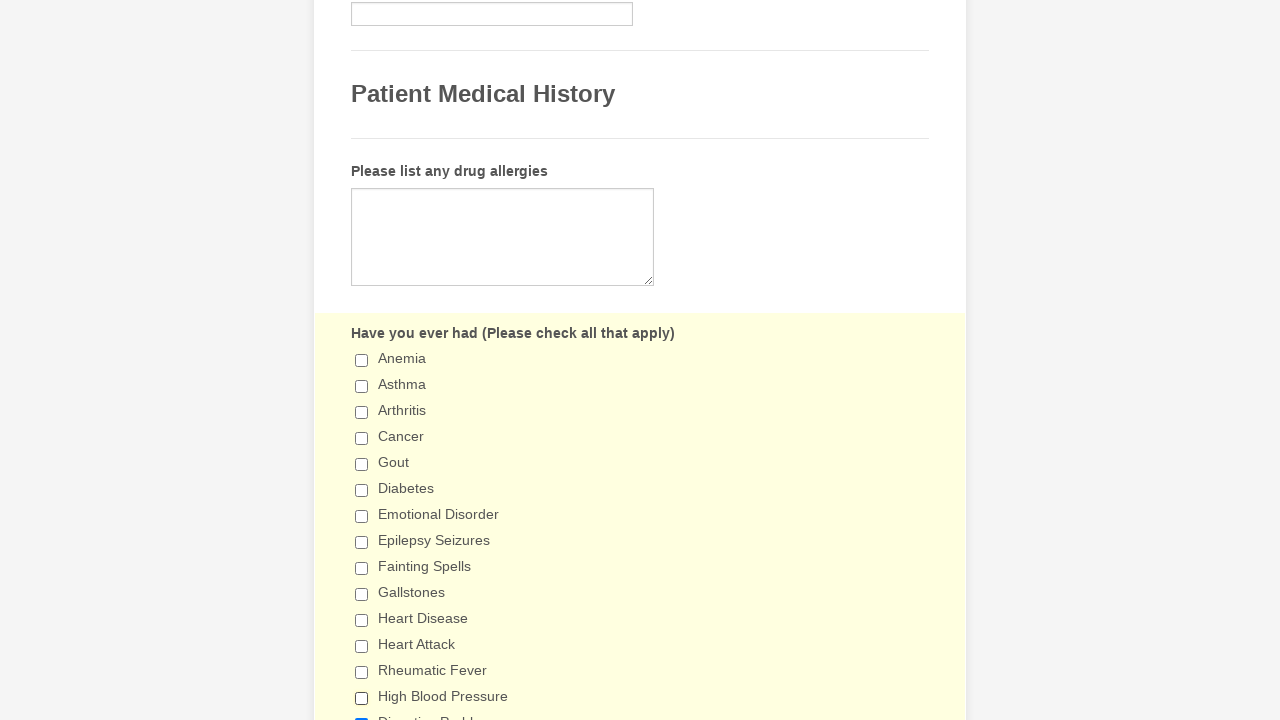

Deselected checkbox 15/29 at (362, 714) on div.form-single-column input[type='checkbox'] >> nth=14
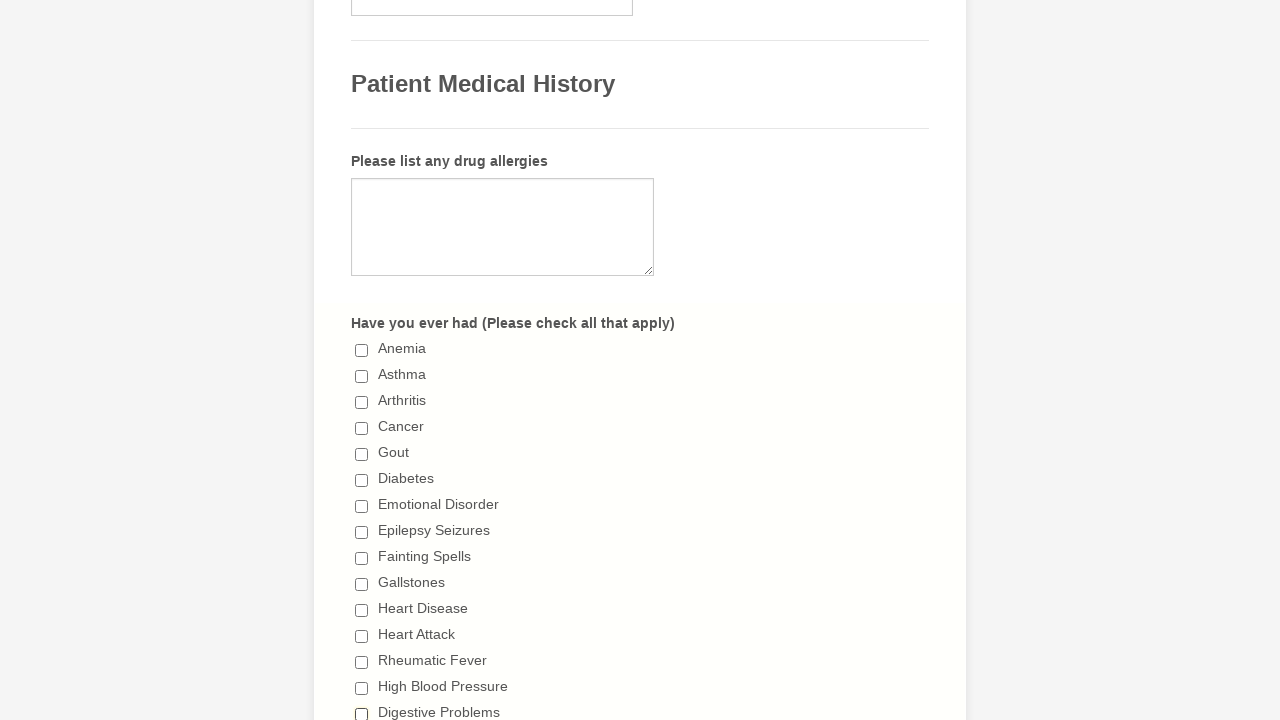

Verified checkbox 15/29 is unchecked
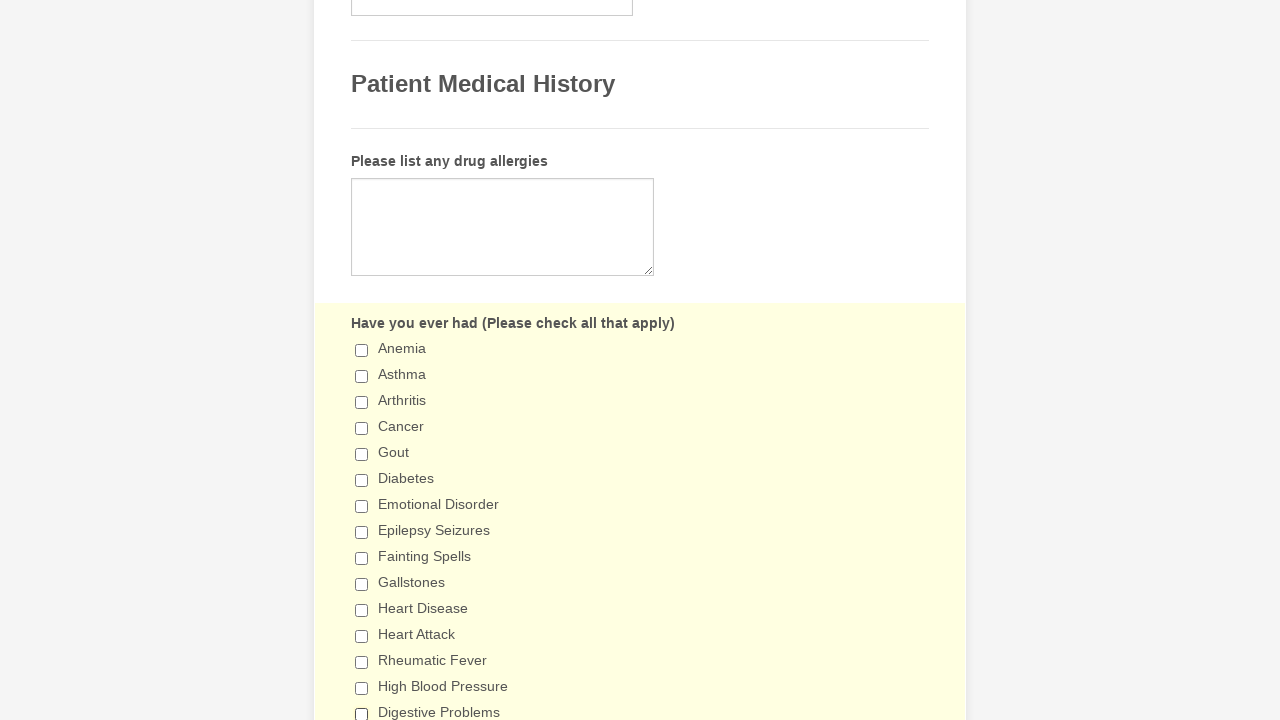

Deselected checkbox 16/29 at (362, 360) on div.form-single-column input[type='checkbox'] >> nth=15
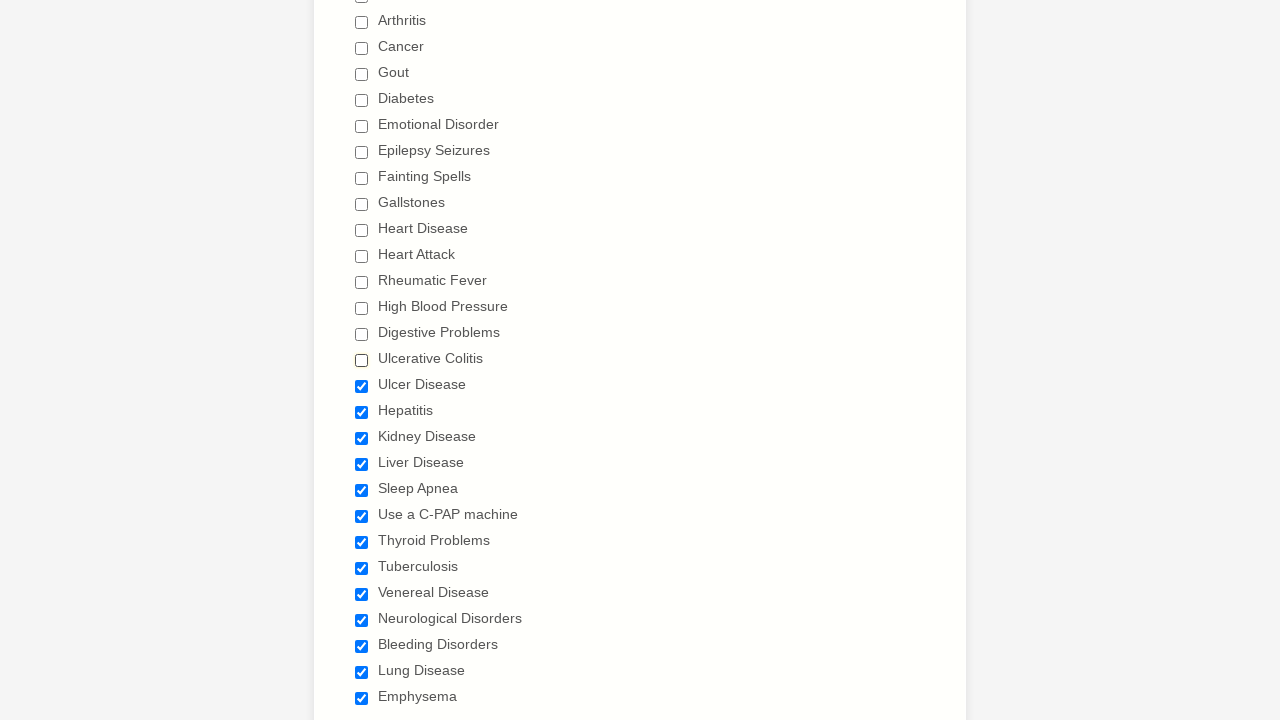

Verified checkbox 16/29 is unchecked
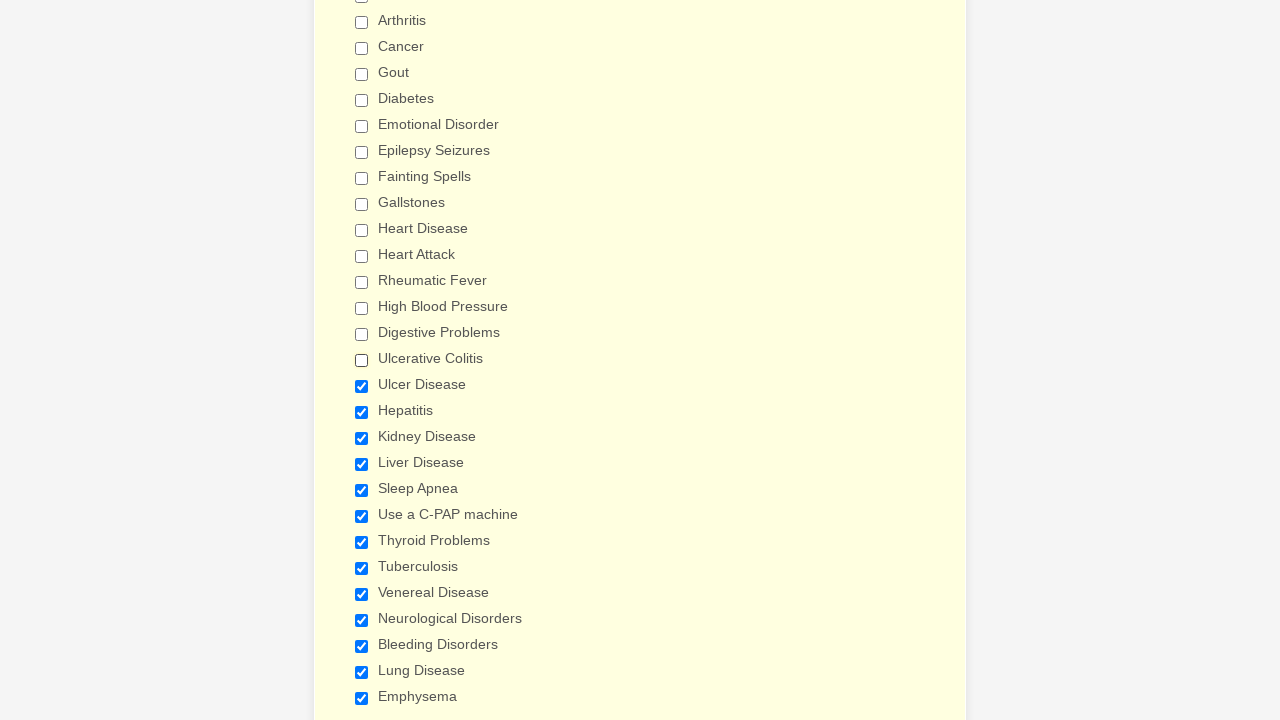

Deselected checkbox 17/29 at (362, 386) on div.form-single-column input[type='checkbox'] >> nth=16
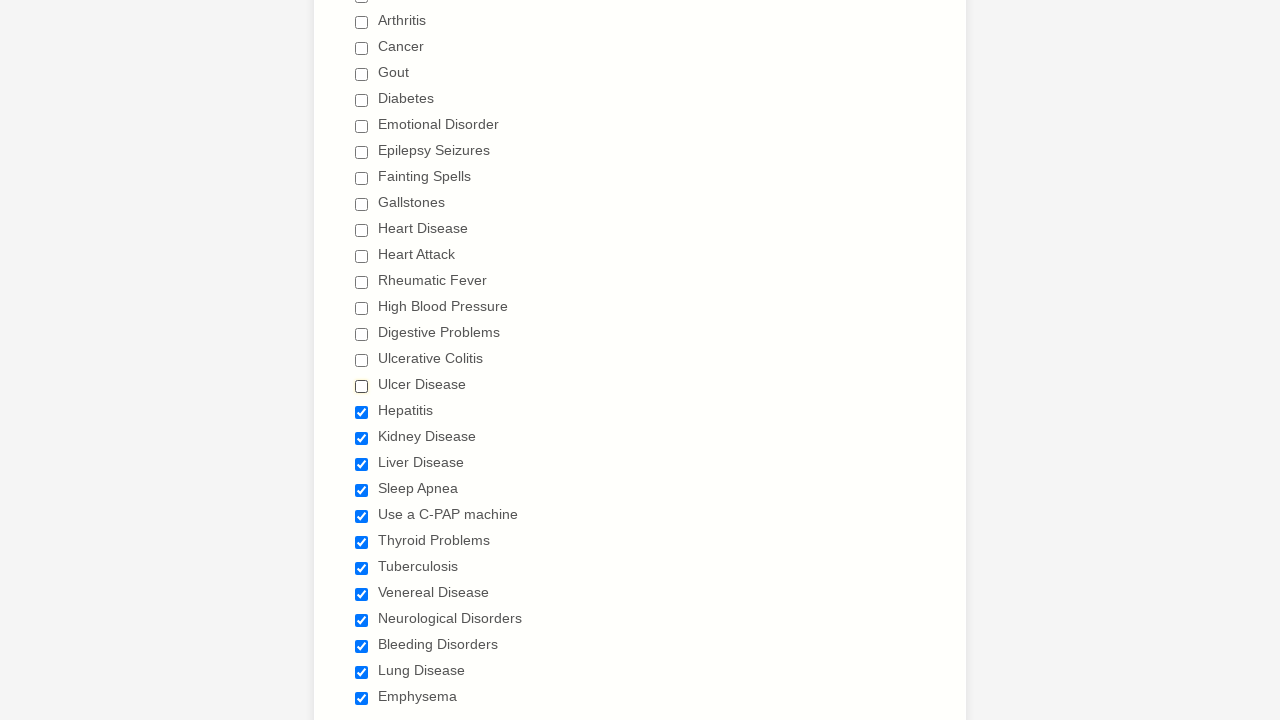

Verified checkbox 17/29 is unchecked
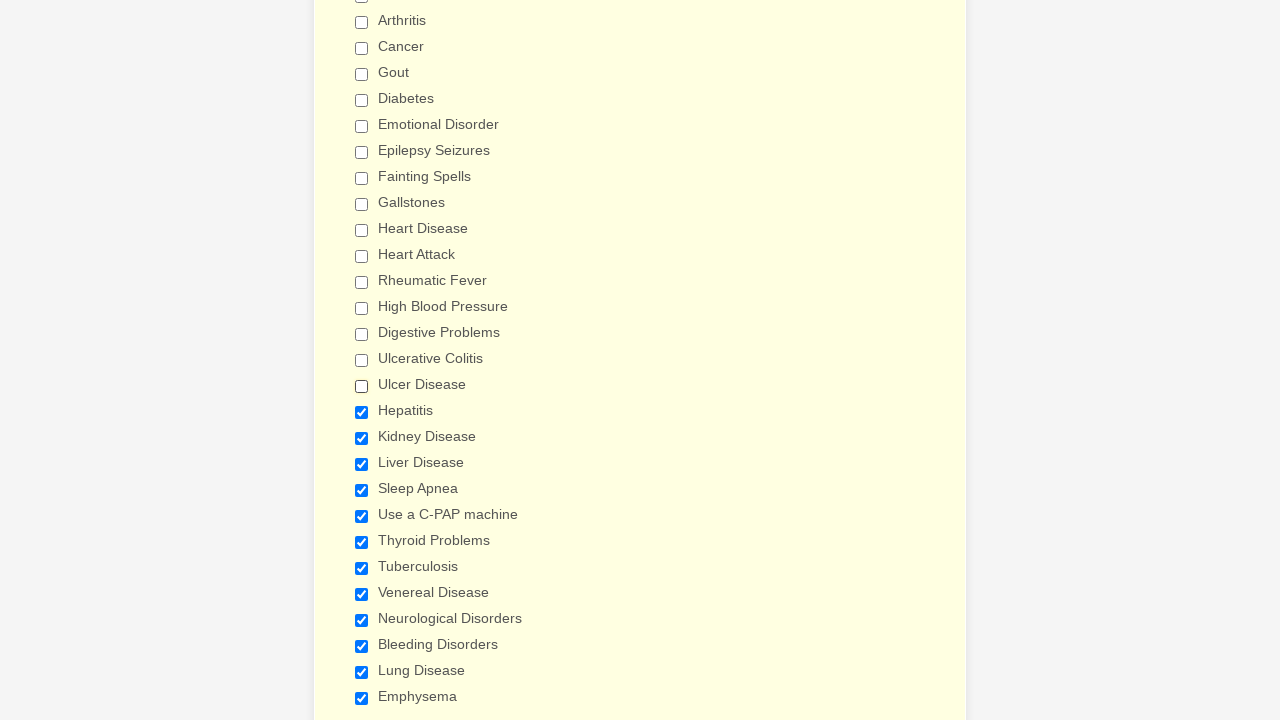

Deselected checkbox 18/29 at (362, 412) on div.form-single-column input[type='checkbox'] >> nth=17
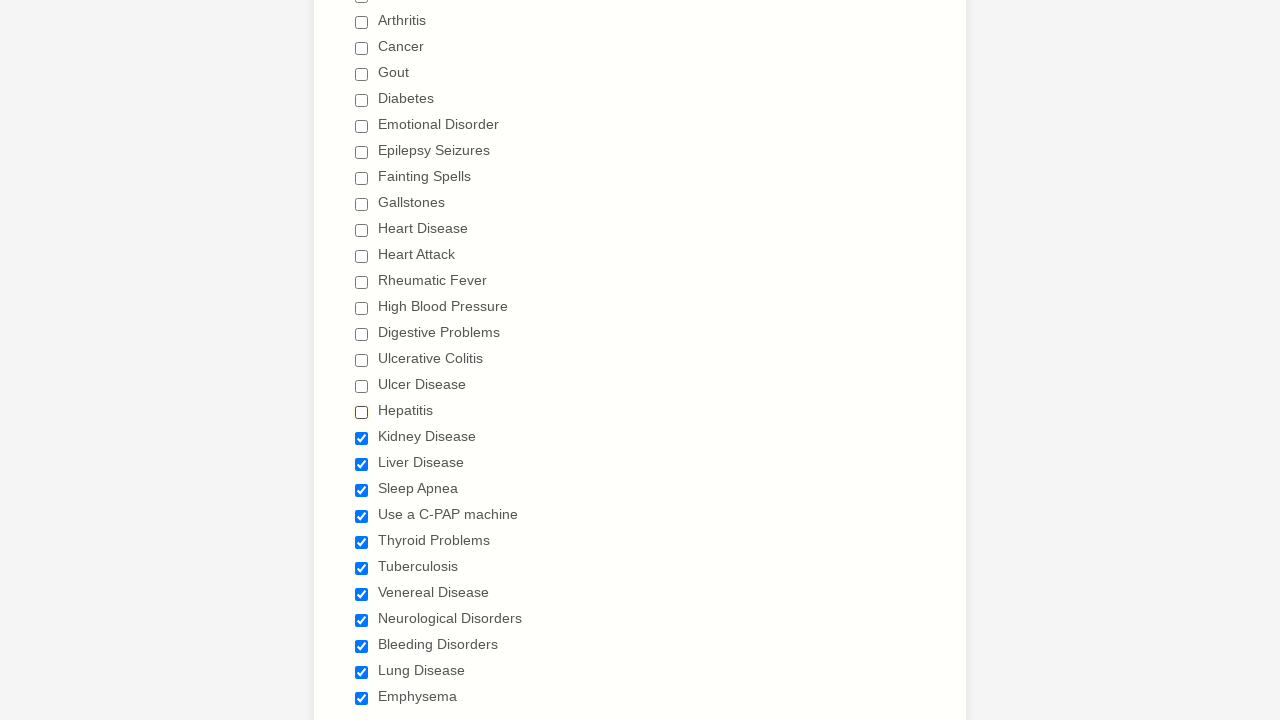

Verified checkbox 18/29 is unchecked
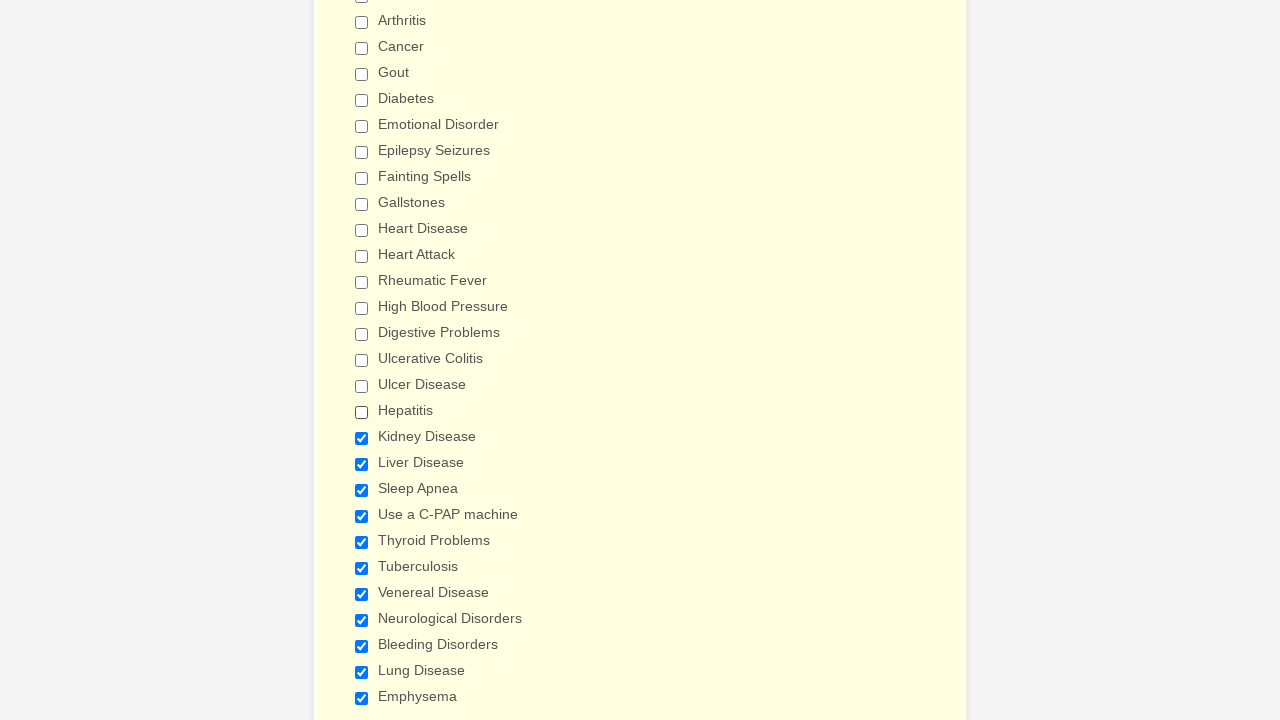

Deselected checkbox 19/29 at (362, 438) on div.form-single-column input[type='checkbox'] >> nth=18
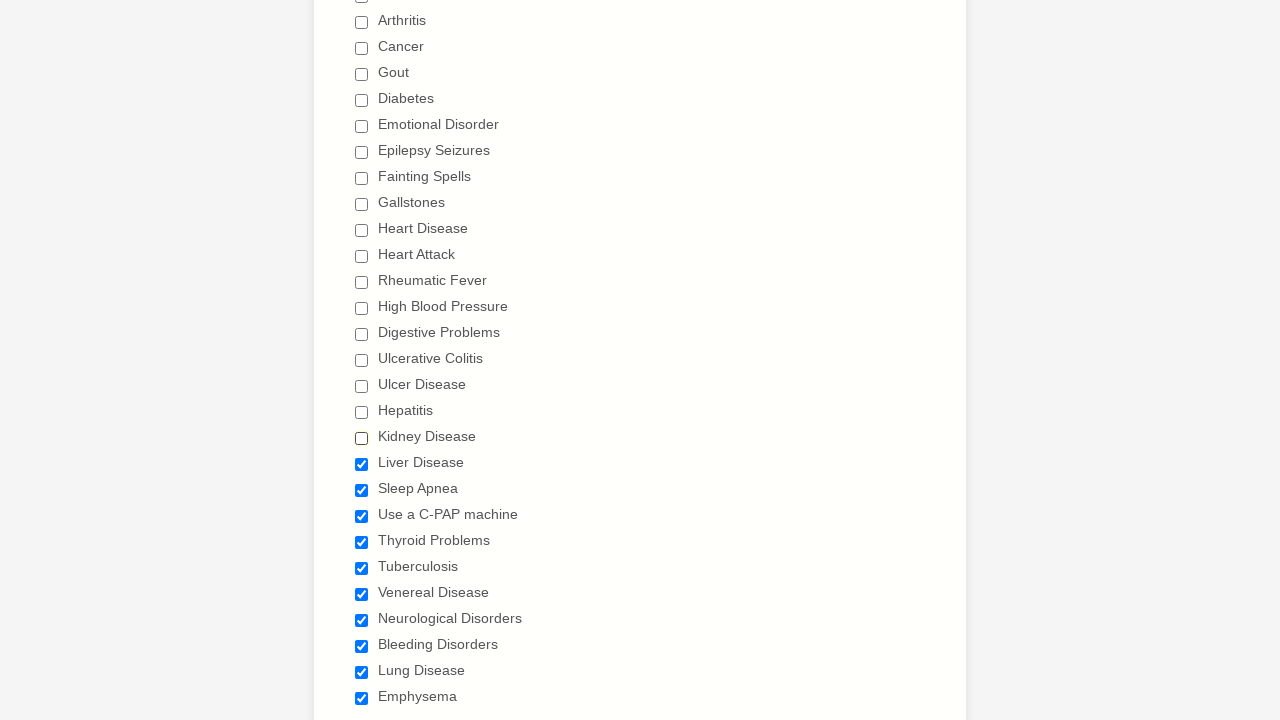

Verified checkbox 19/29 is unchecked
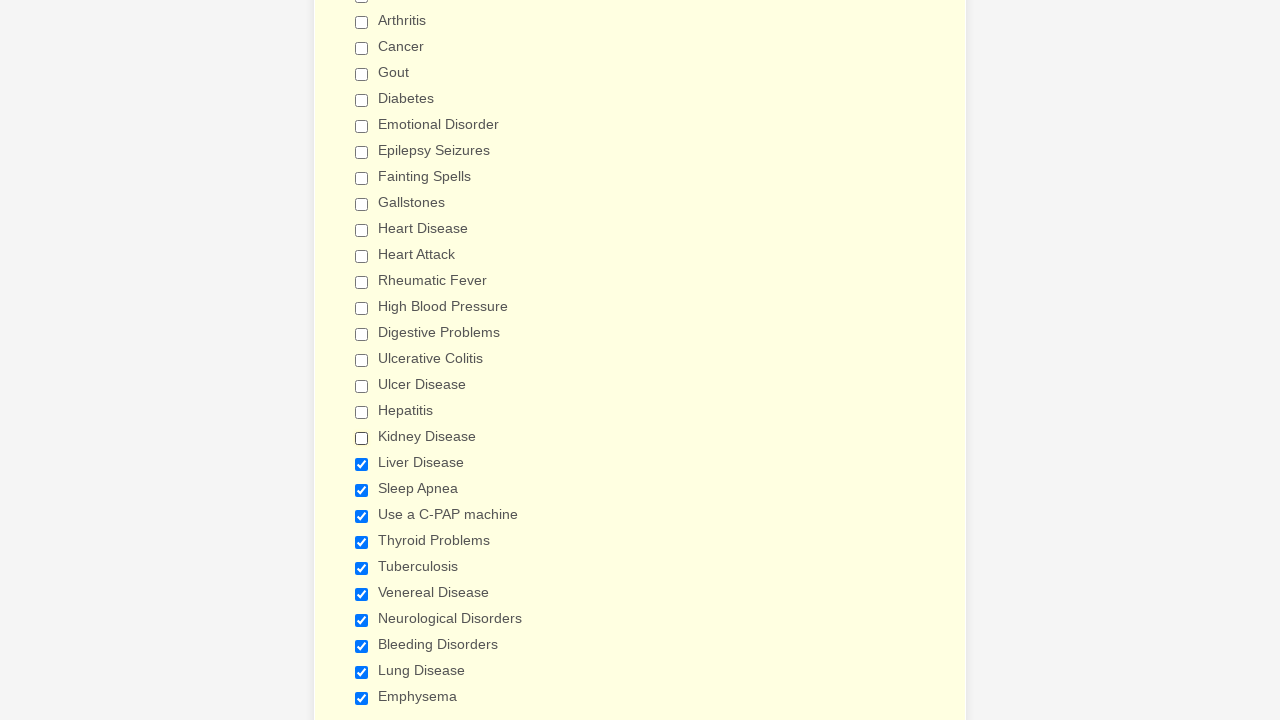

Deselected checkbox 20/29 at (362, 464) on div.form-single-column input[type='checkbox'] >> nth=19
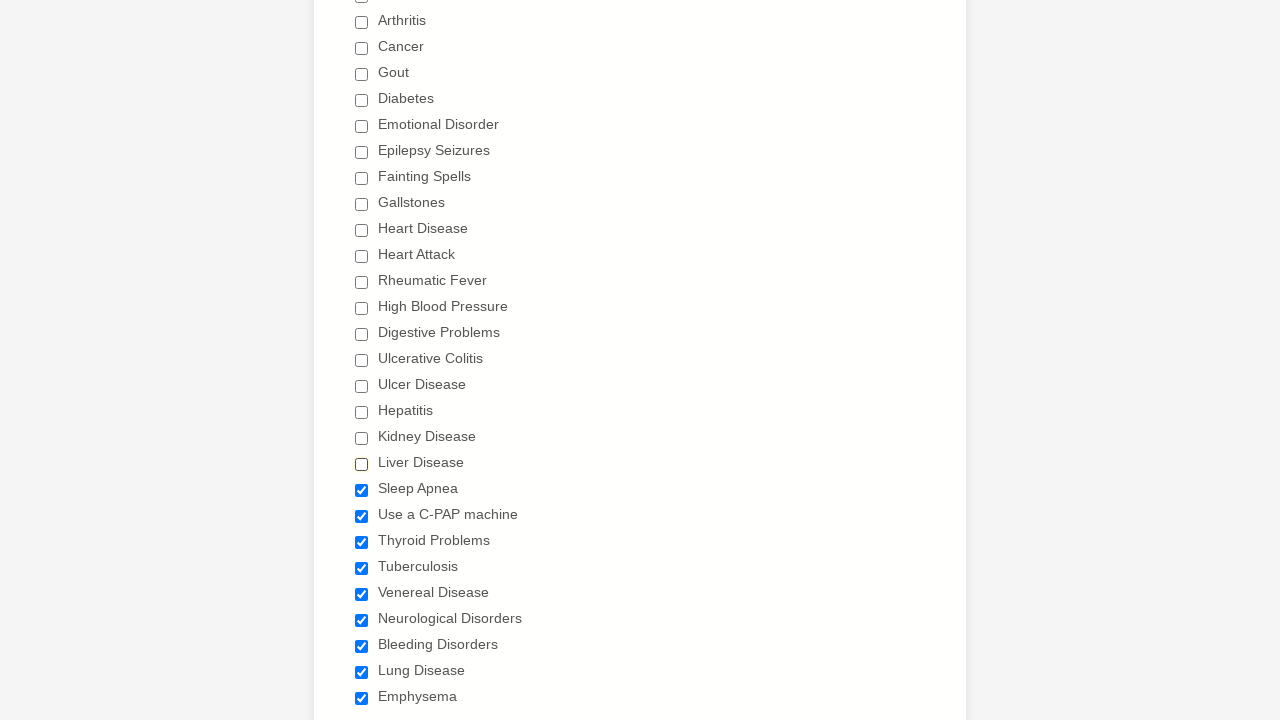

Verified checkbox 20/29 is unchecked
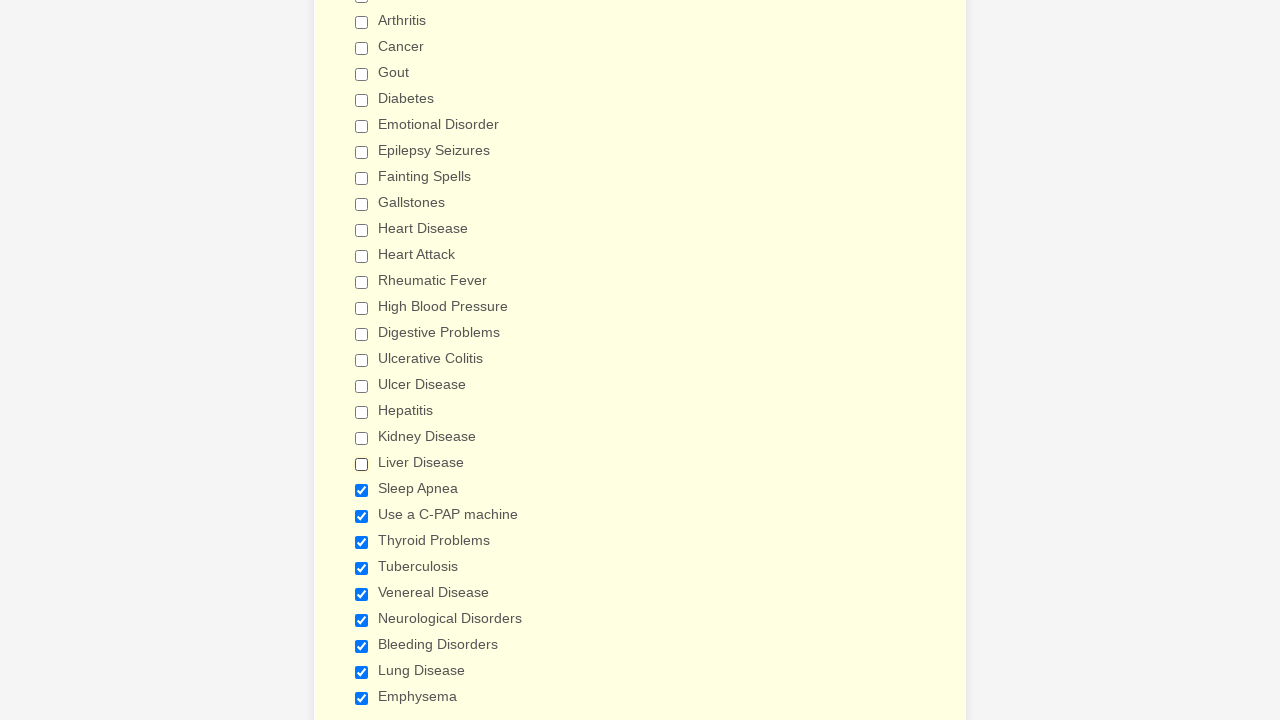

Deselected checkbox 21/29 at (362, 490) on div.form-single-column input[type='checkbox'] >> nth=20
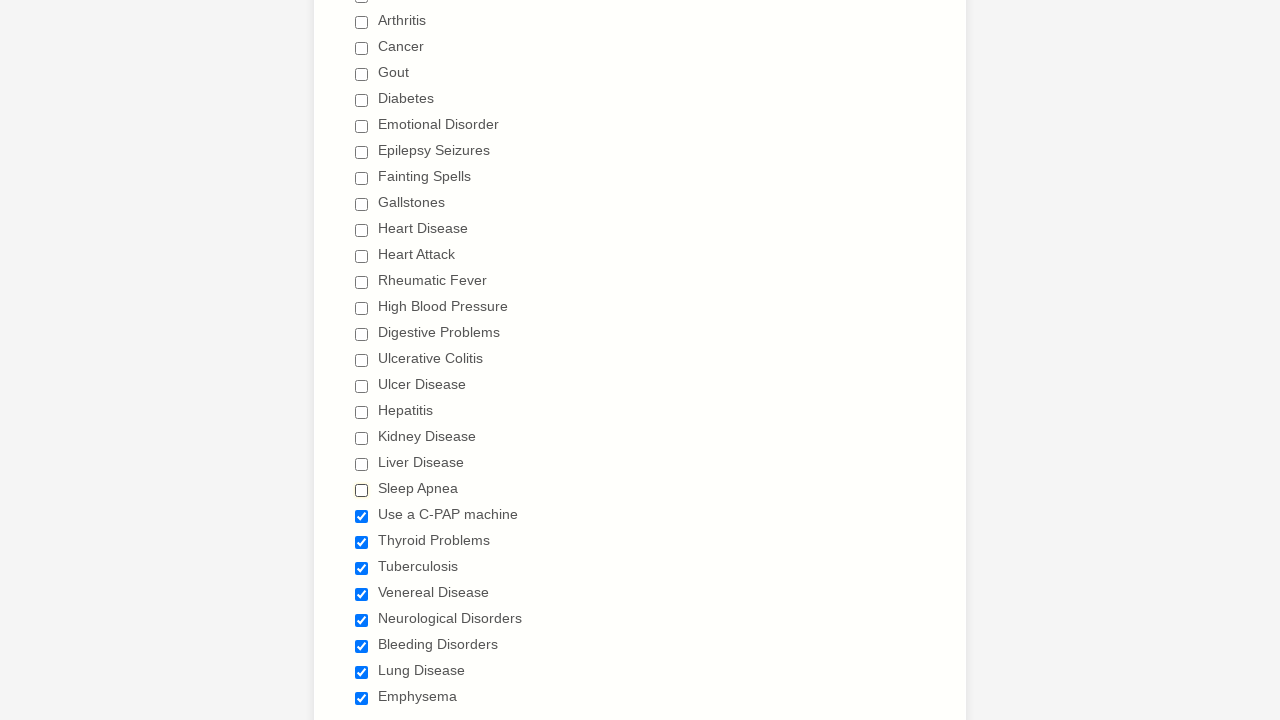

Verified checkbox 21/29 is unchecked
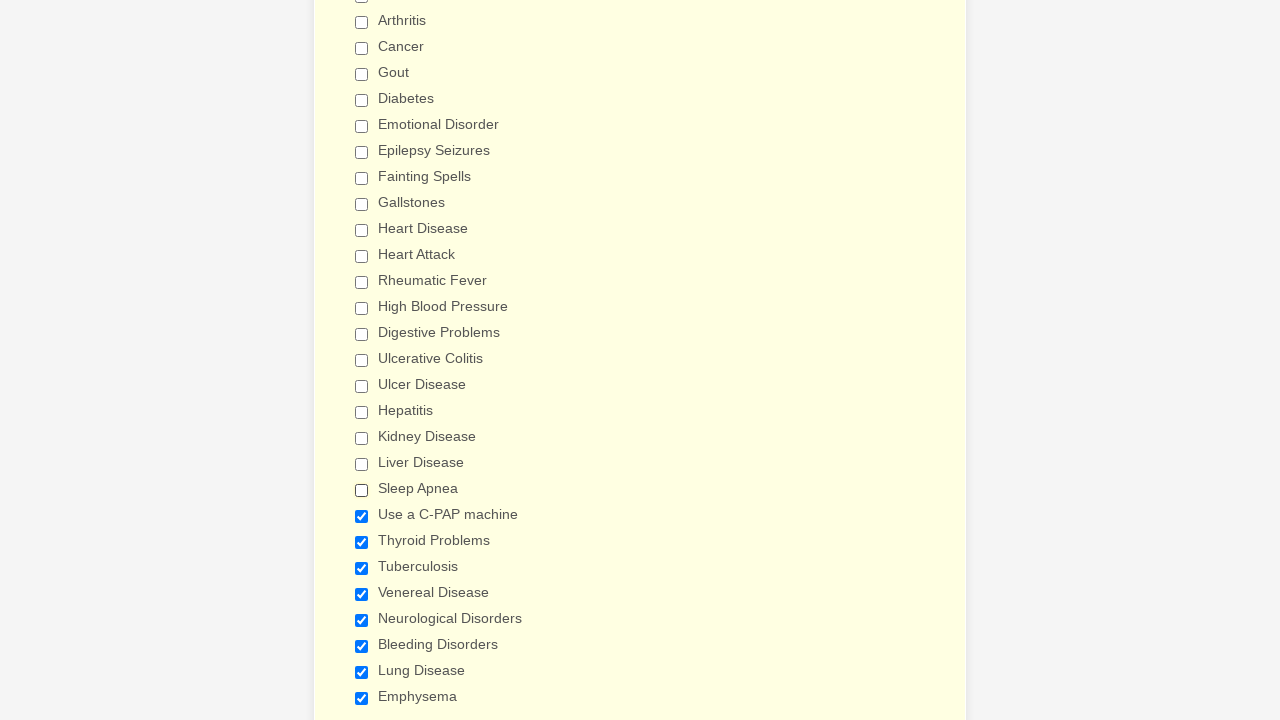

Deselected checkbox 22/29 at (362, 516) on div.form-single-column input[type='checkbox'] >> nth=21
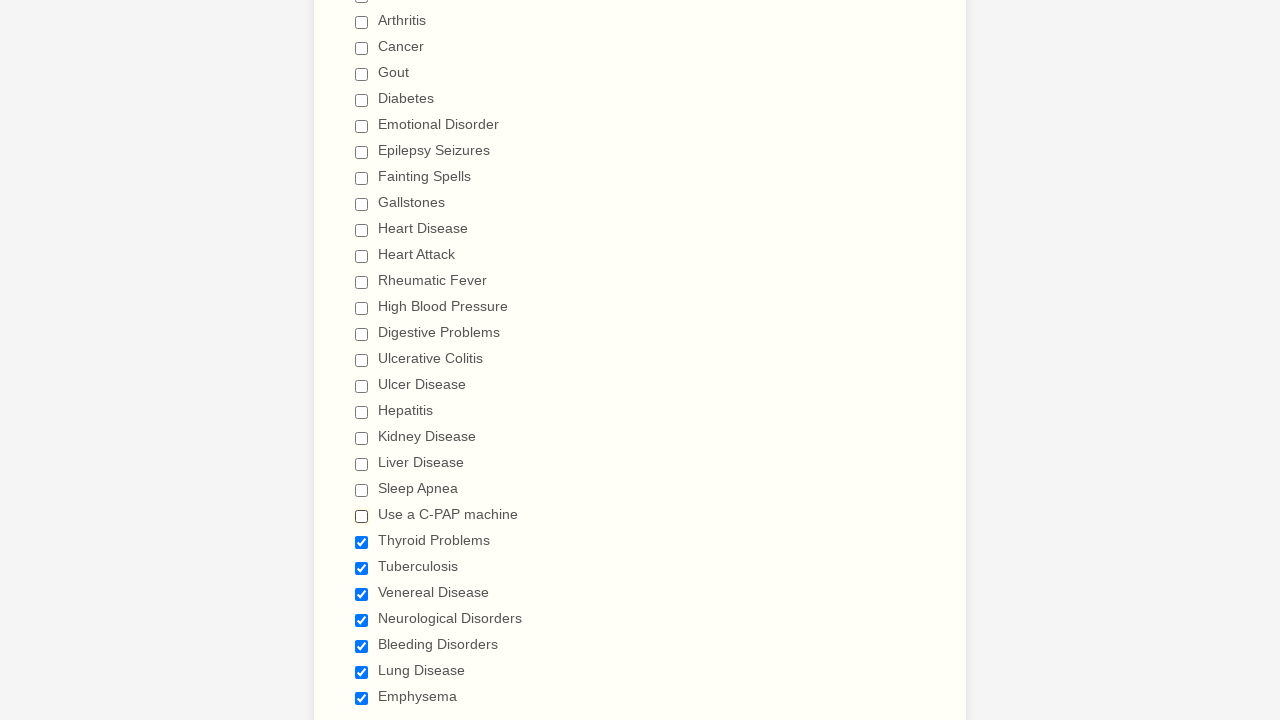

Verified checkbox 22/29 is unchecked
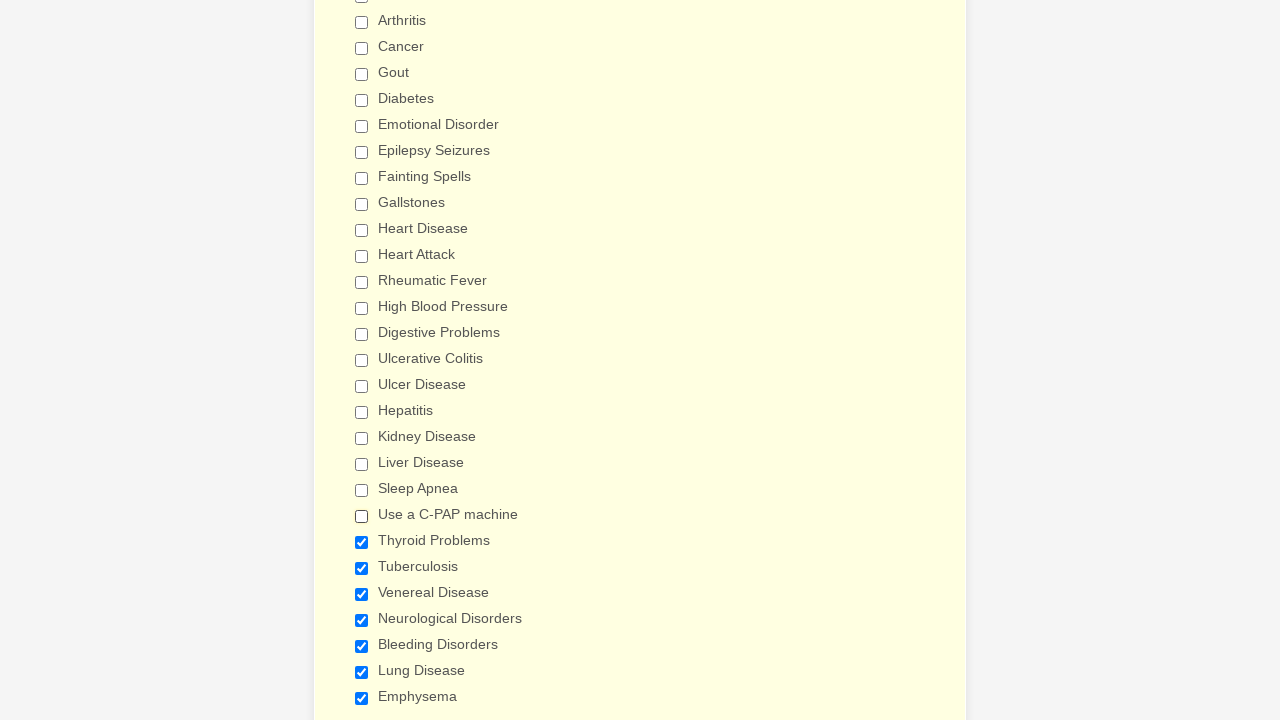

Deselected checkbox 23/29 at (362, 542) on div.form-single-column input[type='checkbox'] >> nth=22
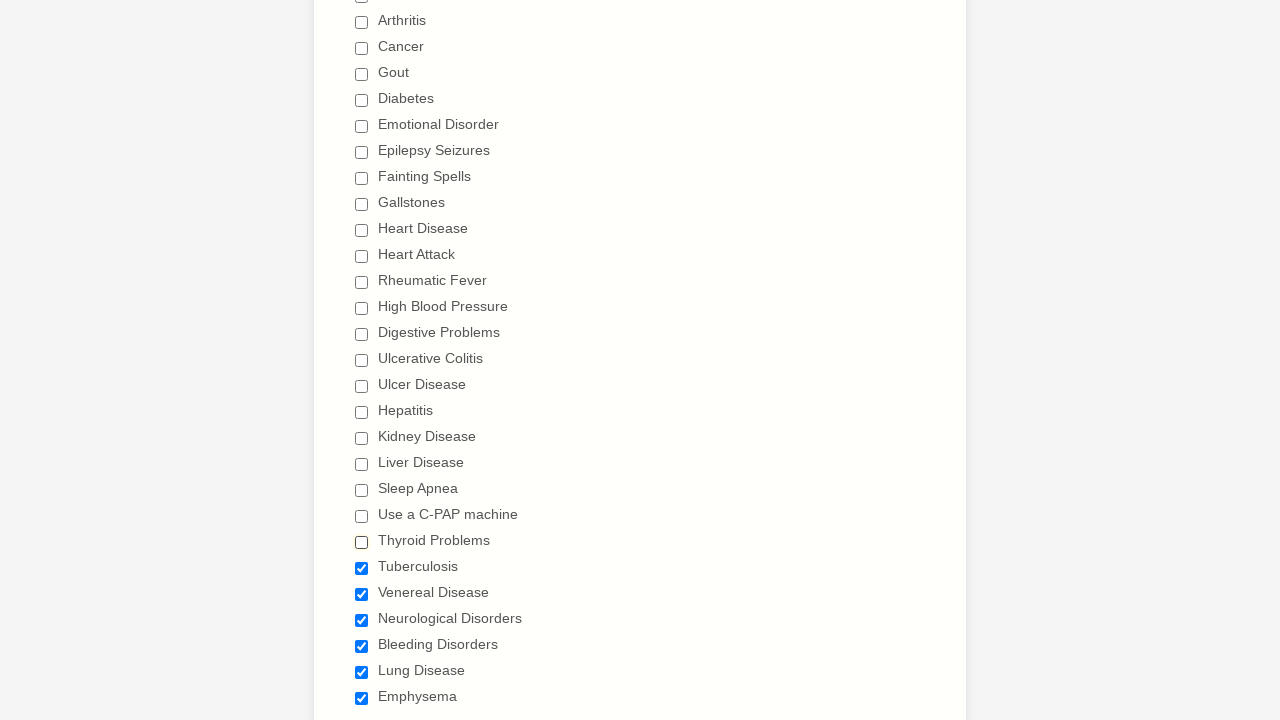

Verified checkbox 23/29 is unchecked
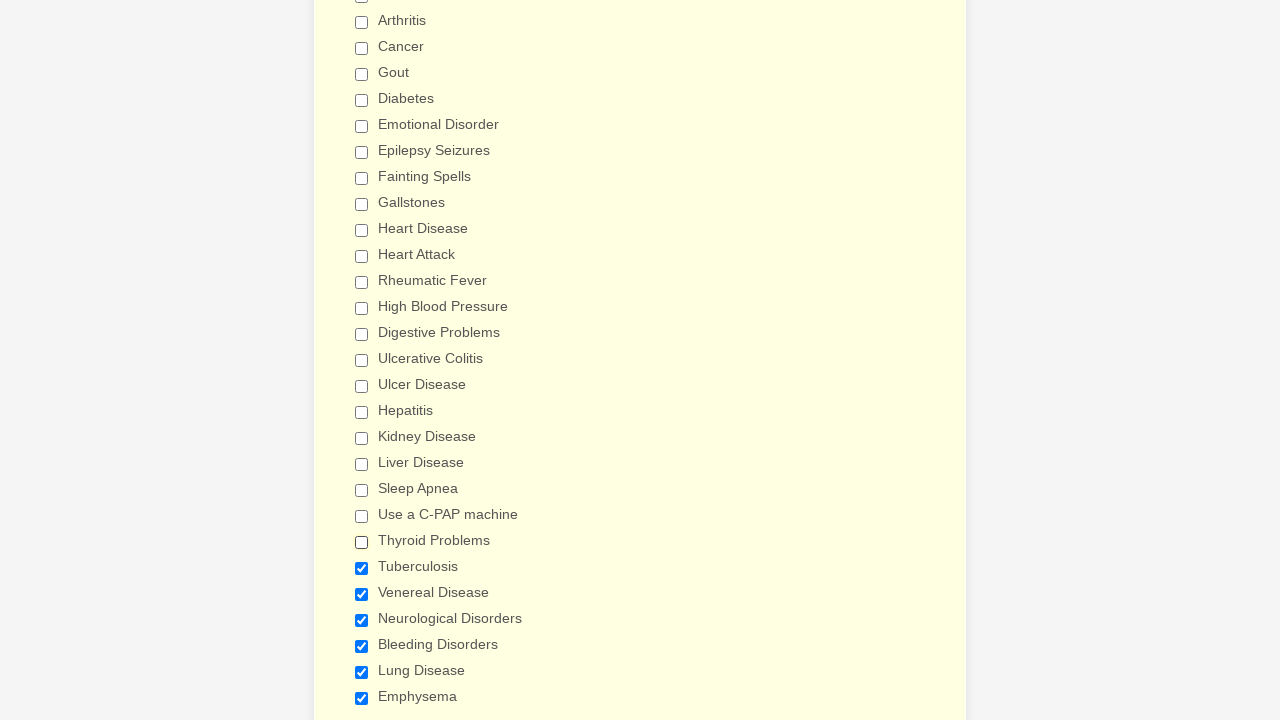

Deselected checkbox 24/29 at (362, 568) on div.form-single-column input[type='checkbox'] >> nth=23
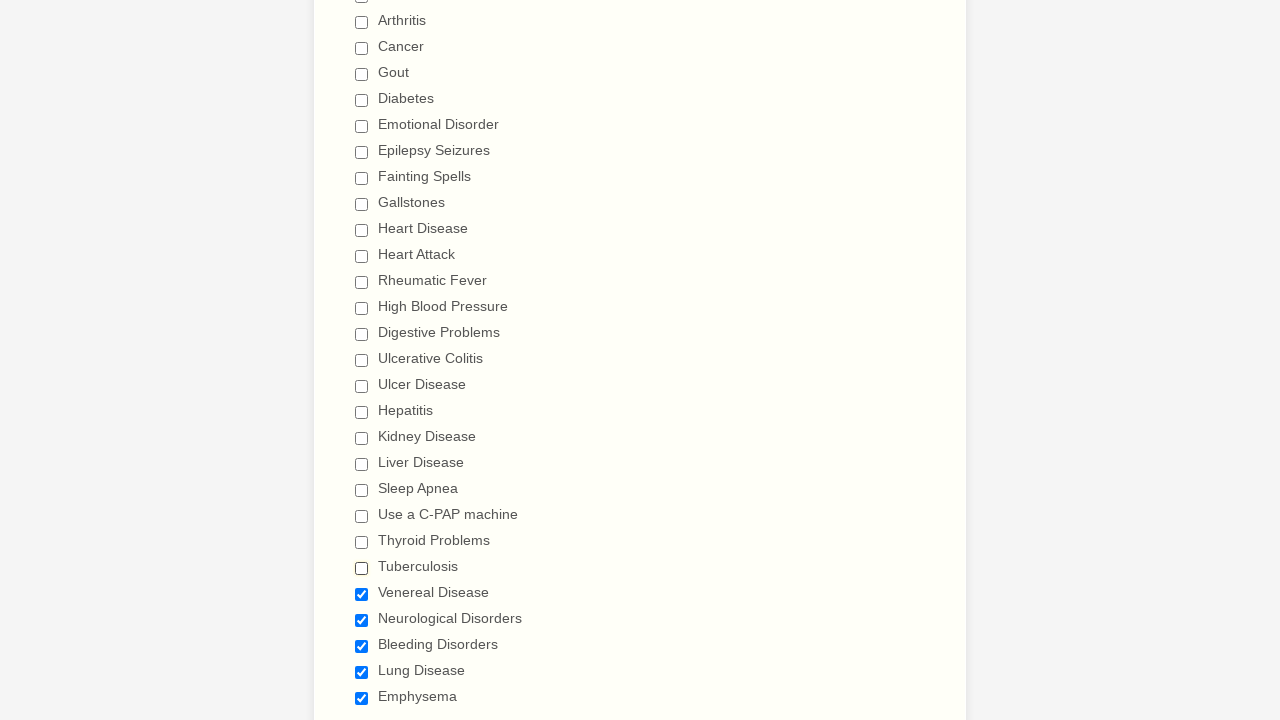

Verified checkbox 24/29 is unchecked
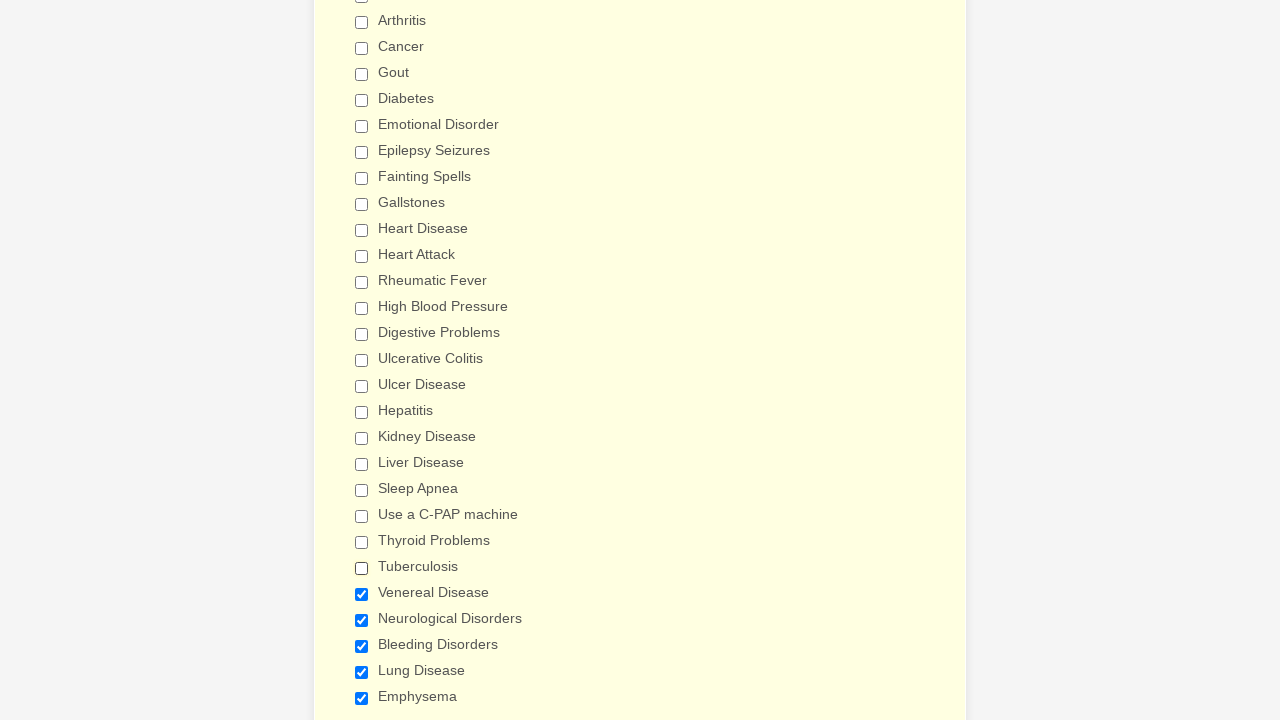

Deselected checkbox 25/29 at (362, 594) on div.form-single-column input[type='checkbox'] >> nth=24
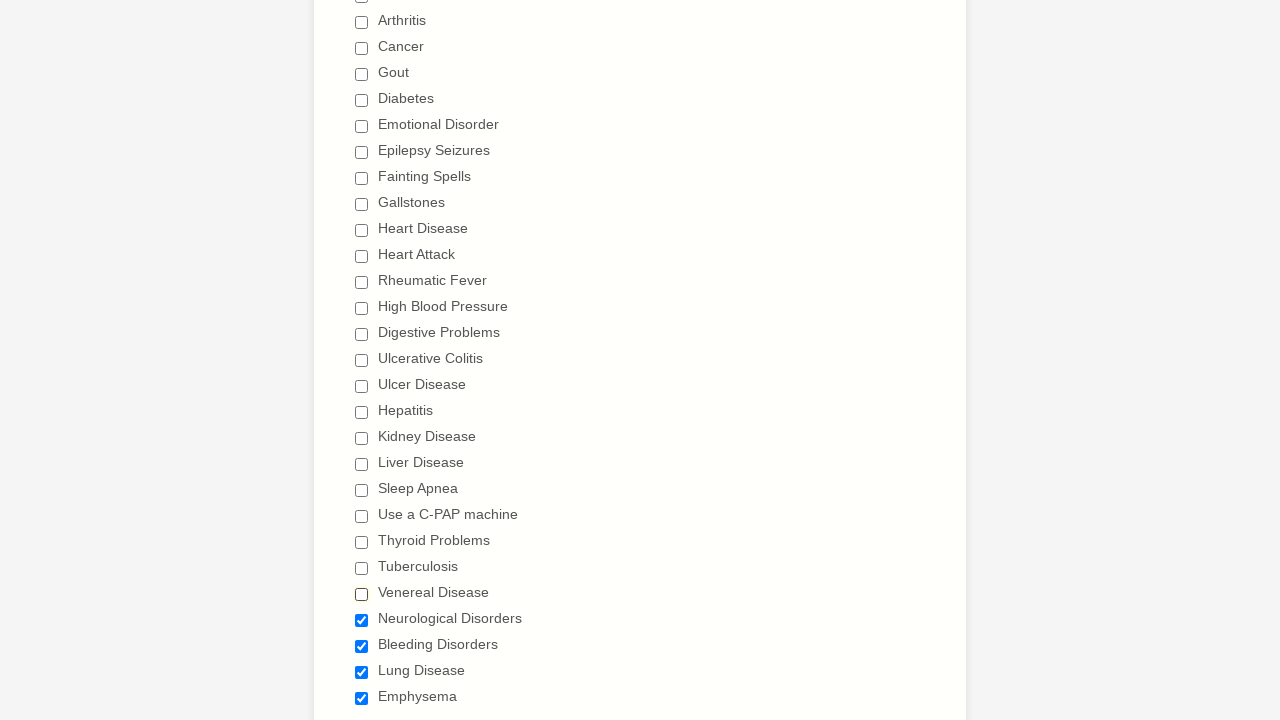

Verified checkbox 25/29 is unchecked
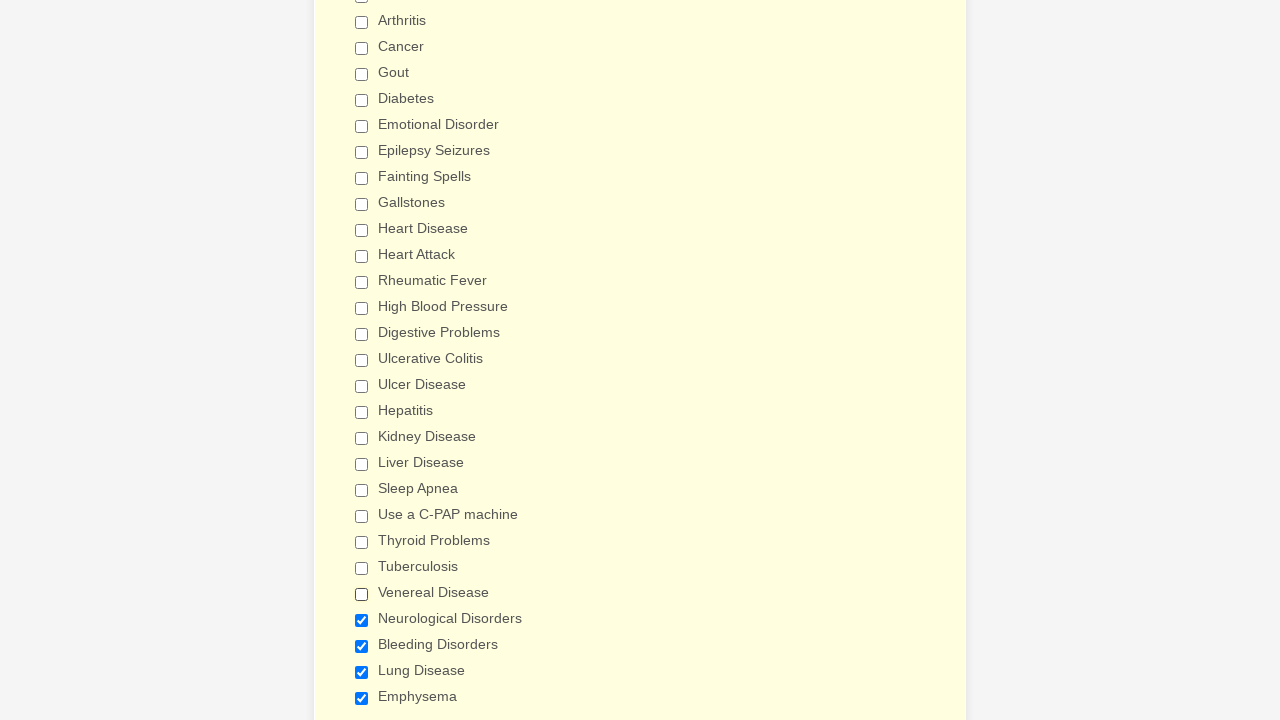

Deselected checkbox 26/29 at (362, 620) on div.form-single-column input[type='checkbox'] >> nth=25
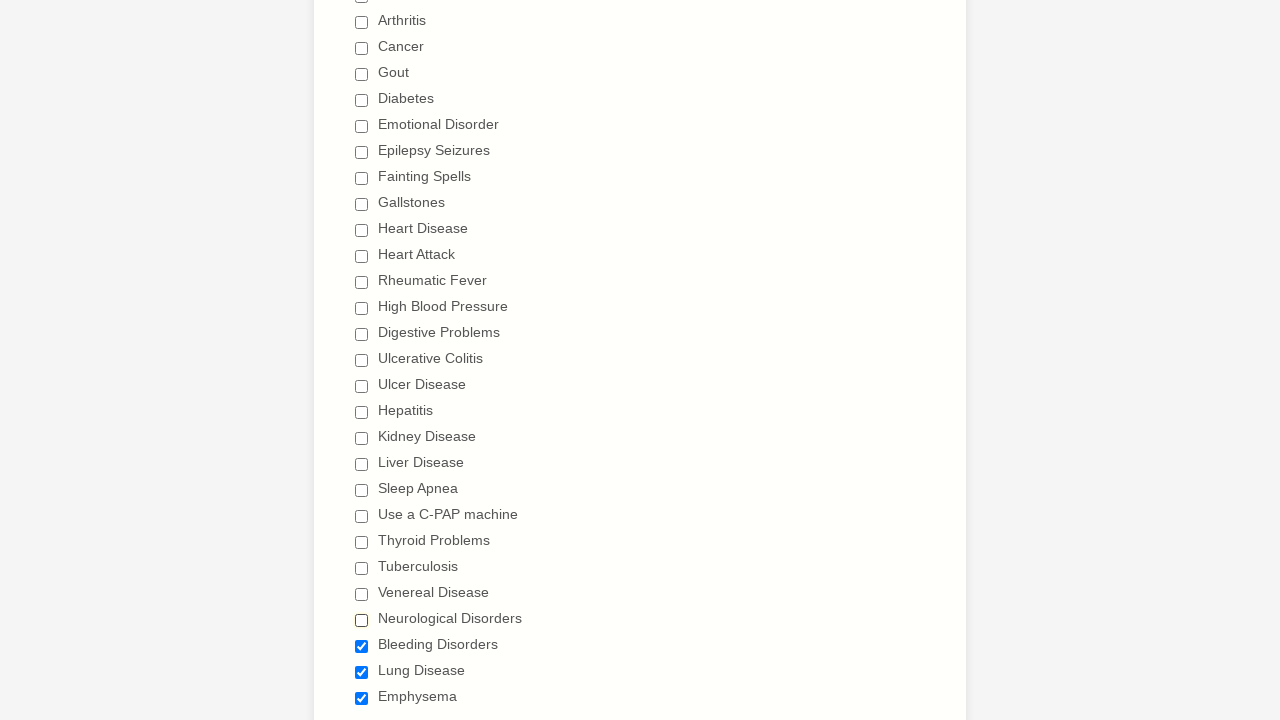

Verified checkbox 26/29 is unchecked
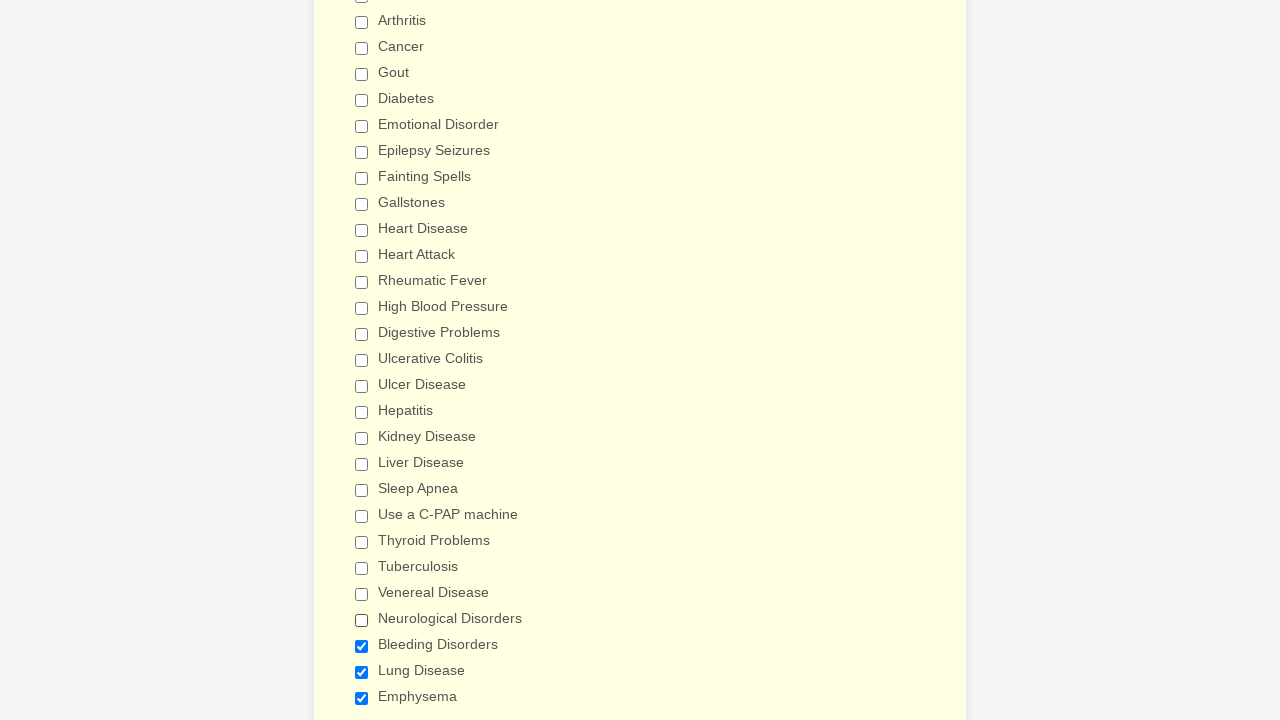

Deselected checkbox 27/29 at (362, 646) on div.form-single-column input[type='checkbox'] >> nth=26
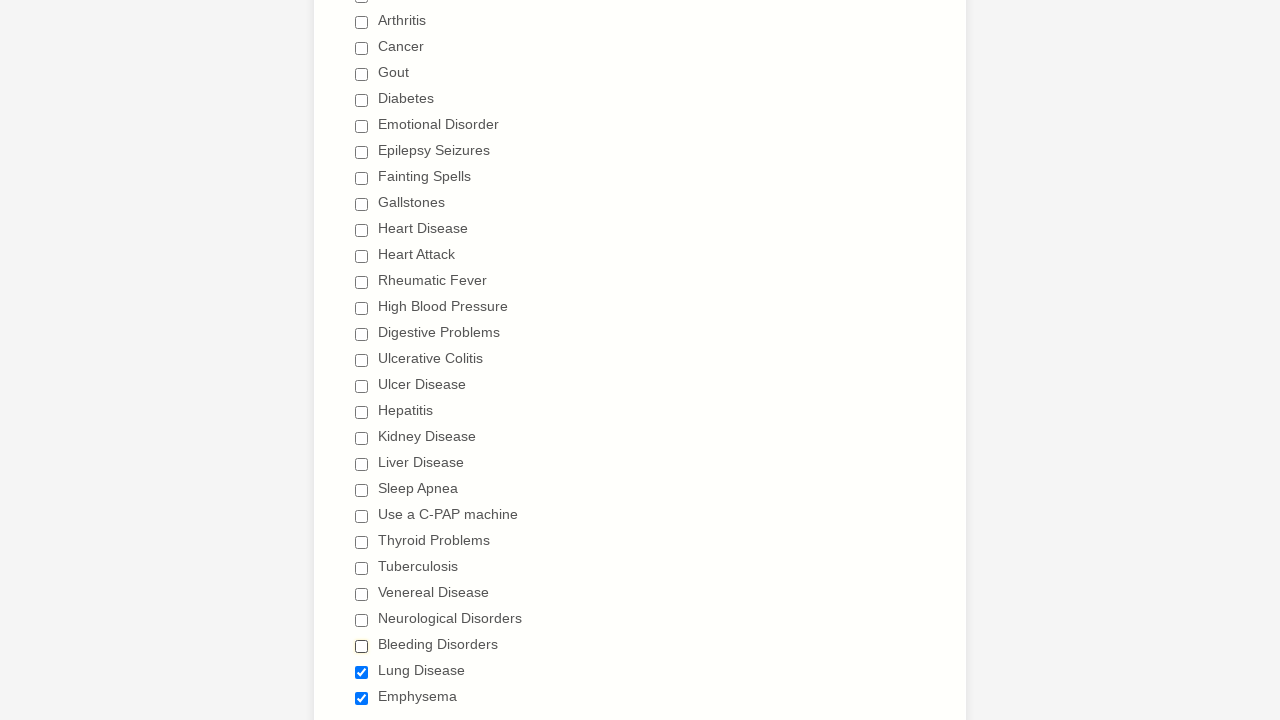

Verified checkbox 27/29 is unchecked
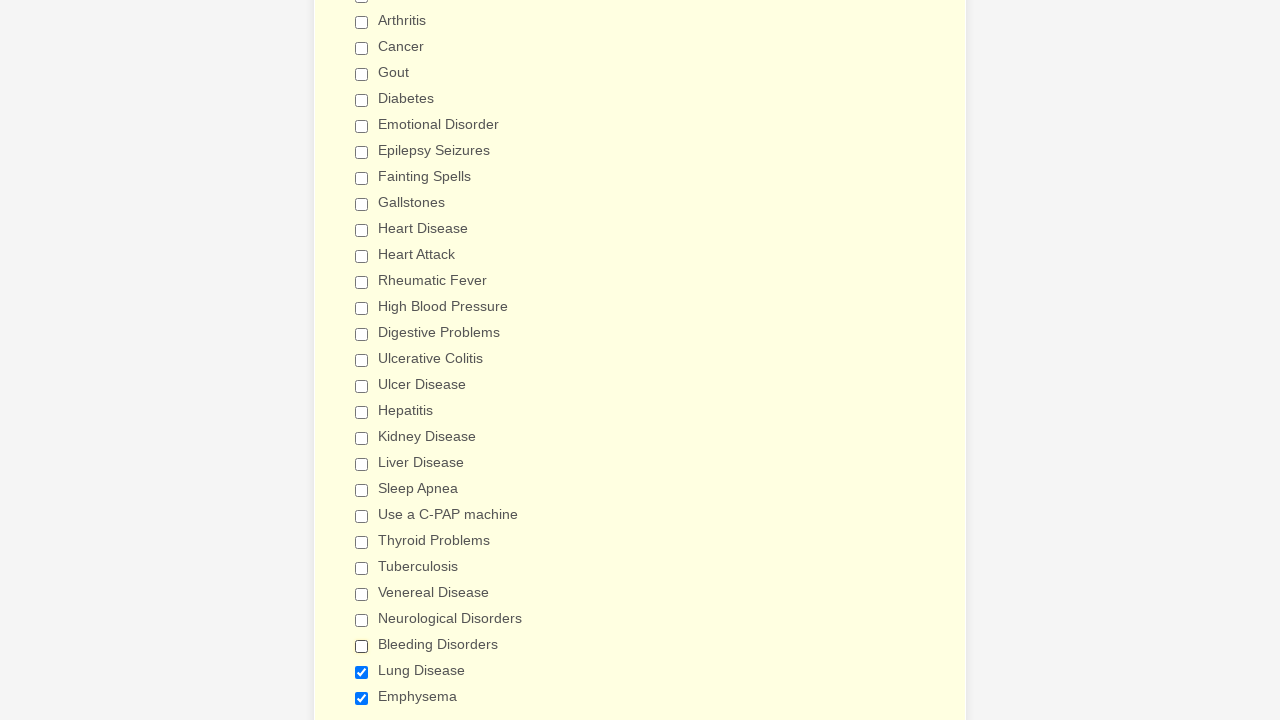

Deselected checkbox 28/29 at (362, 672) on div.form-single-column input[type='checkbox'] >> nth=27
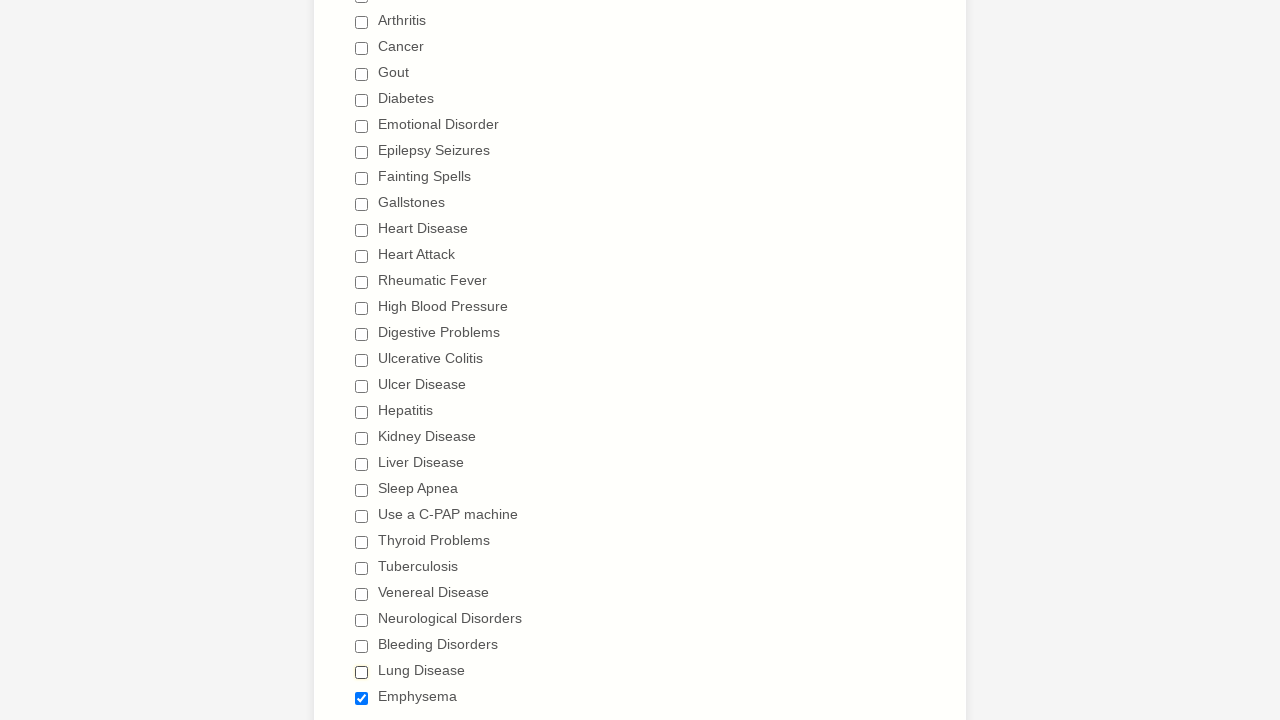

Verified checkbox 28/29 is unchecked
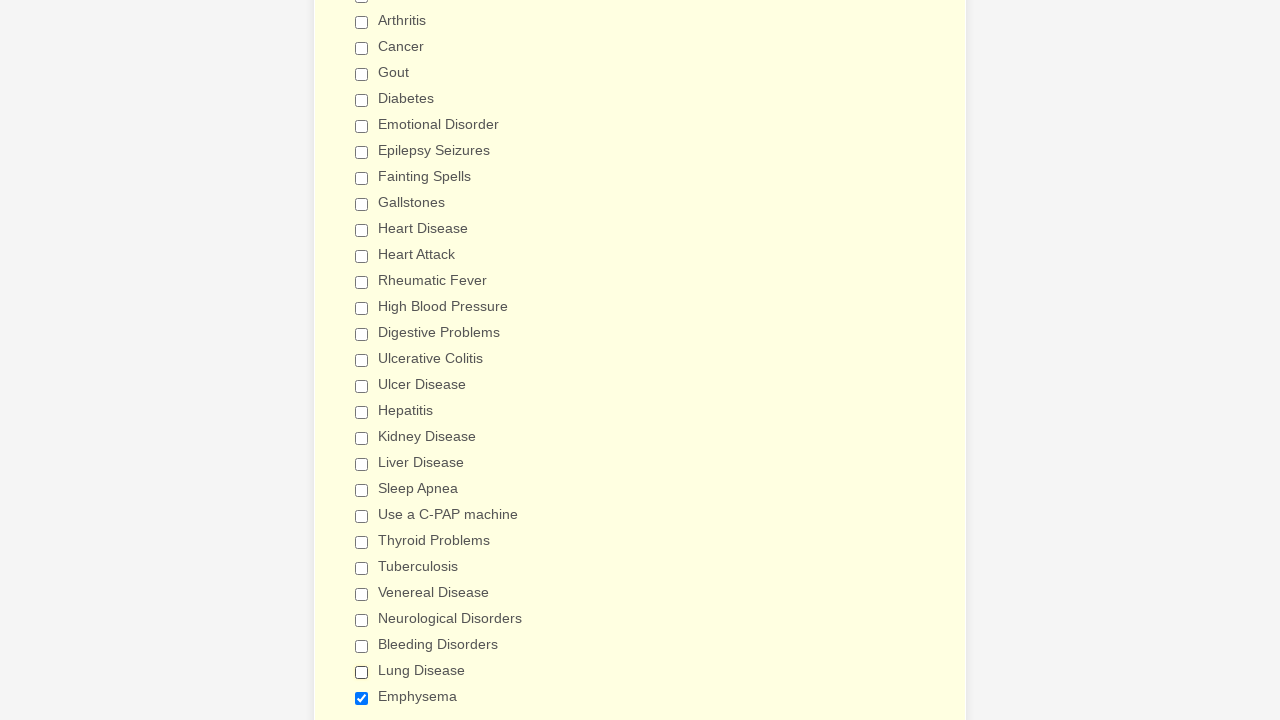

Deselected checkbox 29/29 at (362, 698) on div.form-single-column input[type='checkbox'] >> nth=28
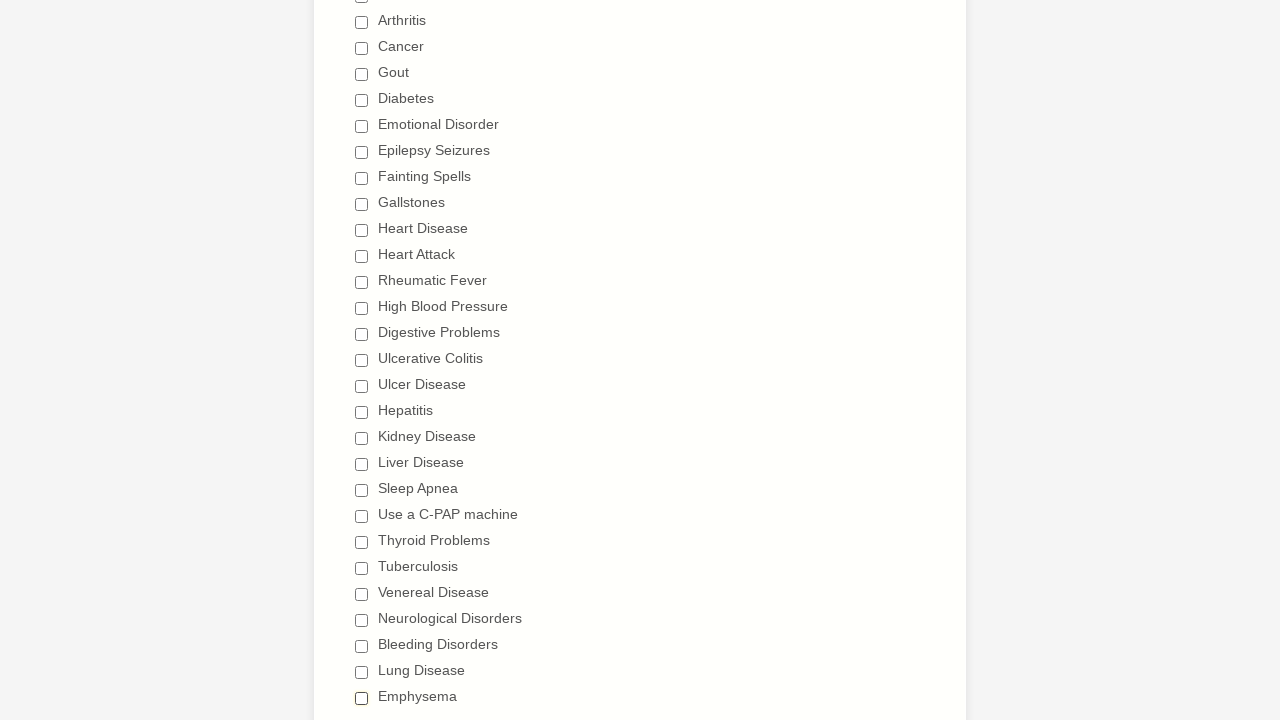

Verified checkbox 29/29 is unchecked
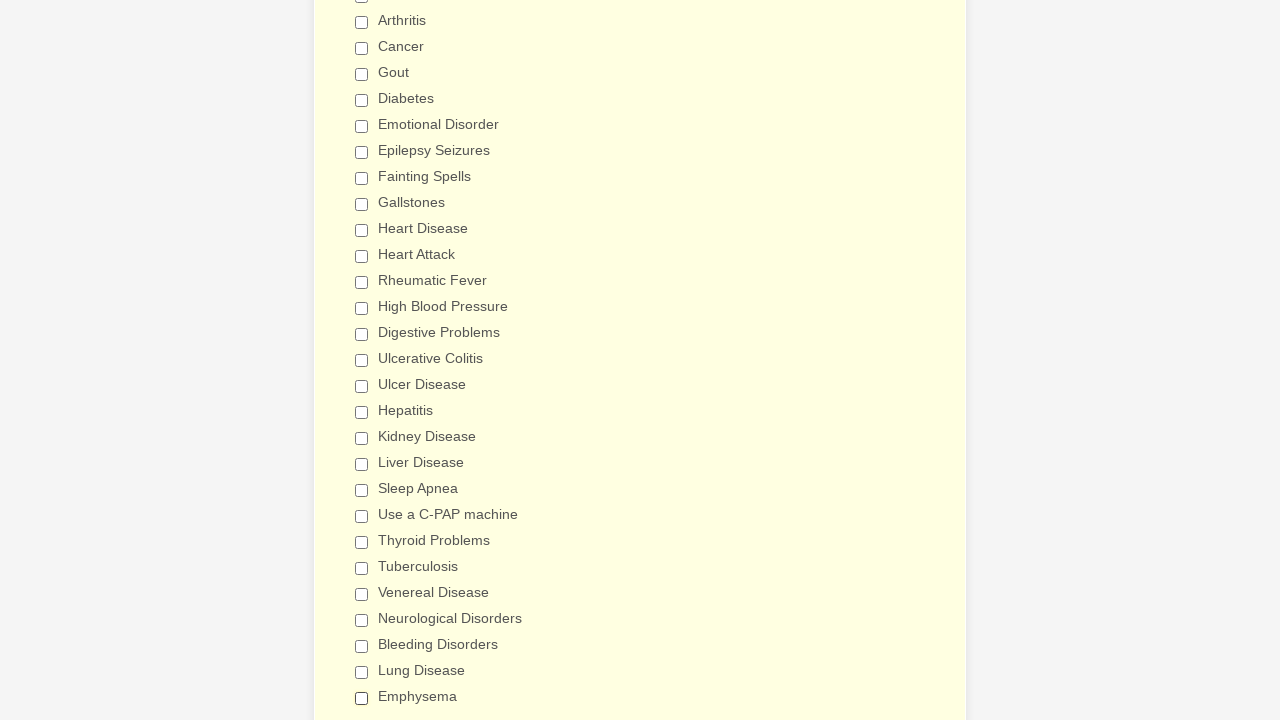

Located Heart Attack checkbox by label text
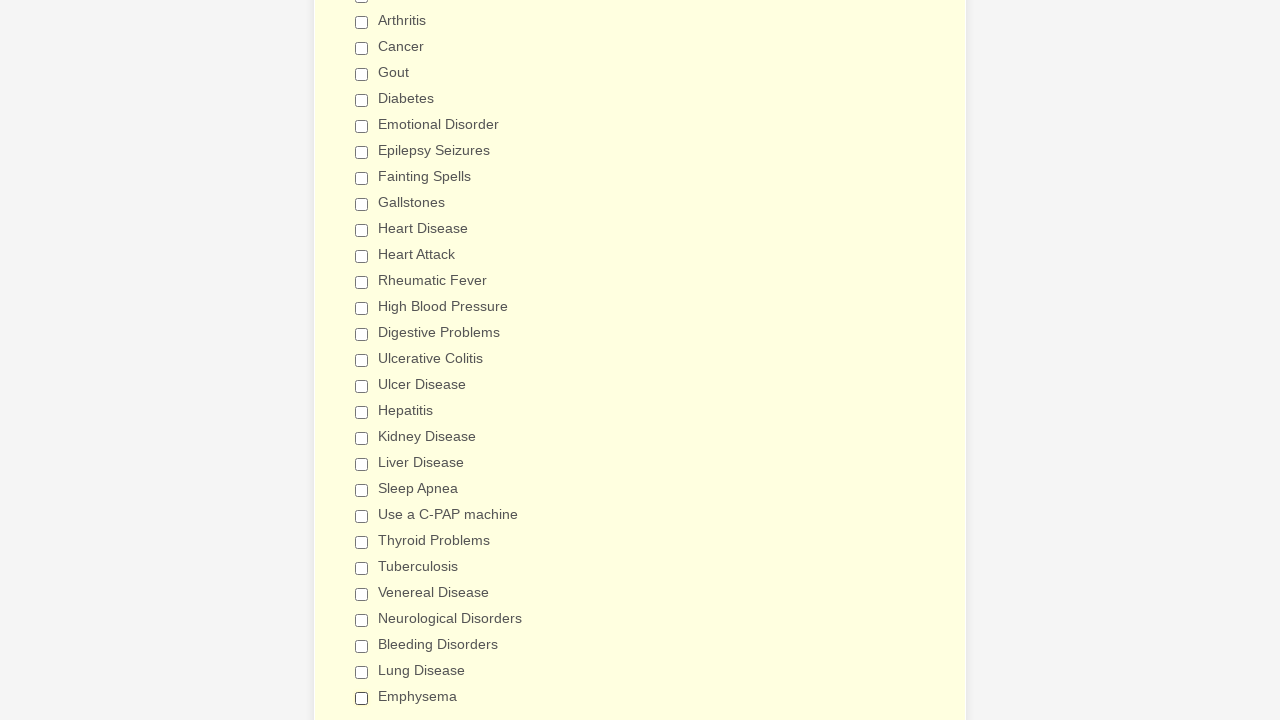

Clicked Heart Attack checkbox at (362, 256) on xpath=//label[contains(text(),'Heart Attack')]/parent::span/input
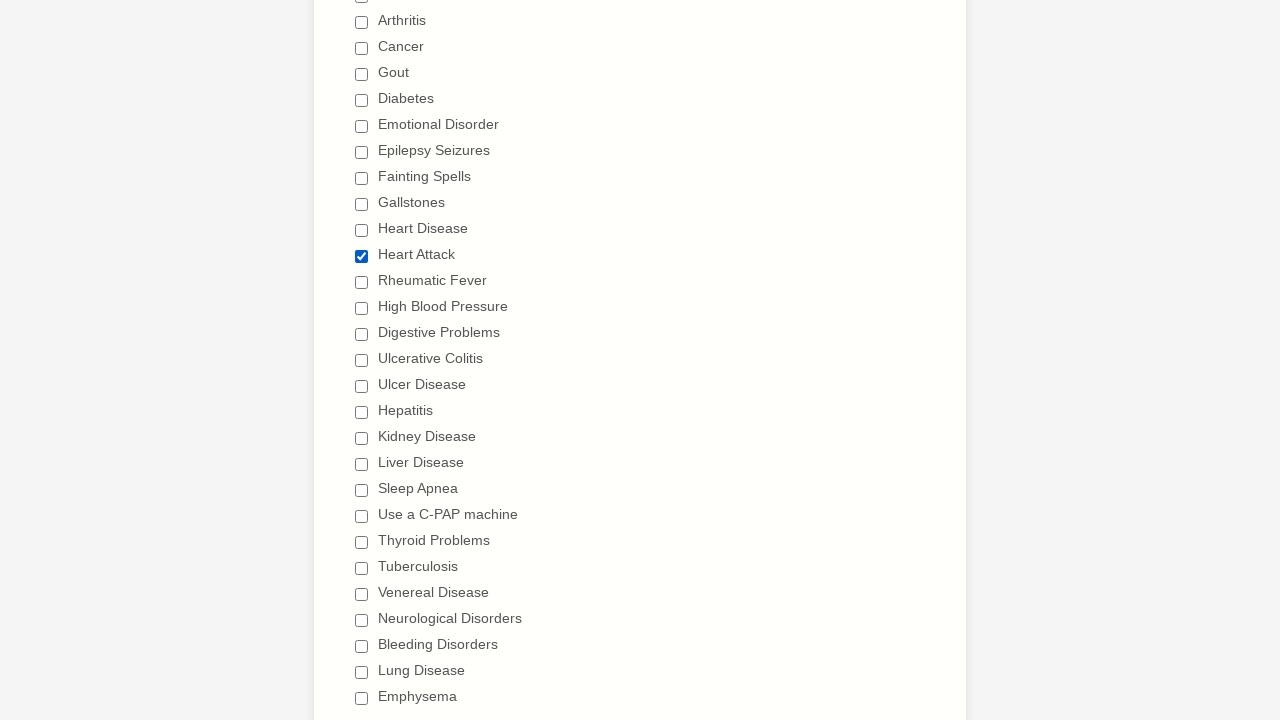

Verified Heart Attack checkbox is checked
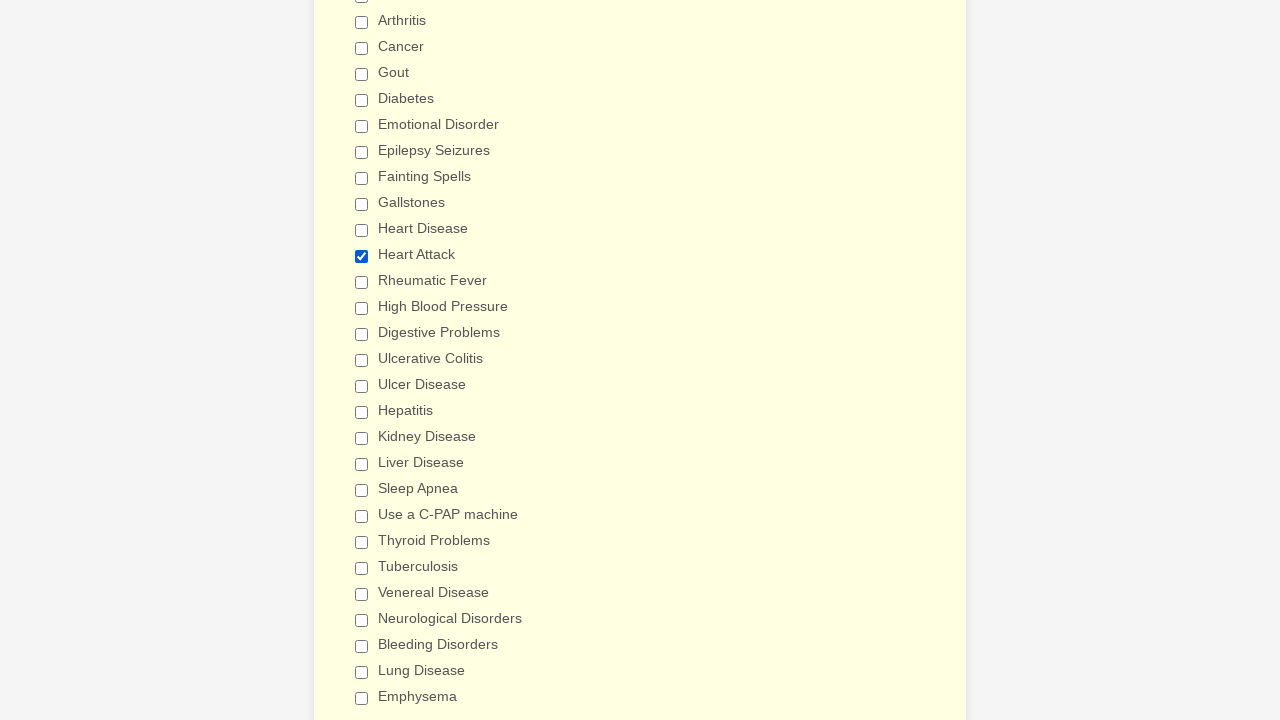

Clicked Rheumatic Fever checkbox by value attribute at (362, 282) on div.form-single-column input[type='checkbox'] >> nth=12
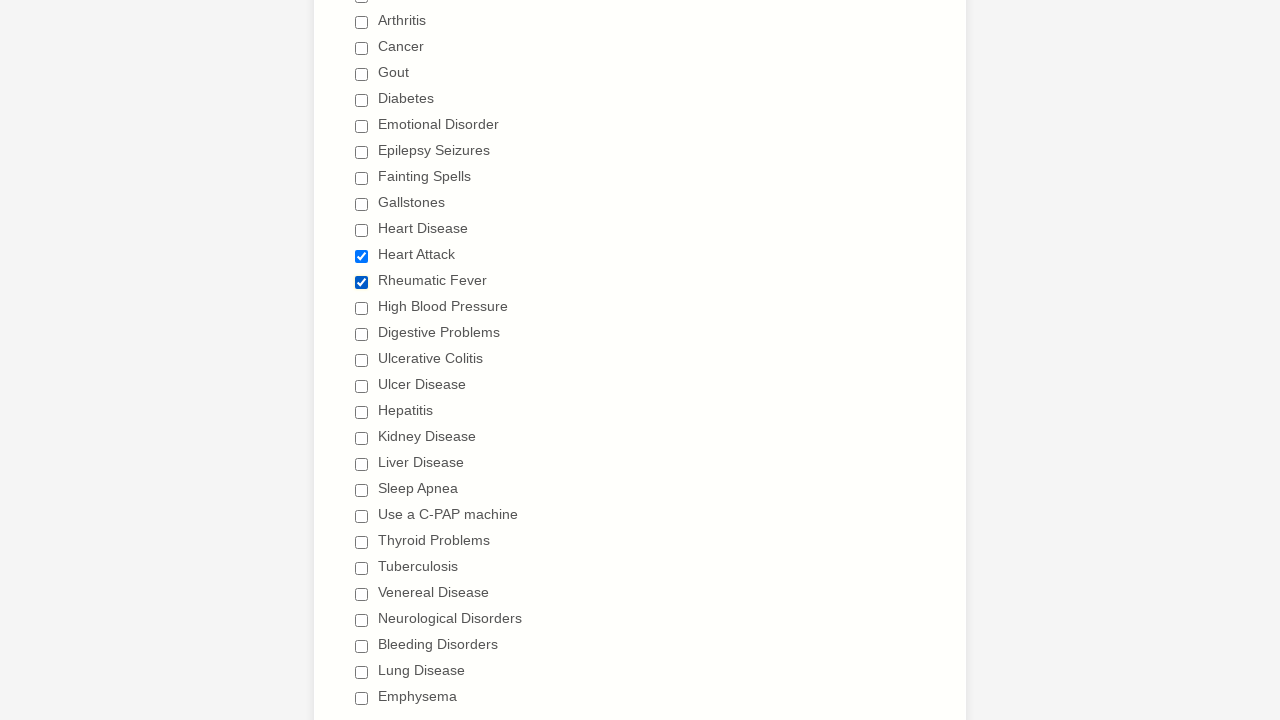

Located Rheumatic Fever checkbox by value attribute
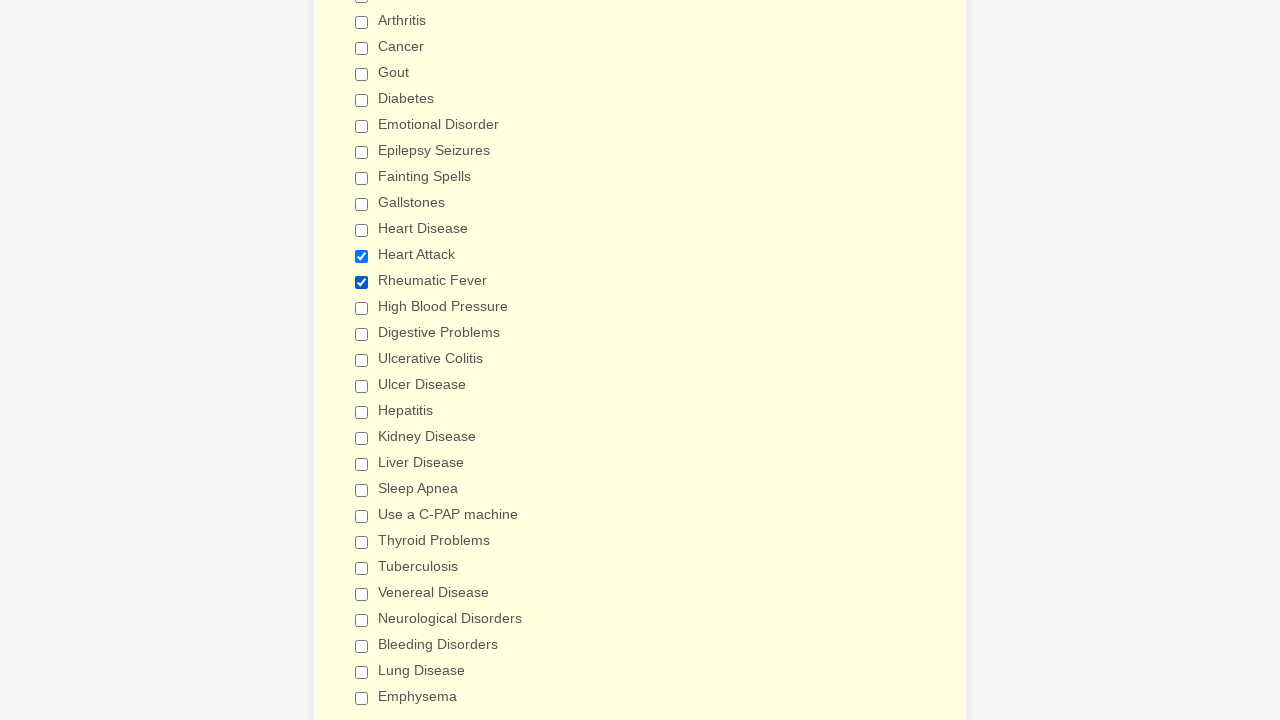

Verified Rheumatic Fever checkbox is checked
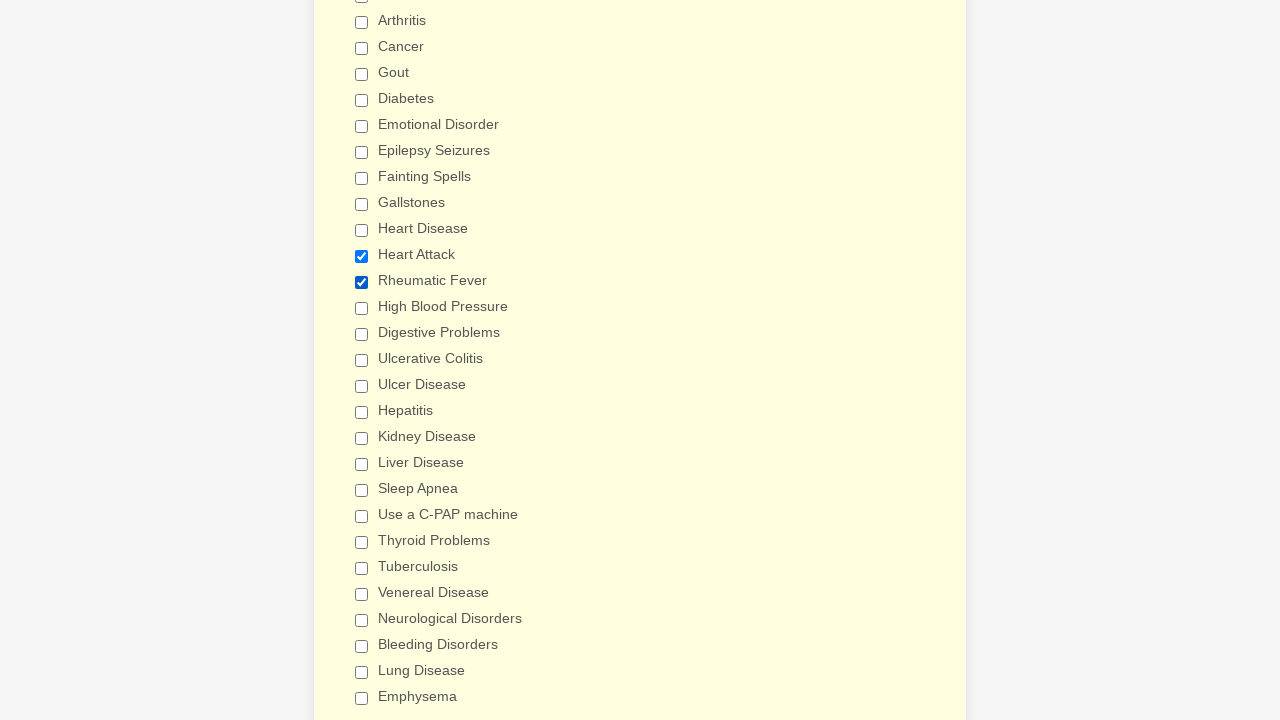

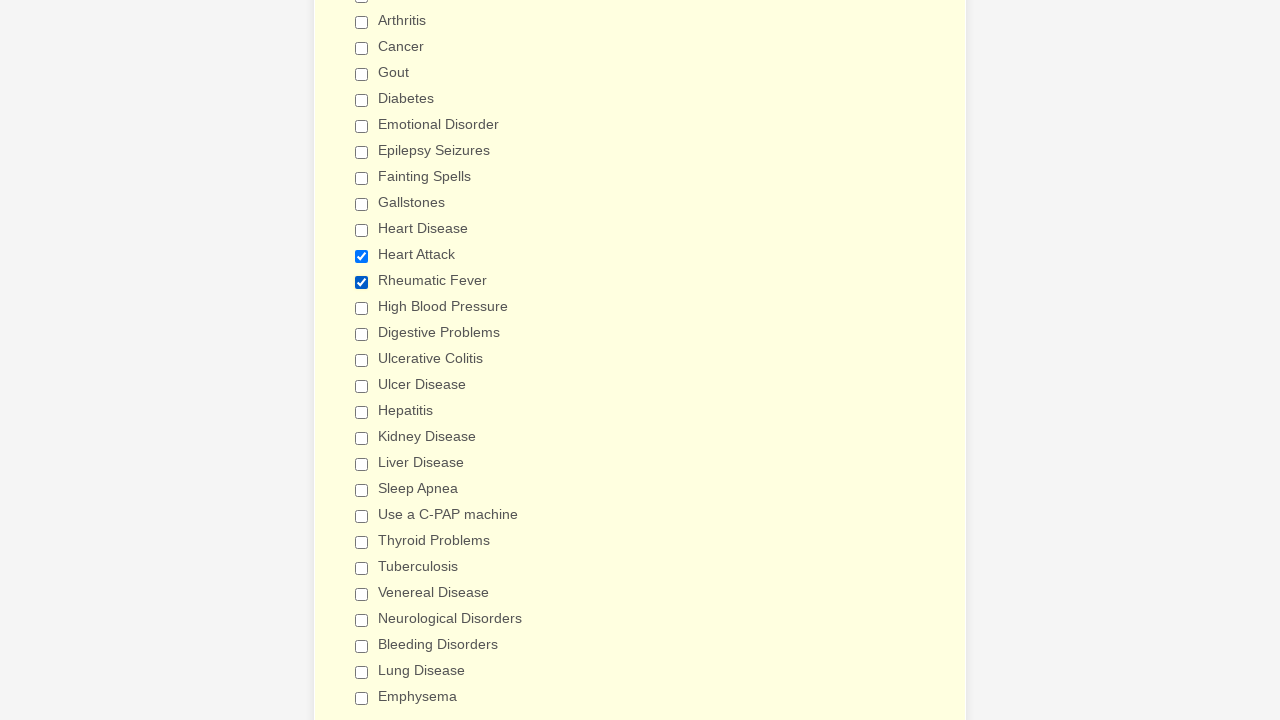